Tests the Add/Remove Elements functionality by clicking "Add Element" button 100 times to create delete buttons, then clicking 20 delete buttons to remove them, and verifying 20 buttons were deleted.

Starting URL: http://the-internet.herokuapp.com/add_remove_elements/

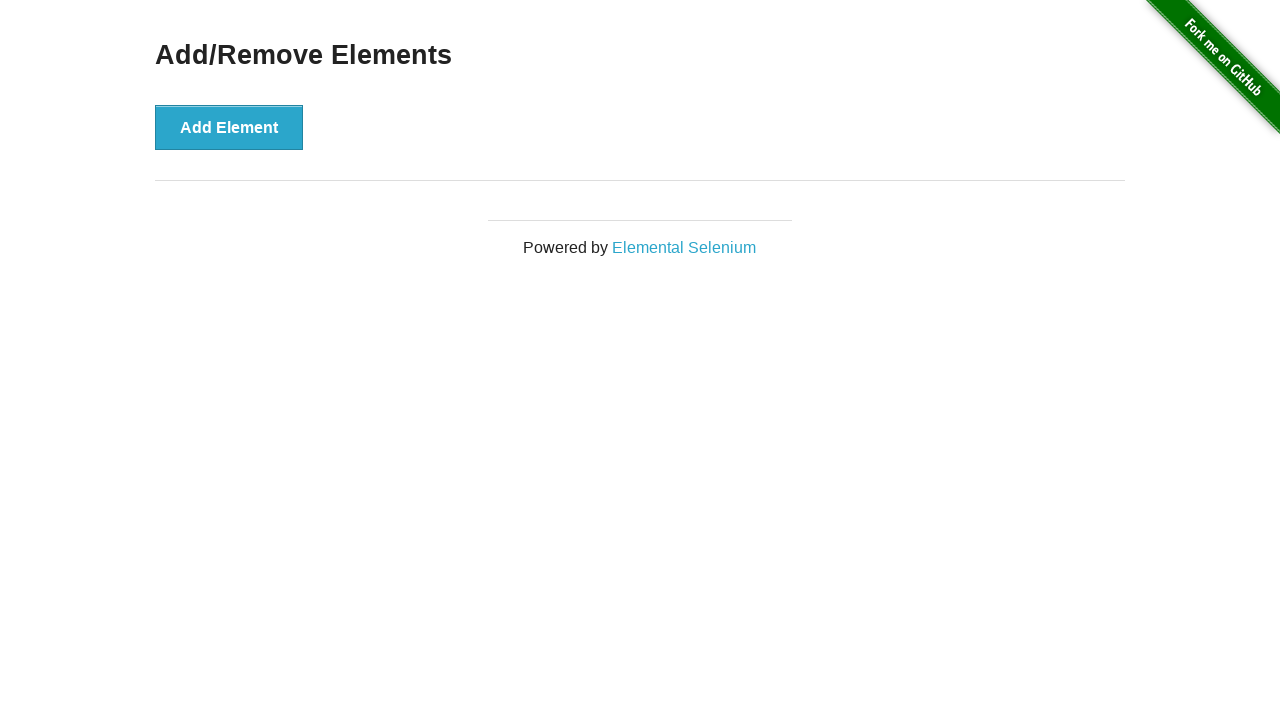

Navigated to Add/Remove Elements page
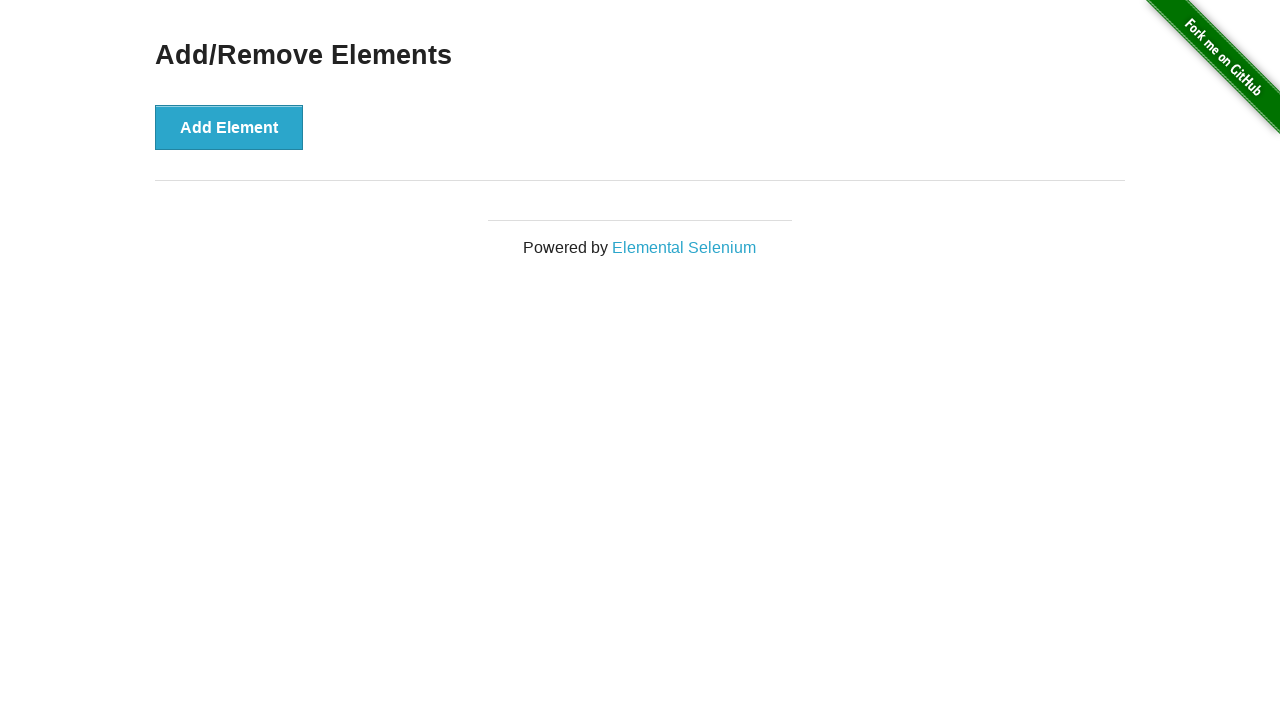

Clicked 'Add Element' button (iteration 1/100) at (229, 127) on xpath=//button[text()='Add Element']
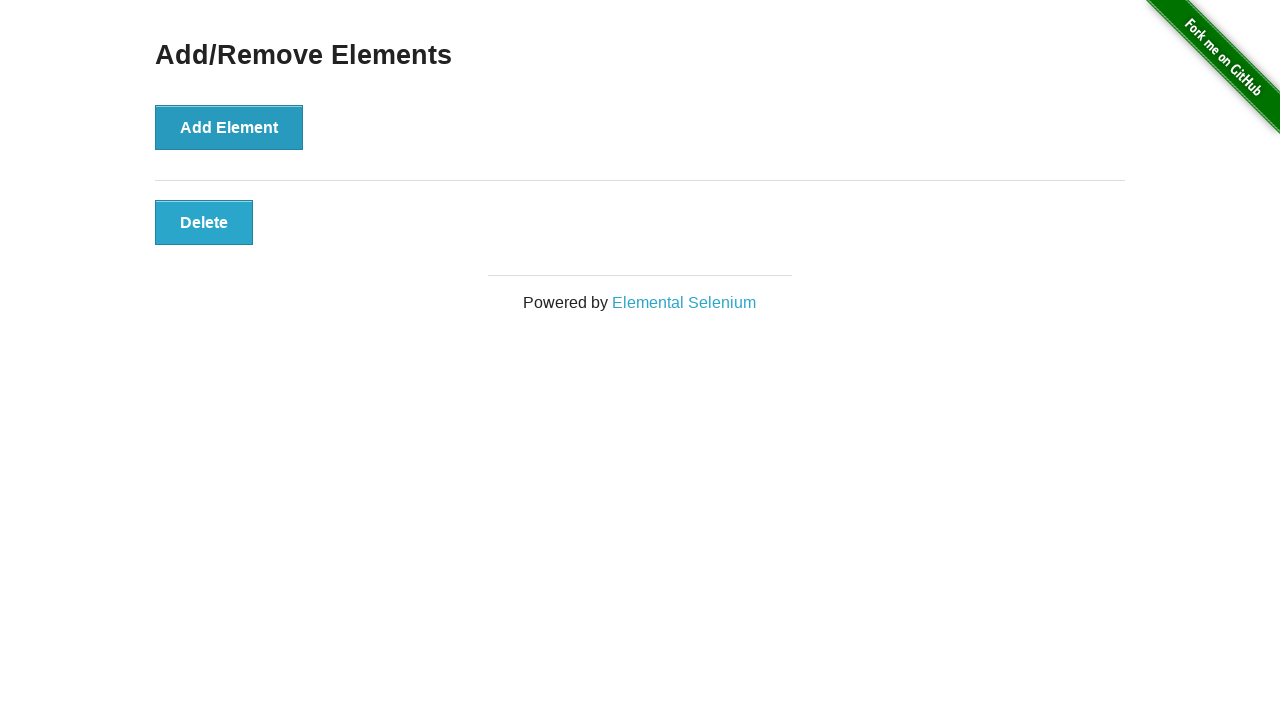

Clicked 'Add Element' button (iteration 2/100) at (229, 127) on xpath=//button[text()='Add Element']
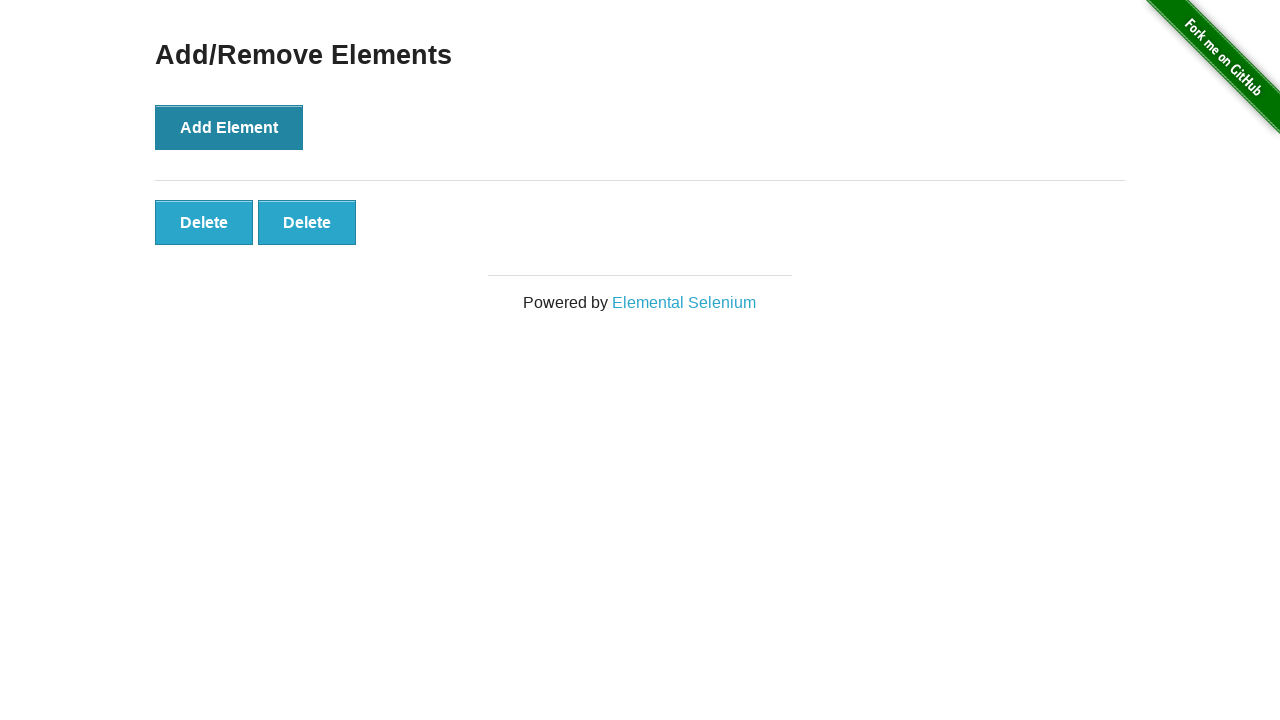

Clicked 'Add Element' button (iteration 3/100) at (229, 127) on xpath=//button[text()='Add Element']
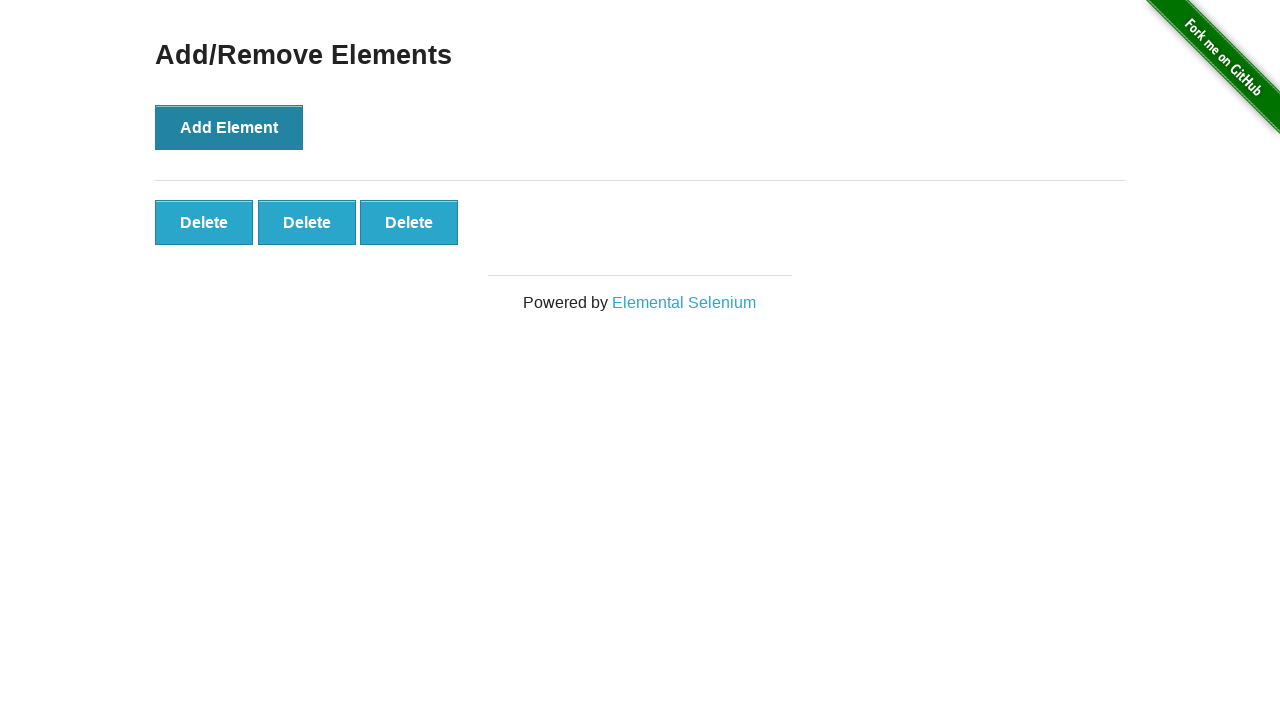

Clicked 'Add Element' button (iteration 4/100) at (229, 127) on xpath=//button[text()='Add Element']
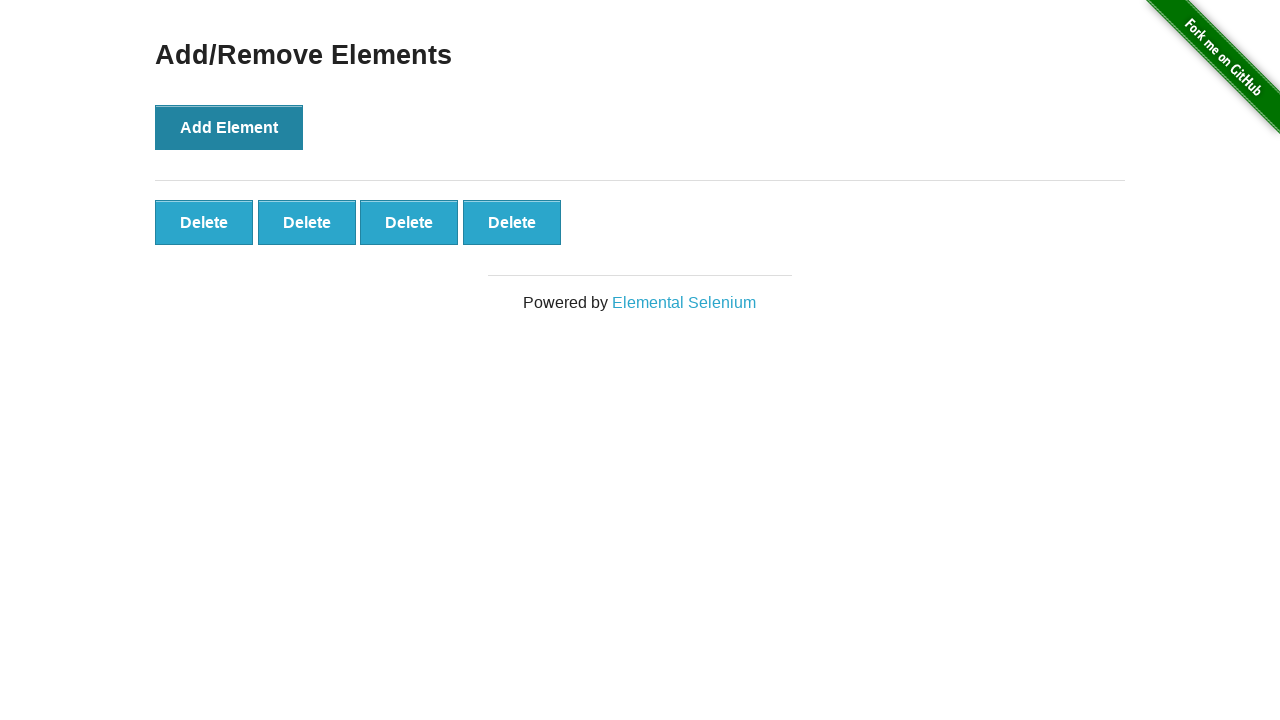

Clicked 'Add Element' button (iteration 5/100) at (229, 127) on xpath=//button[text()='Add Element']
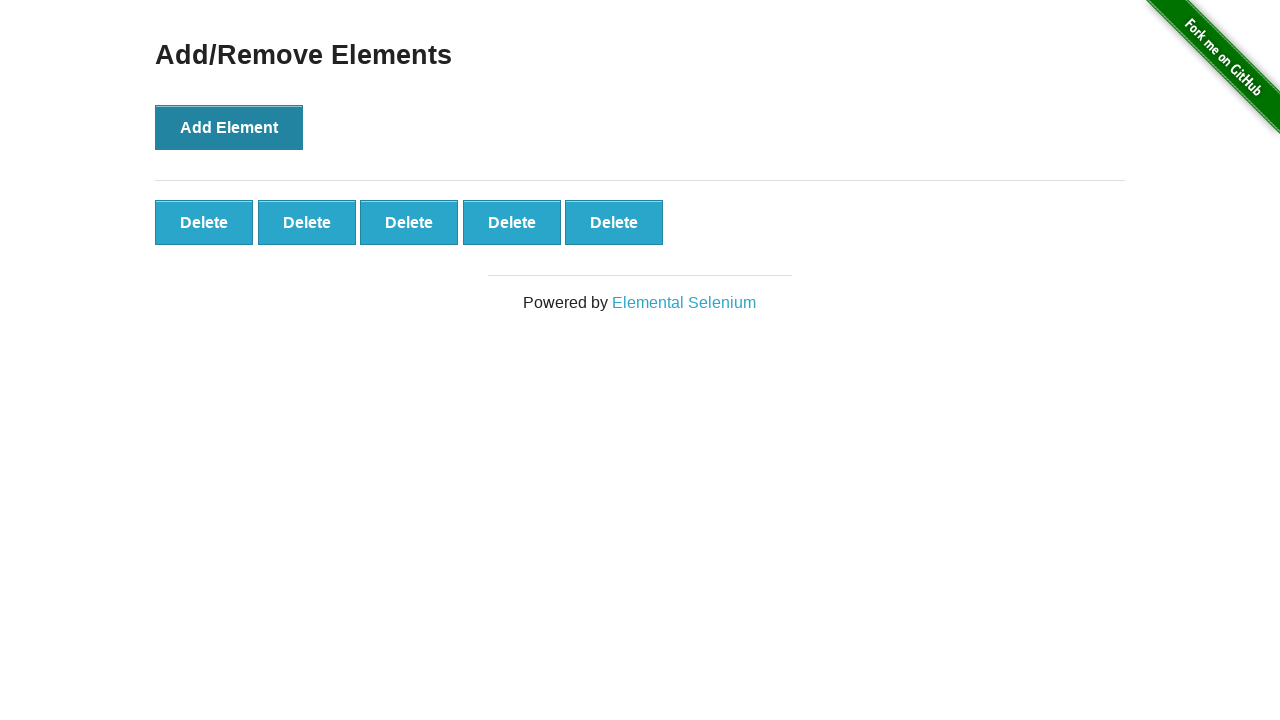

Clicked 'Add Element' button (iteration 6/100) at (229, 127) on xpath=//button[text()='Add Element']
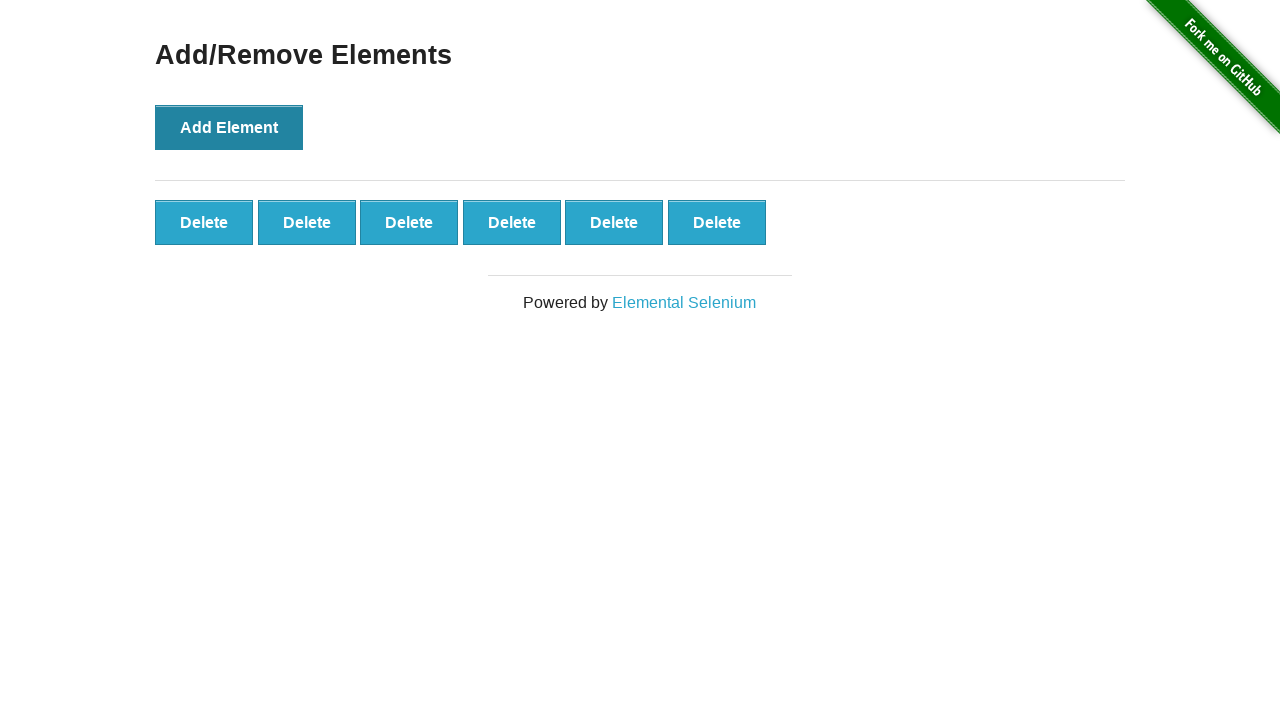

Clicked 'Add Element' button (iteration 7/100) at (229, 127) on xpath=//button[text()='Add Element']
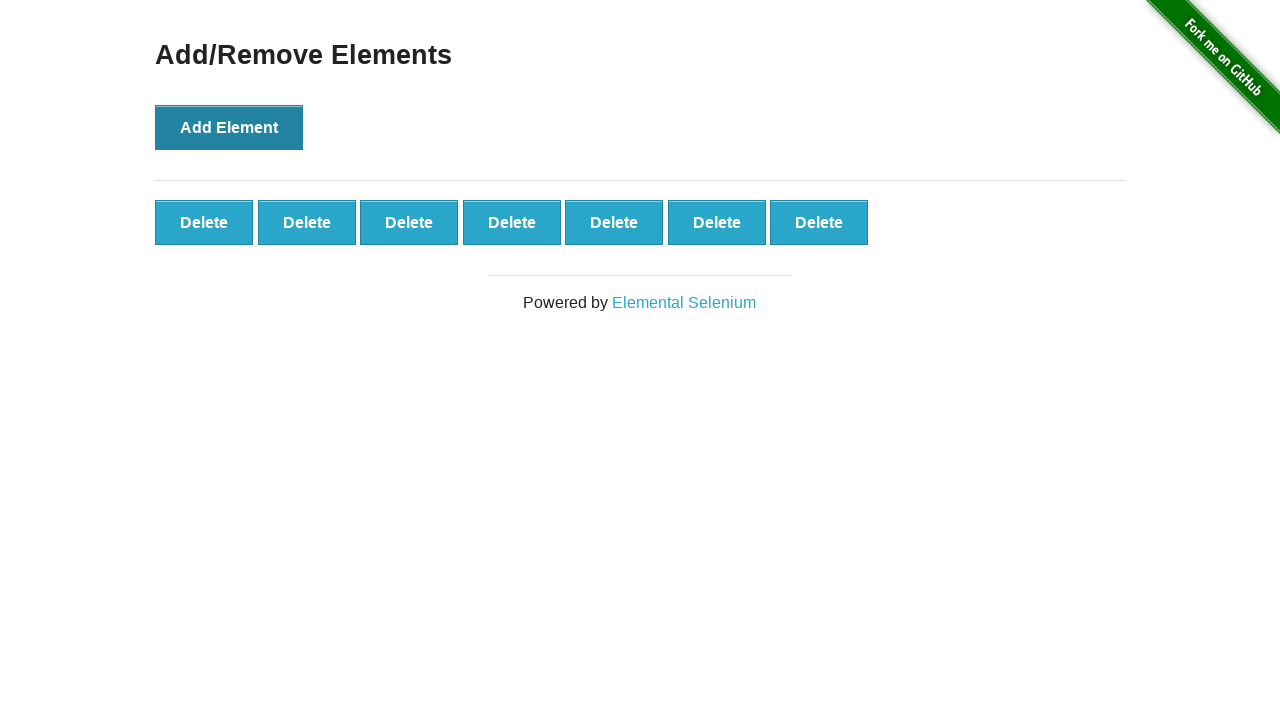

Clicked 'Add Element' button (iteration 8/100) at (229, 127) on xpath=//button[text()='Add Element']
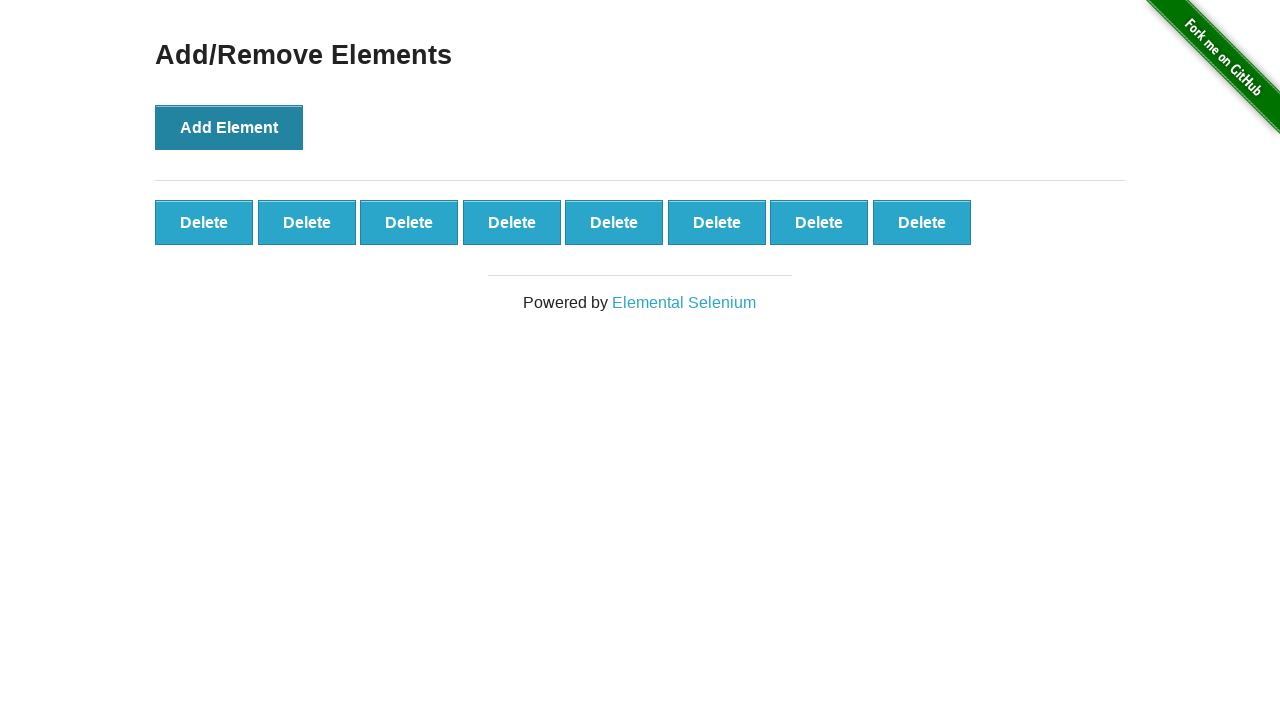

Clicked 'Add Element' button (iteration 9/100) at (229, 127) on xpath=//button[text()='Add Element']
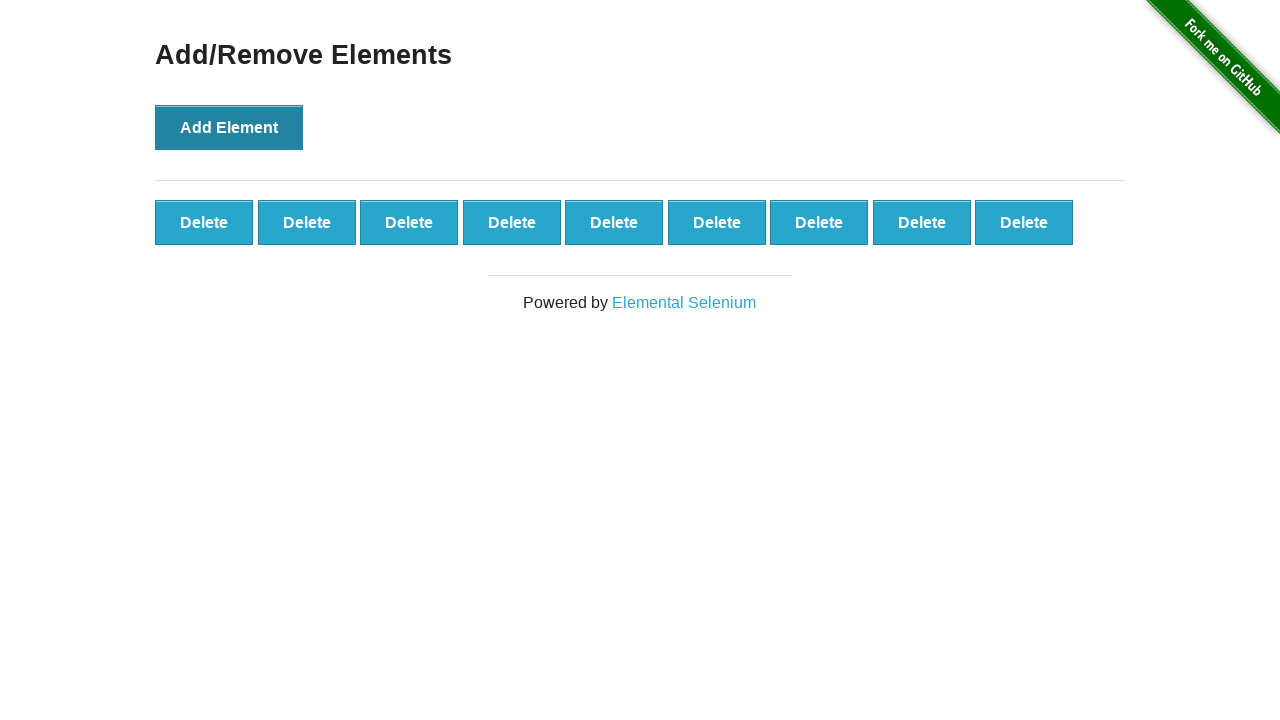

Clicked 'Add Element' button (iteration 10/100) at (229, 127) on xpath=//button[text()='Add Element']
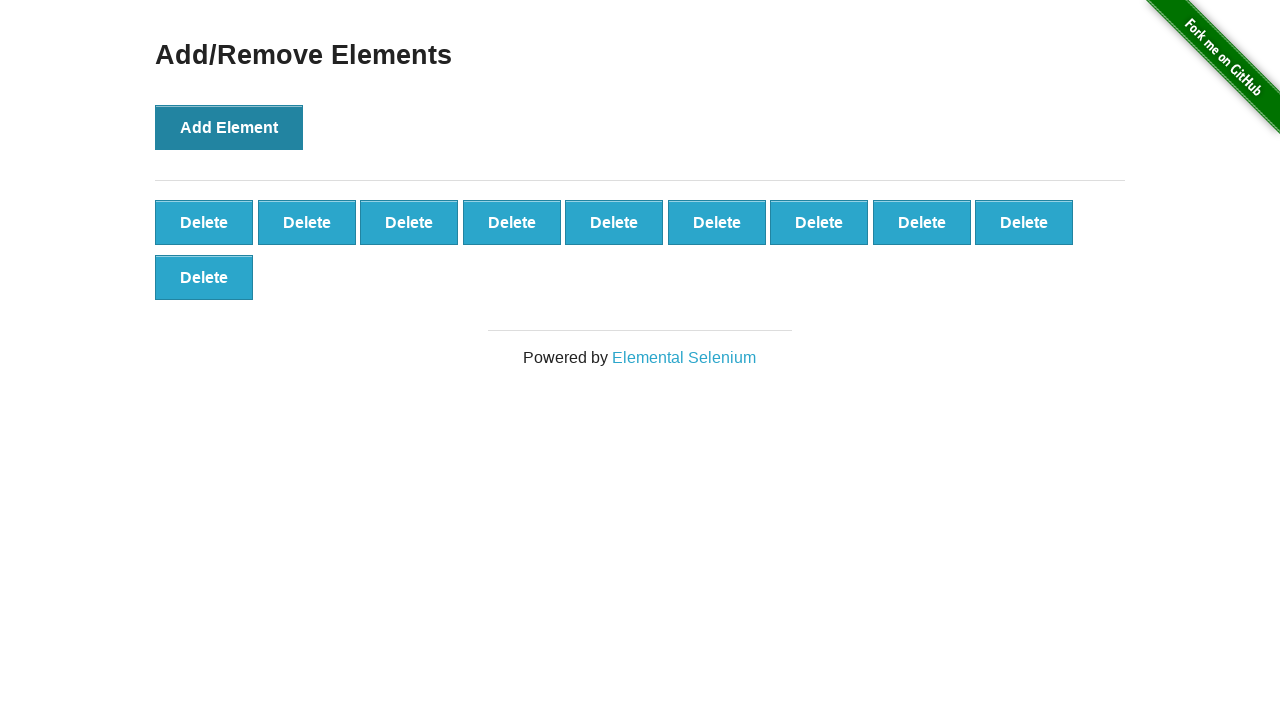

Clicked 'Add Element' button (iteration 11/100) at (229, 127) on xpath=//button[text()='Add Element']
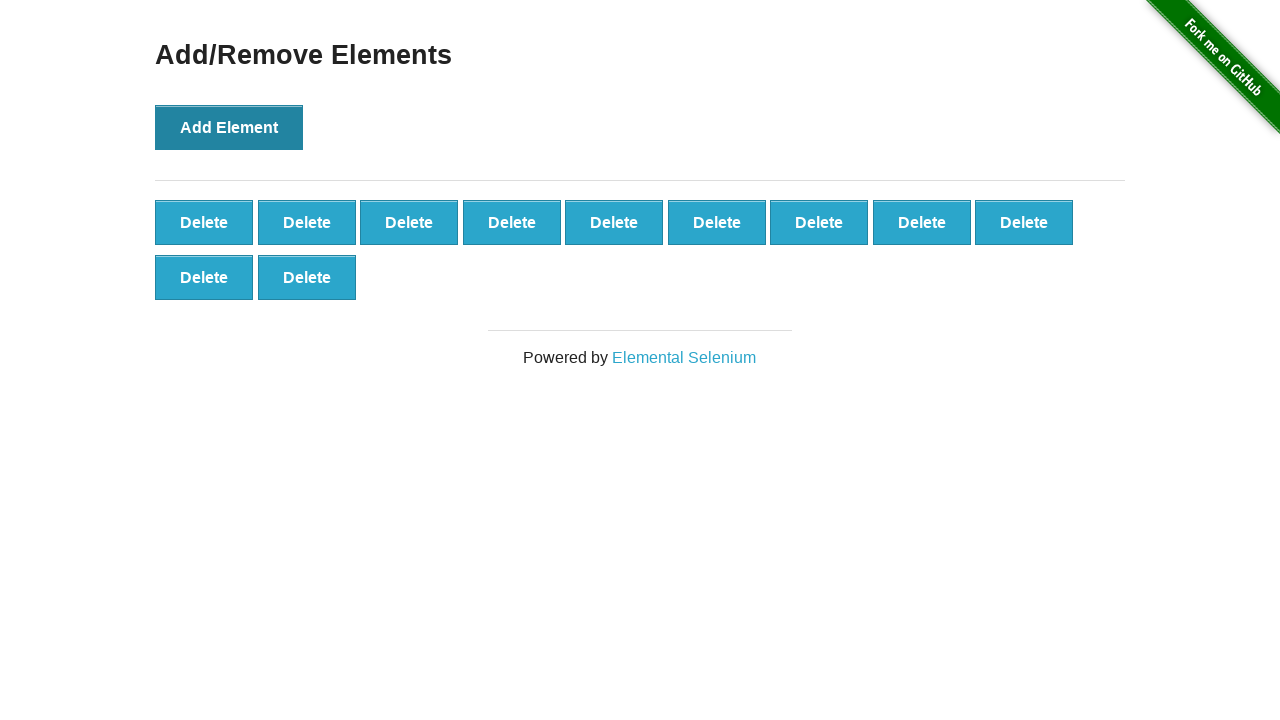

Clicked 'Add Element' button (iteration 12/100) at (229, 127) on xpath=//button[text()='Add Element']
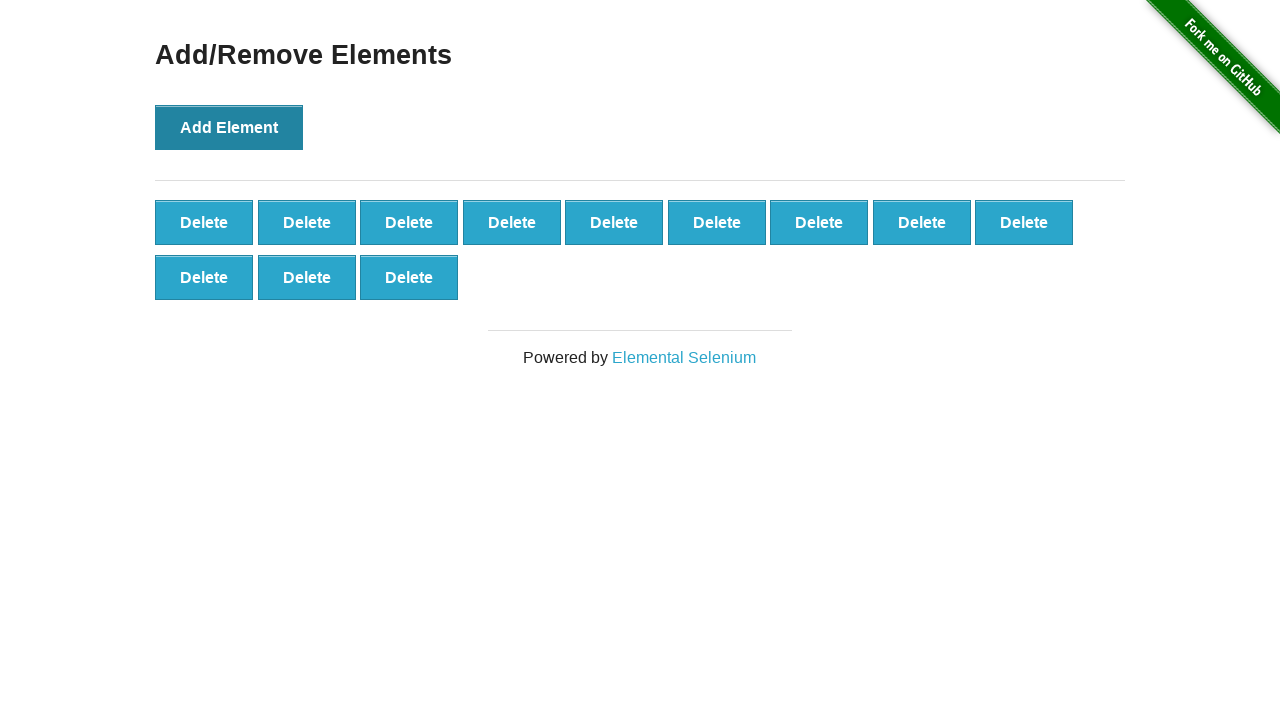

Clicked 'Add Element' button (iteration 13/100) at (229, 127) on xpath=//button[text()='Add Element']
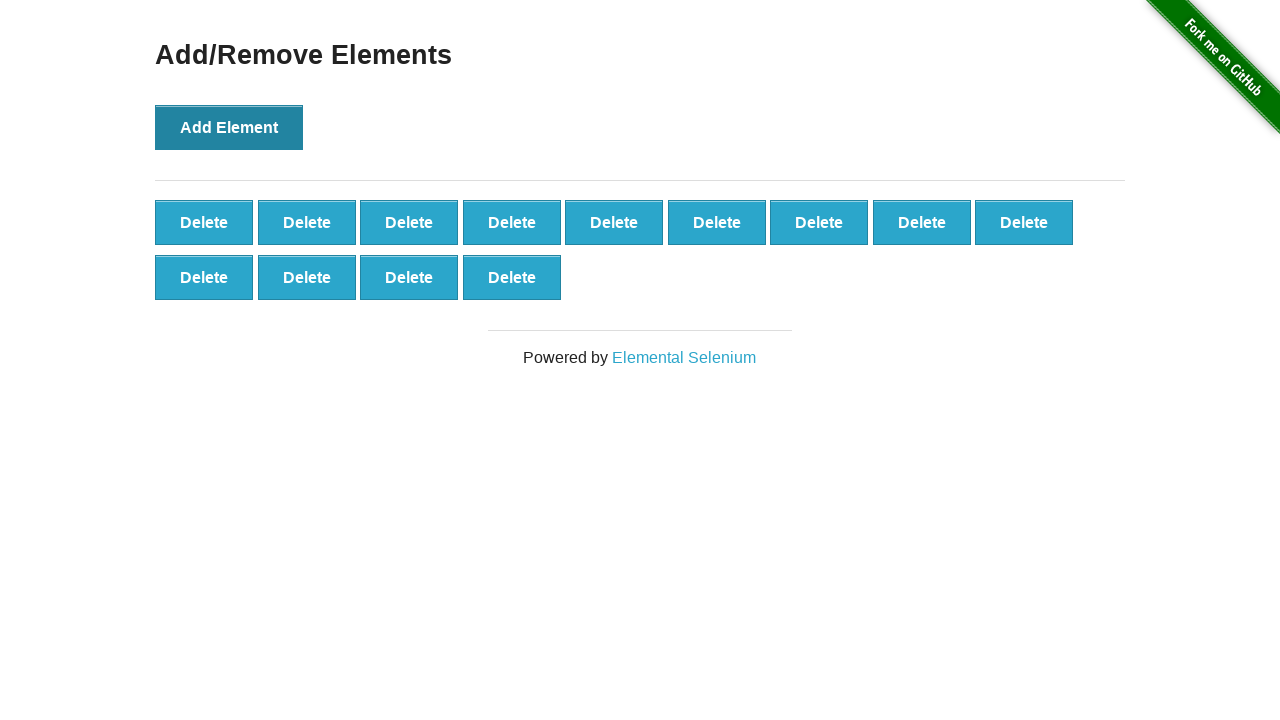

Clicked 'Add Element' button (iteration 14/100) at (229, 127) on xpath=//button[text()='Add Element']
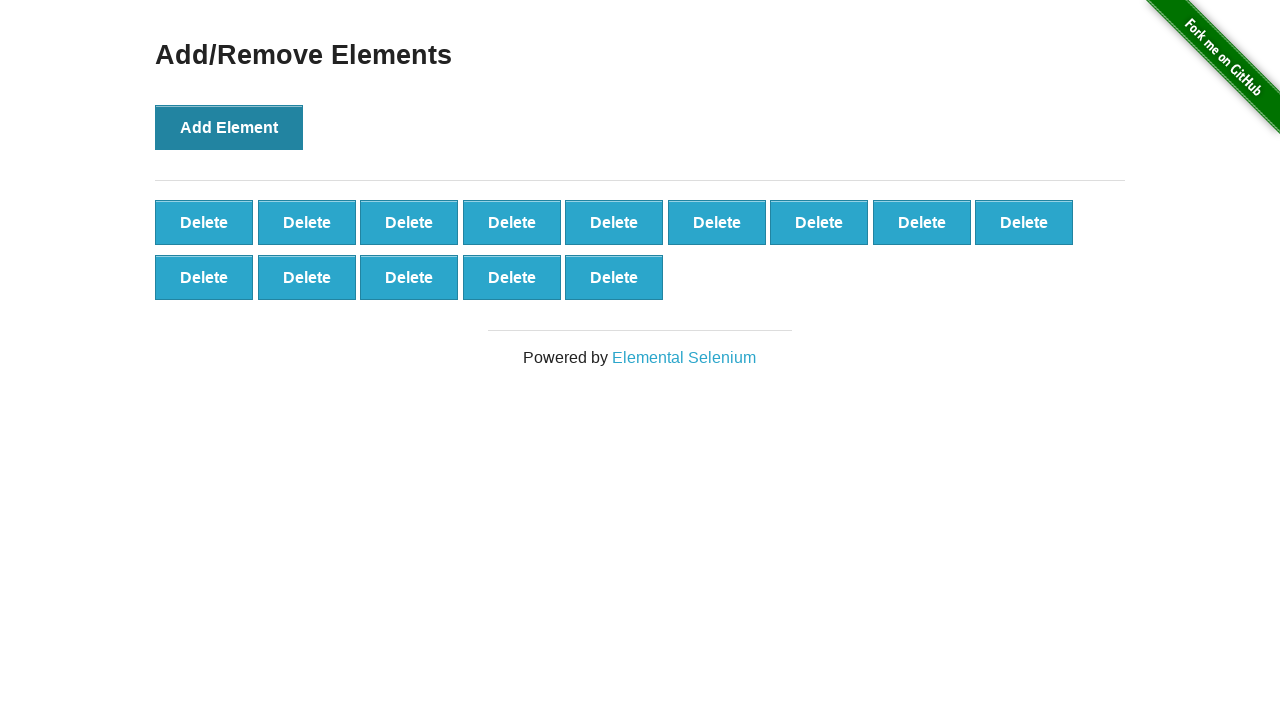

Clicked 'Add Element' button (iteration 15/100) at (229, 127) on xpath=//button[text()='Add Element']
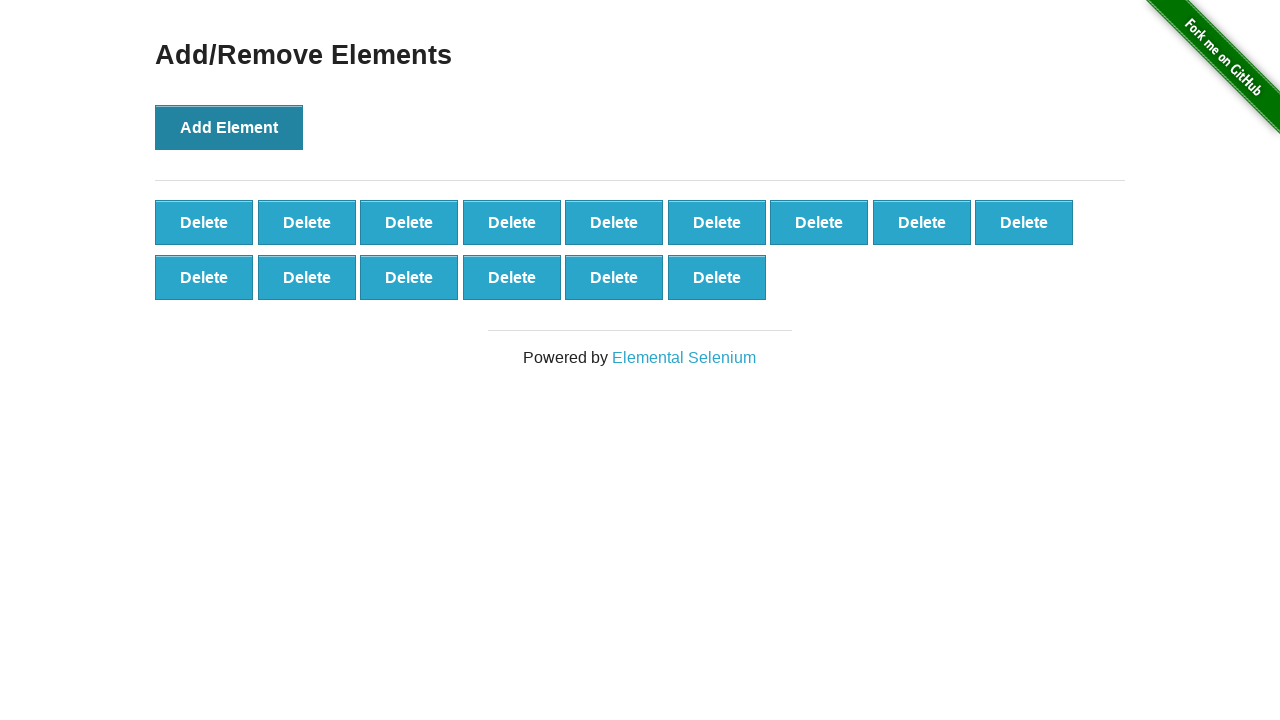

Clicked 'Add Element' button (iteration 16/100) at (229, 127) on xpath=//button[text()='Add Element']
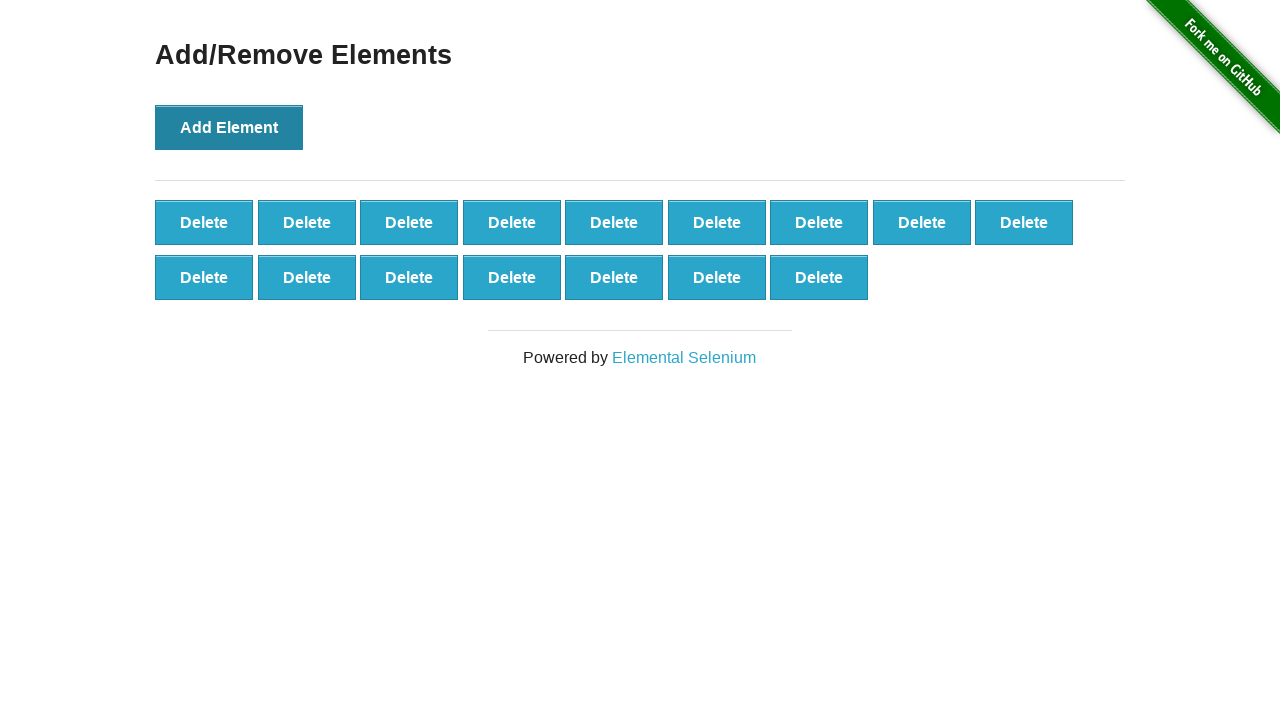

Clicked 'Add Element' button (iteration 17/100) at (229, 127) on xpath=//button[text()='Add Element']
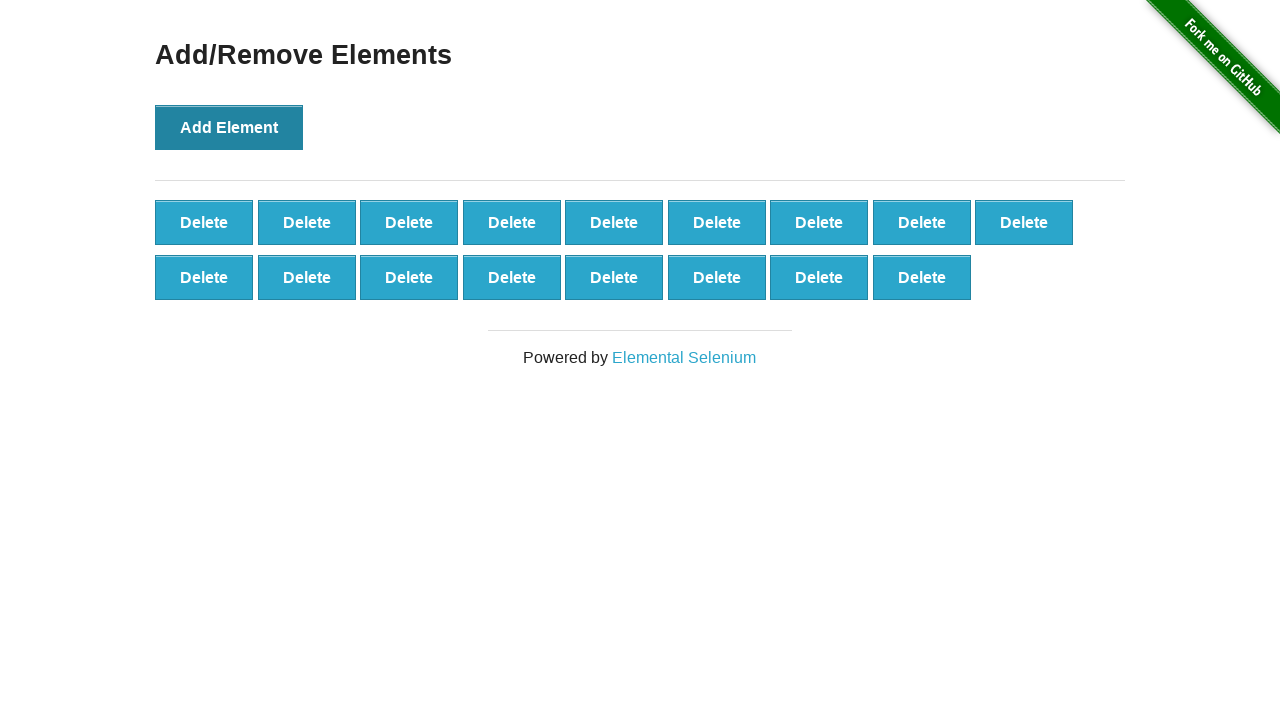

Clicked 'Add Element' button (iteration 18/100) at (229, 127) on xpath=//button[text()='Add Element']
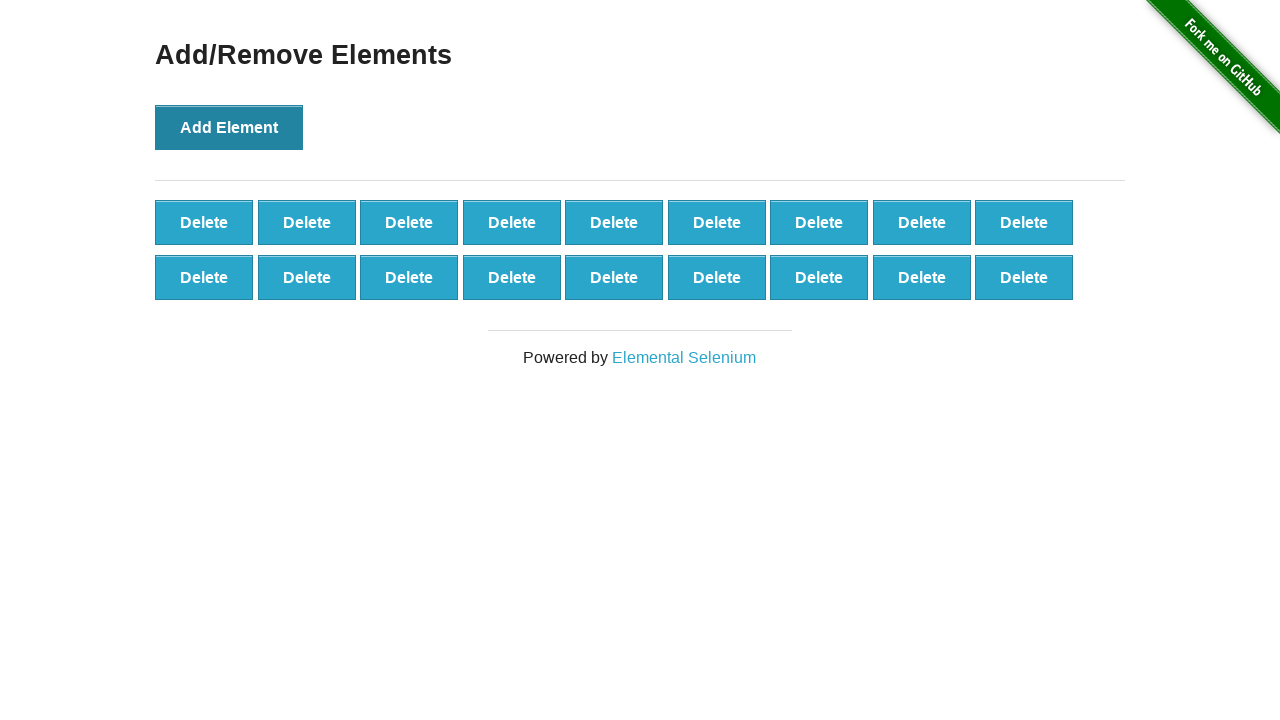

Clicked 'Add Element' button (iteration 19/100) at (229, 127) on xpath=//button[text()='Add Element']
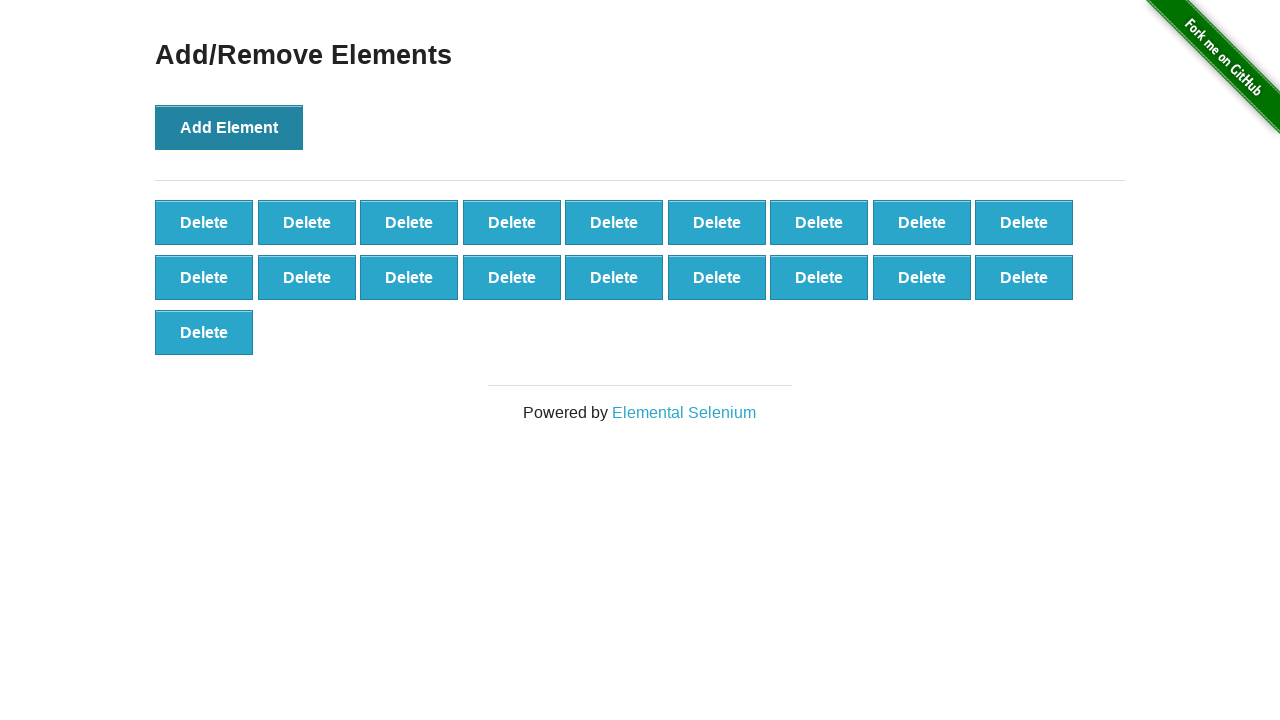

Clicked 'Add Element' button (iteration 20/100) at (229, 127) on xpath=//button[text()='Add Element']
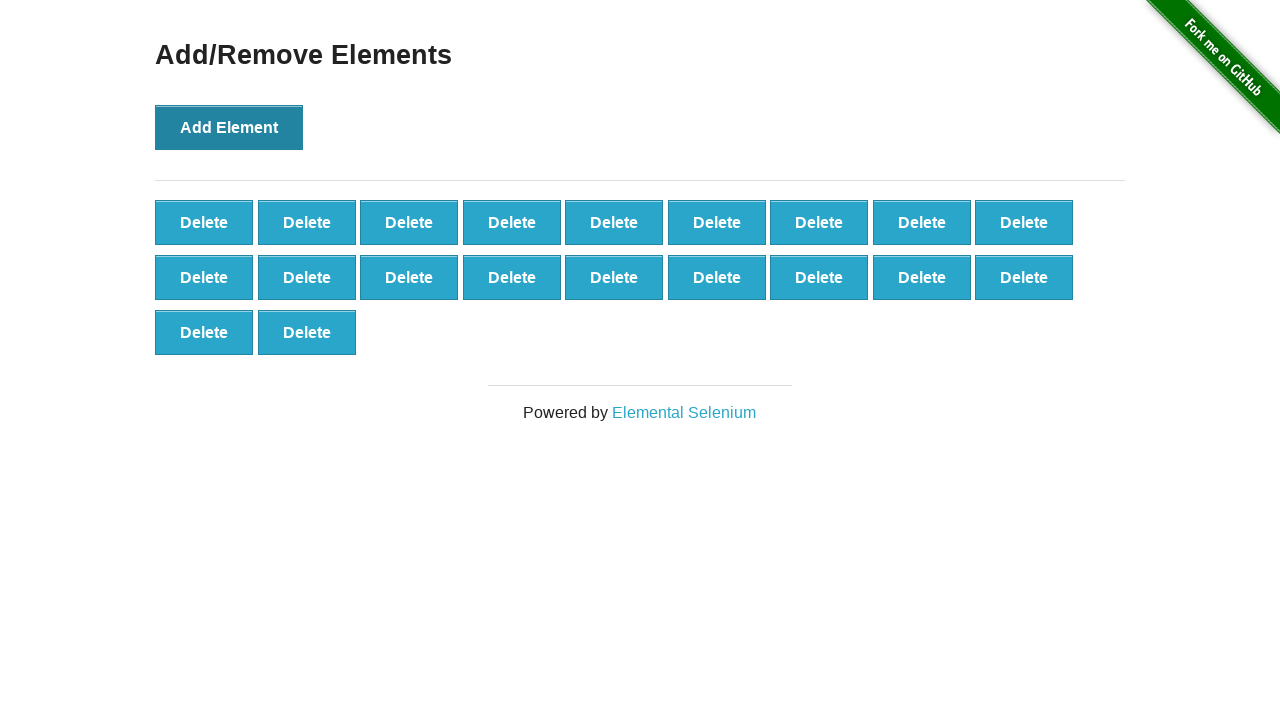

Clicked 'Add Element' button (iteration 21/100) at (229, 127) on xpath=//button[text()='Add Element']
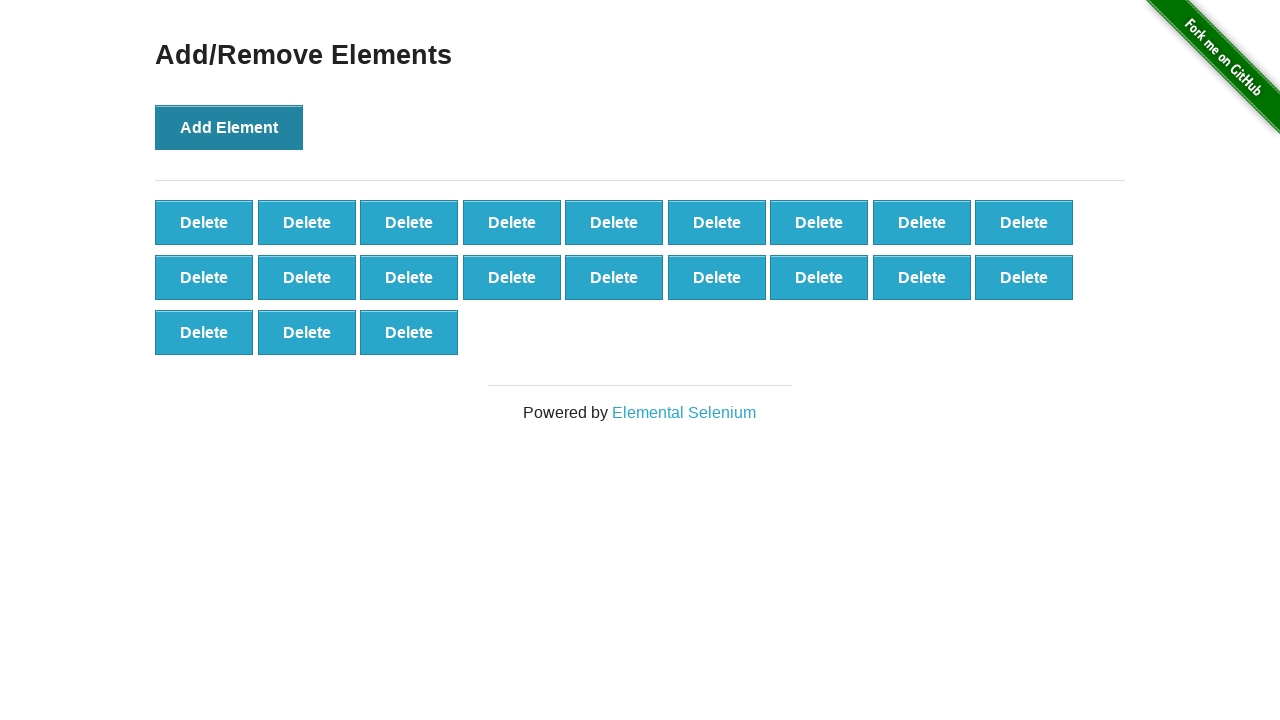

Clicked 'Add Element' button (iteration 22/100) at (229, 127) on xpath=//button[text()='Add Element']
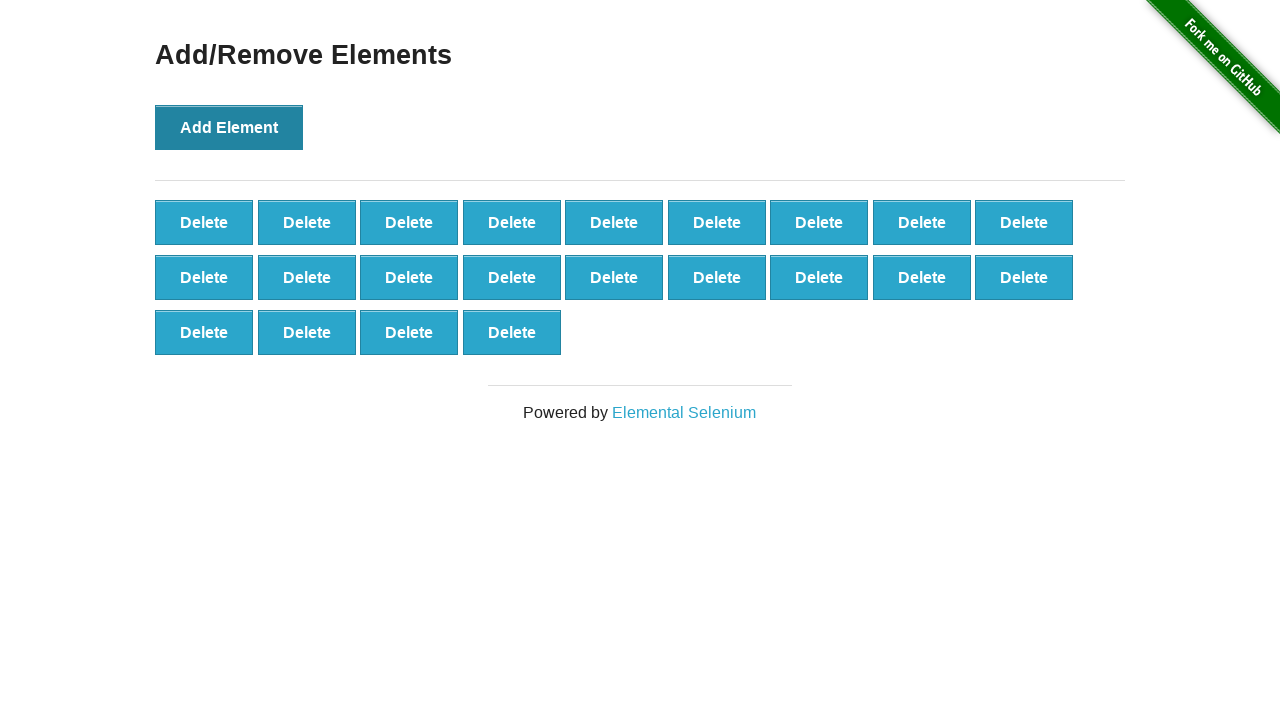

Clicked 'Add Element' button (iteration 23/100) at (229, 127) on xpath=//button[text()='Add Element']
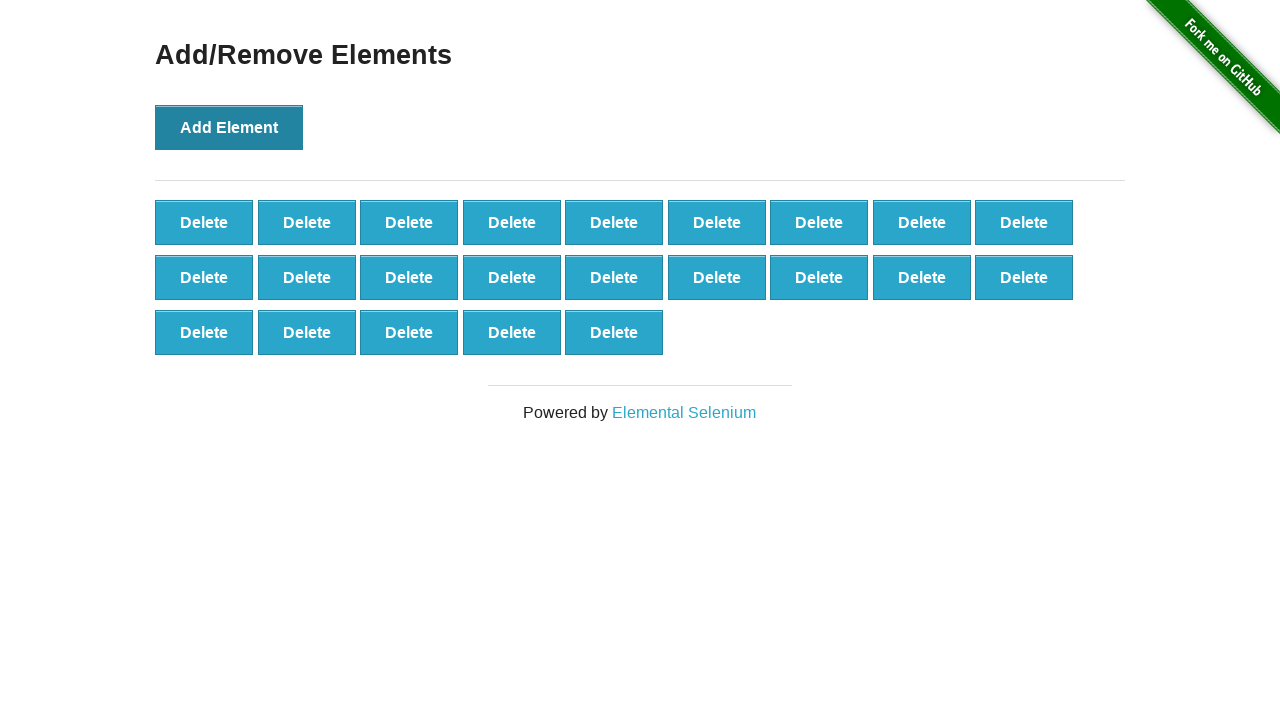

Clicked 'Add Element' button (iteration 24/100) at (229, 127) on xpath=//button[text()='Add Element']
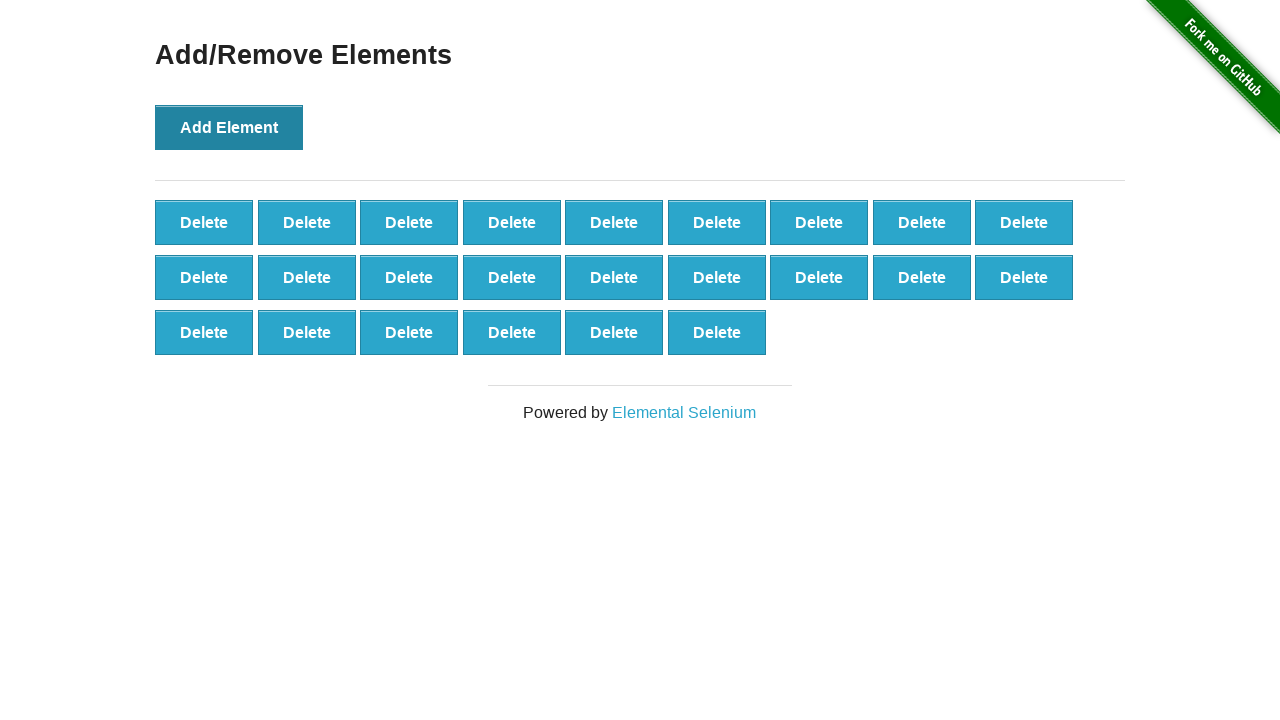

Clicked 'Add Element' button (iteration 25/100) at (229, 127) on xpath=//button[text()='Add Element']
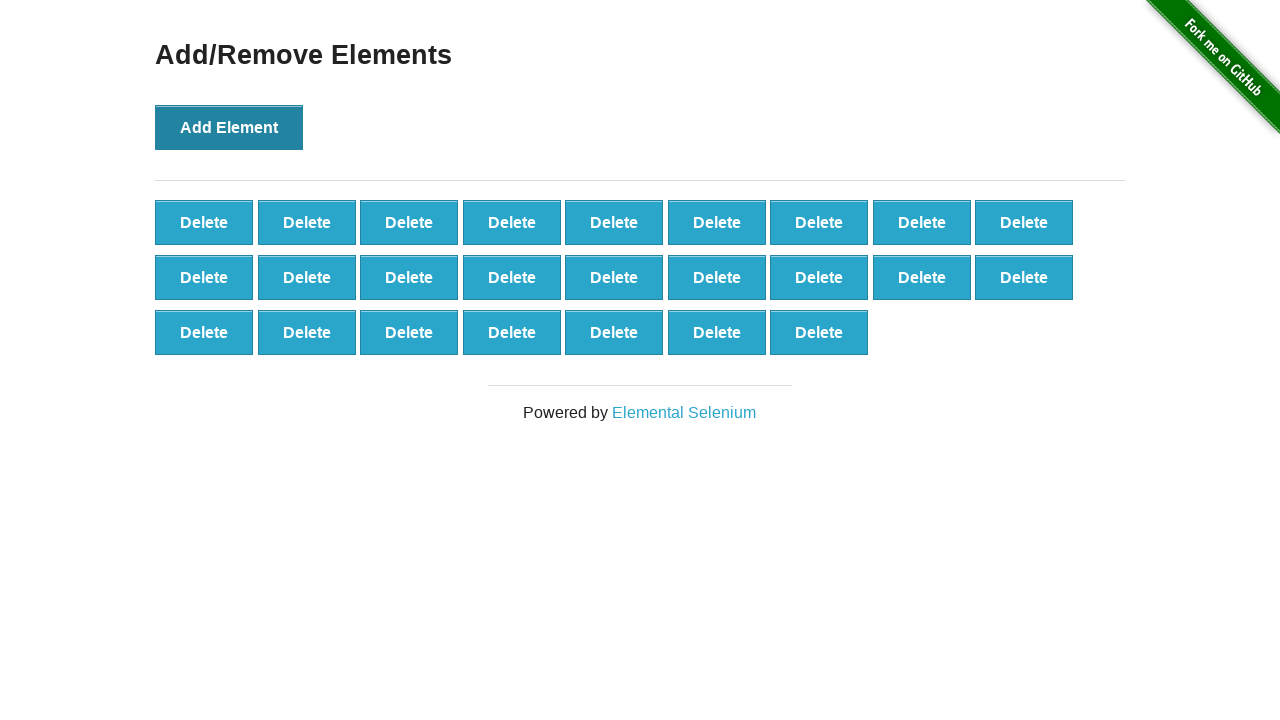

Clicked 'Add Element' button (iteration 26/100) at (229, 127) on xpath=//button[text()='Add Element']
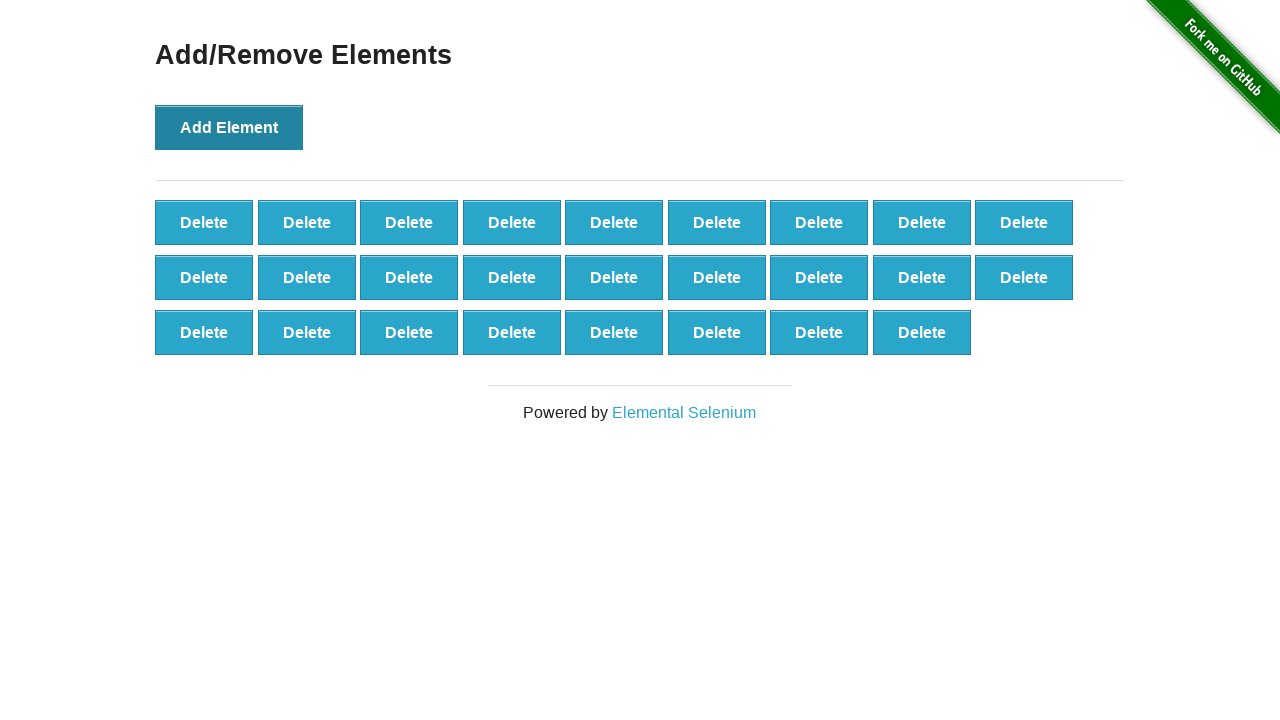

Clicked 'Add Element' button (iteration 27/100) at (229, 127) on xpath=//button[text()='Add Element']
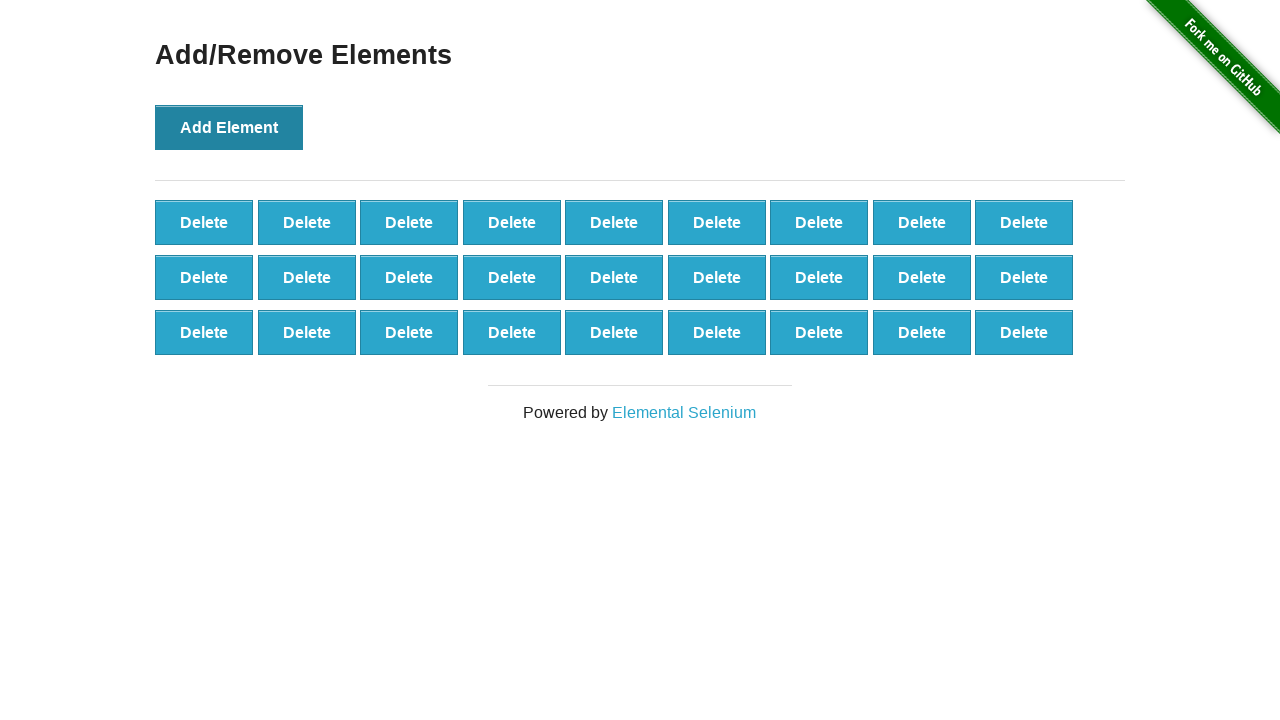

Clicked 'Add Element' button (iteration 28/100) at (229, 127) on xpath=//button[text()='Add Element']
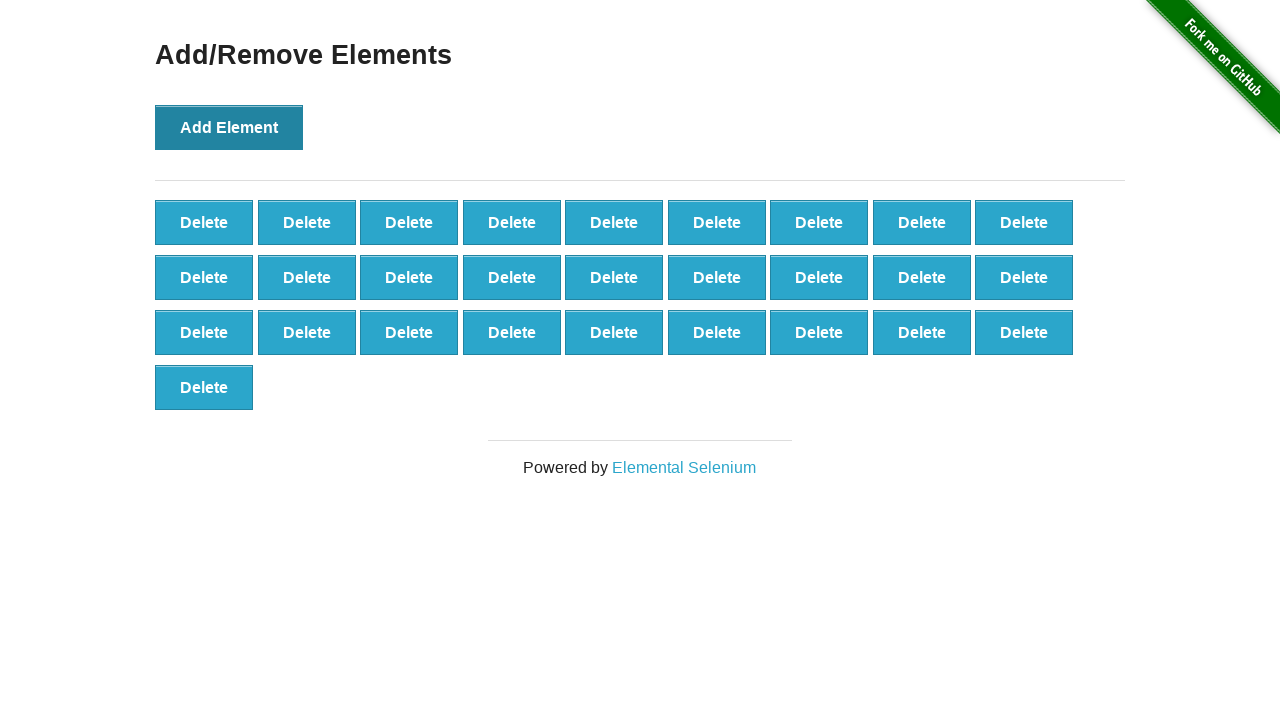

Clicked 'Add Element' button (iteration 29/100) at (229, 127) on xpath=//button[text()='Add Element']
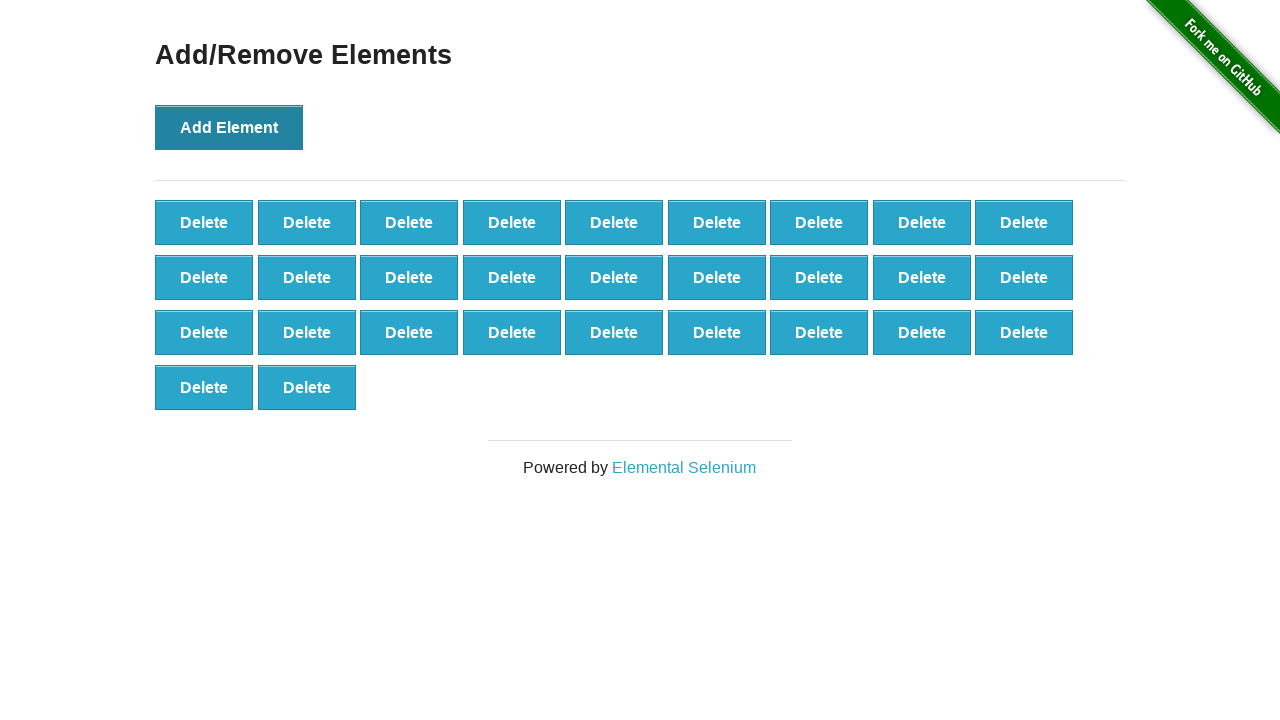

Clicked 'Add Element' button (iteration 30/100) at (229, 127) on xpath=//button[text()='Add Element']
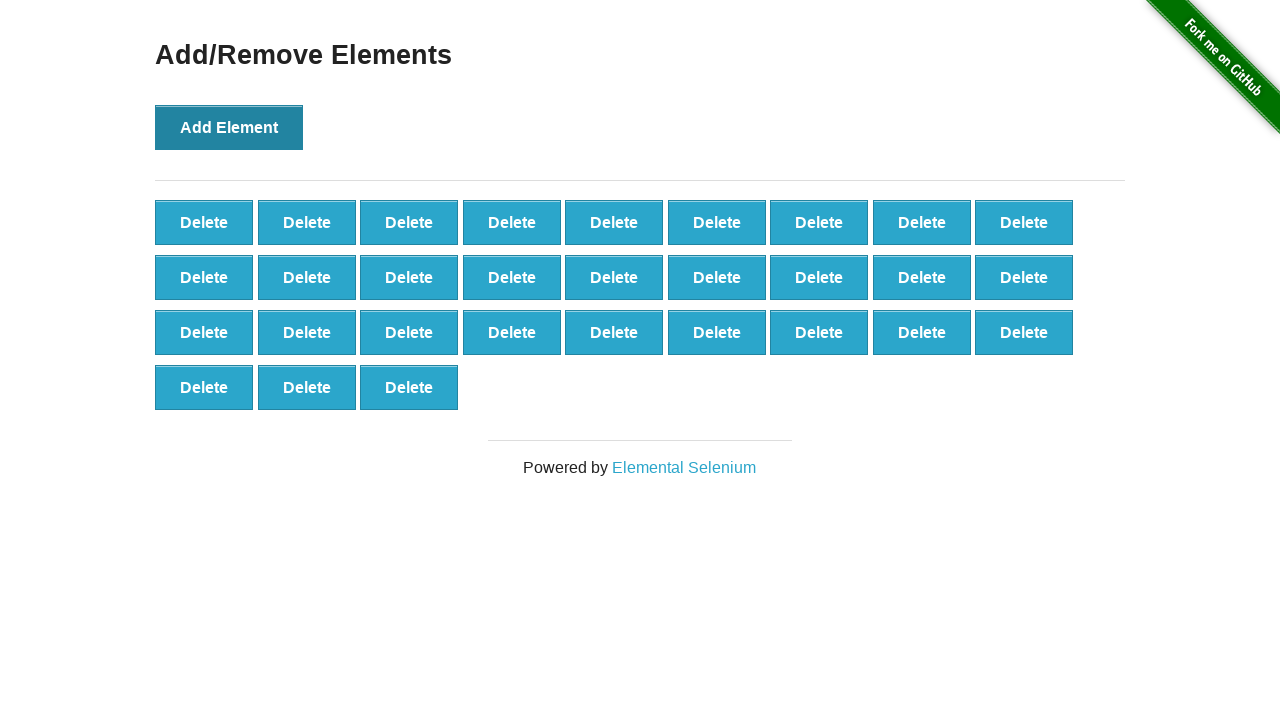

Clicked 'Add Element' button (iteration 31/100) at (229, 127) on xpath=//button[text()='Add Element']
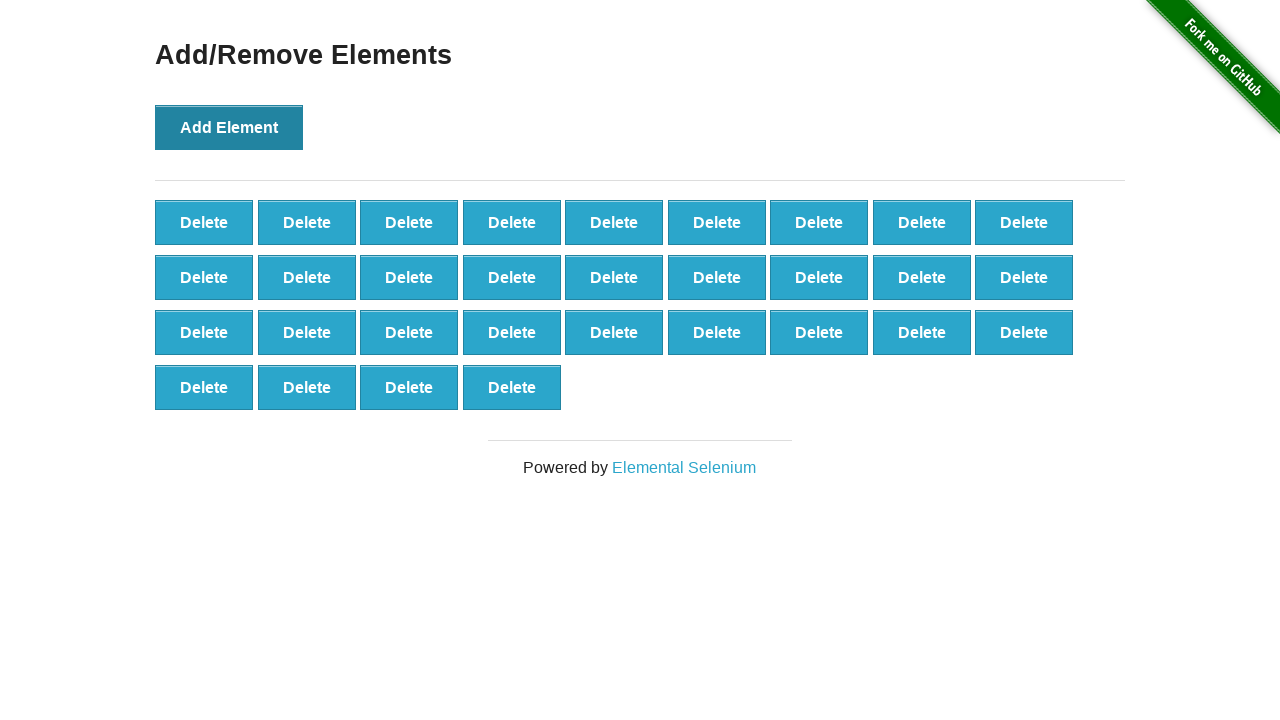

Clicked 'Add Element' button (iteration 32/100) at (229, 127) on xpath=//button[text()='Add Element']
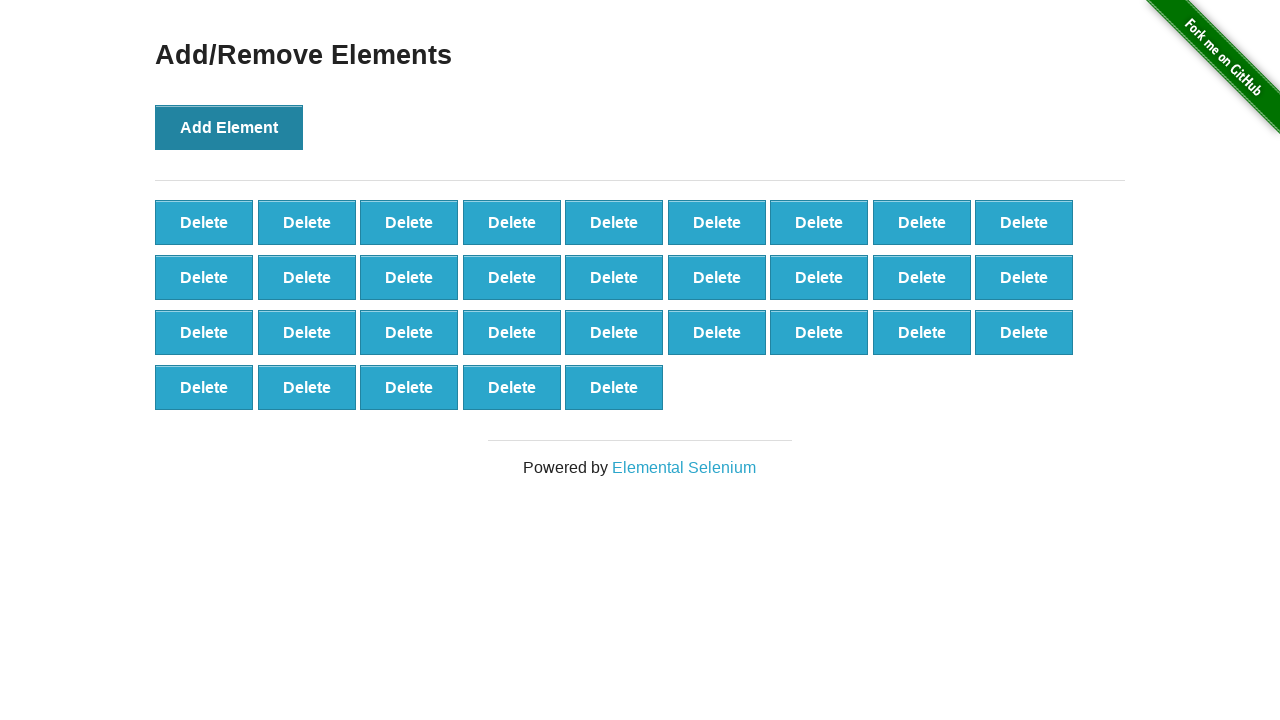

Clicked 'Add Element' button (iteration 33/100) at (229, 127) on xpath=//button[text()='Add Element']
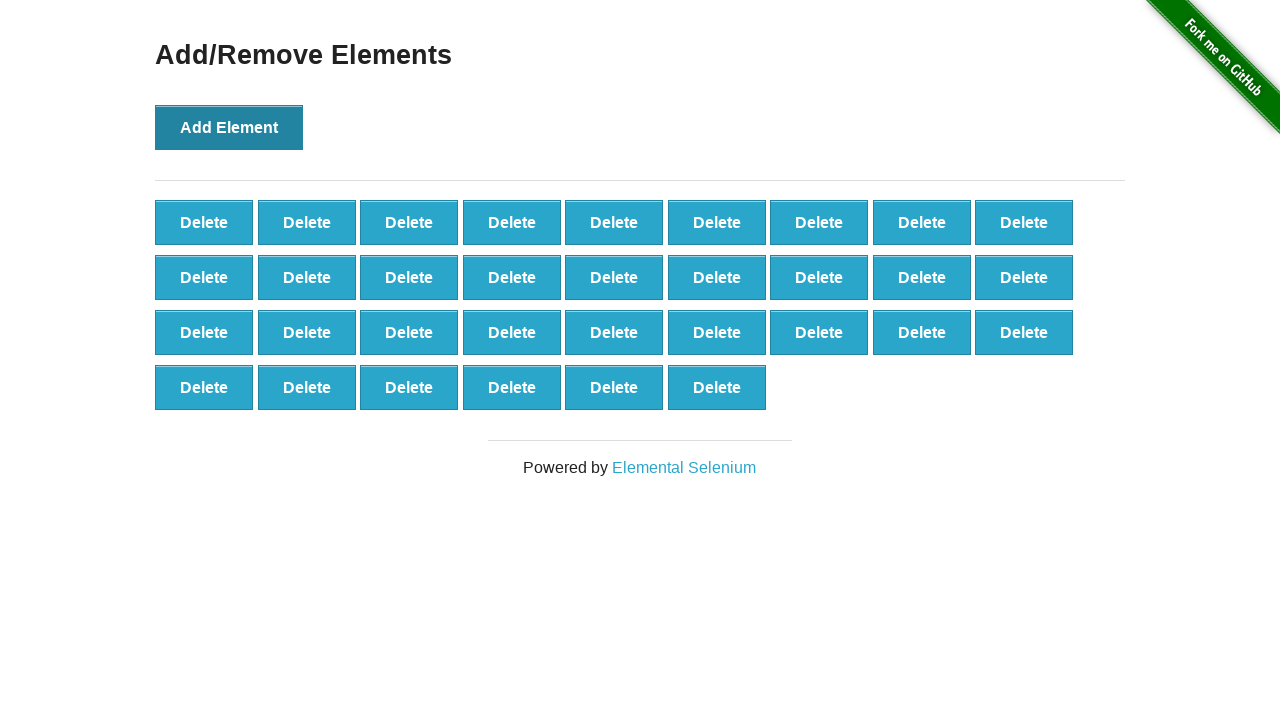

Clicked 'Add Element' button (iteration 34/100) at (229, 127) on xpath=//button[text()='Add Element']
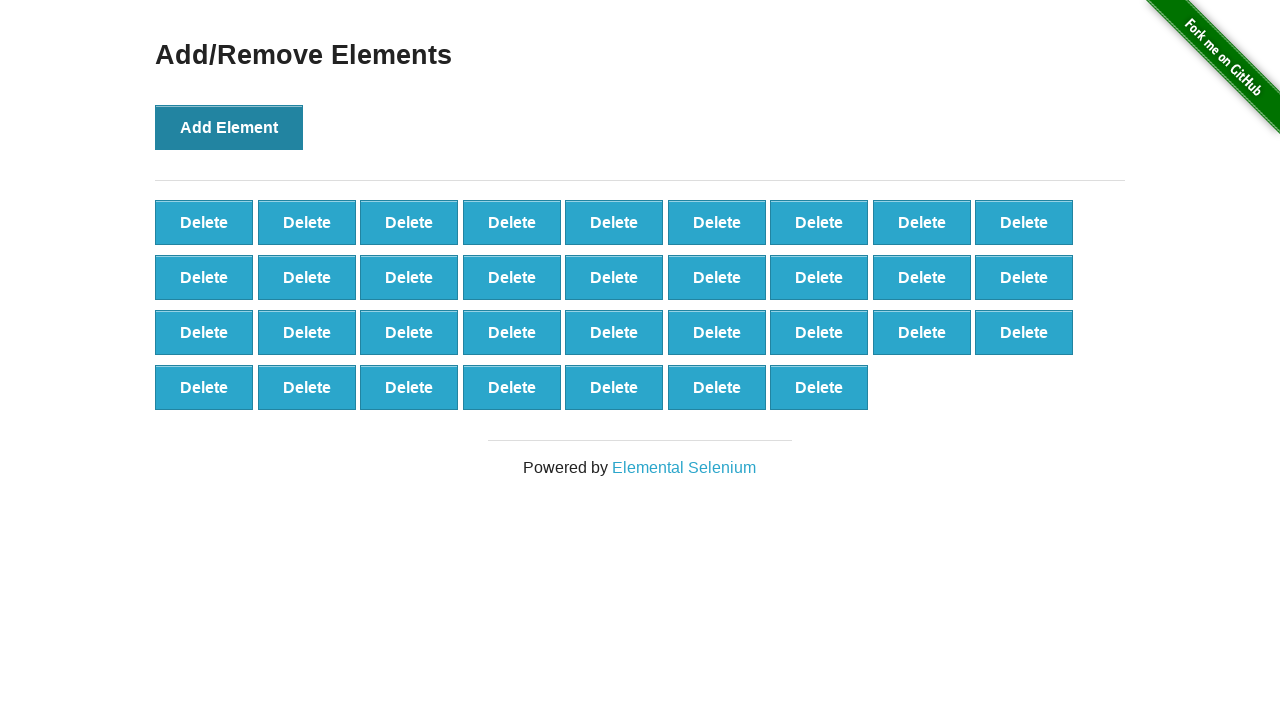

Clicked 'Add Element' button (iteration 35/100) at (229, 127) on xpath=//button[text()='Add Element']
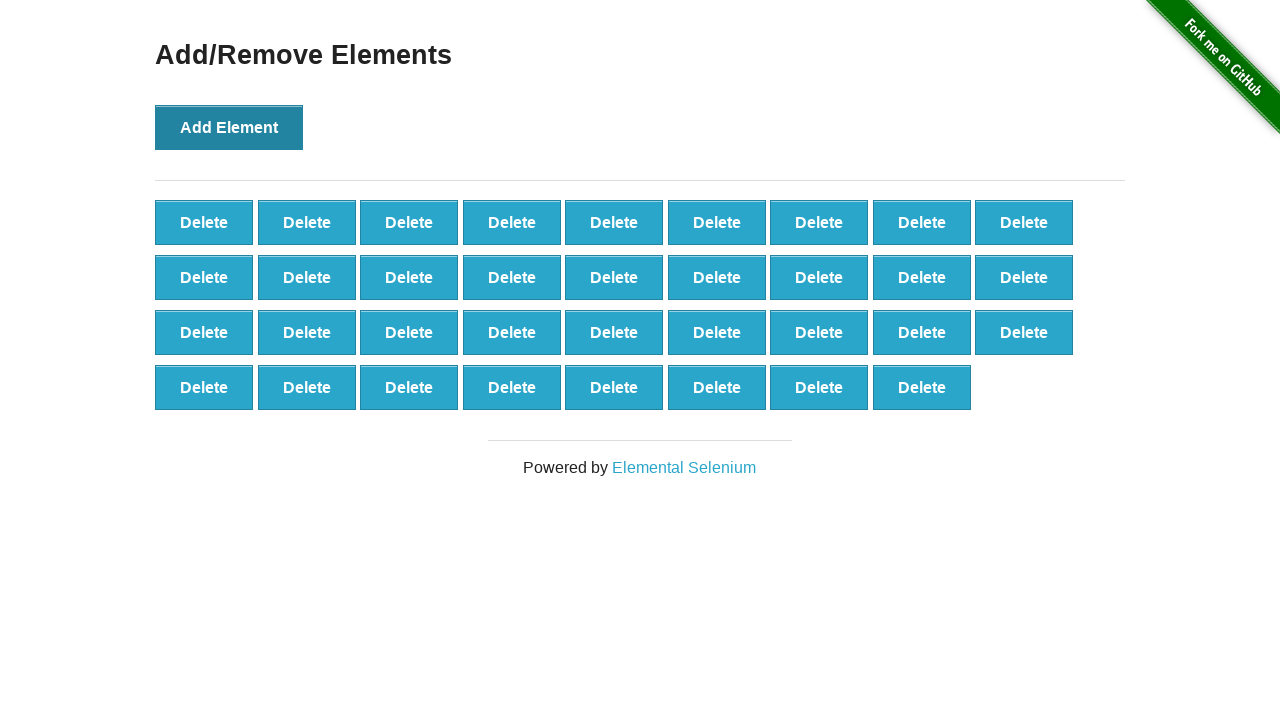

Clicked 'Add Element' button (iteration 36/100) at (229, 127) on xpath=//button[text()='Add Element']
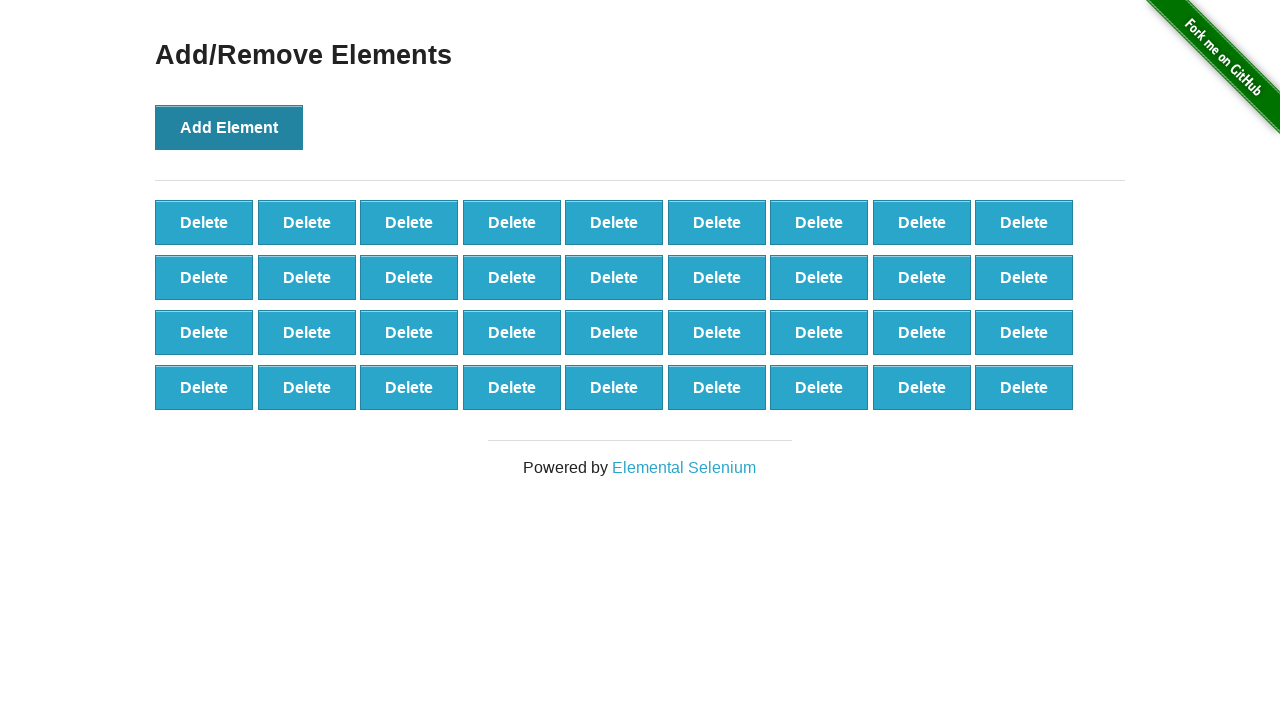

Clicked 'Add Element' button (iteration 37/100) at (229, 127) on xpath=//button[text()='Add Element']
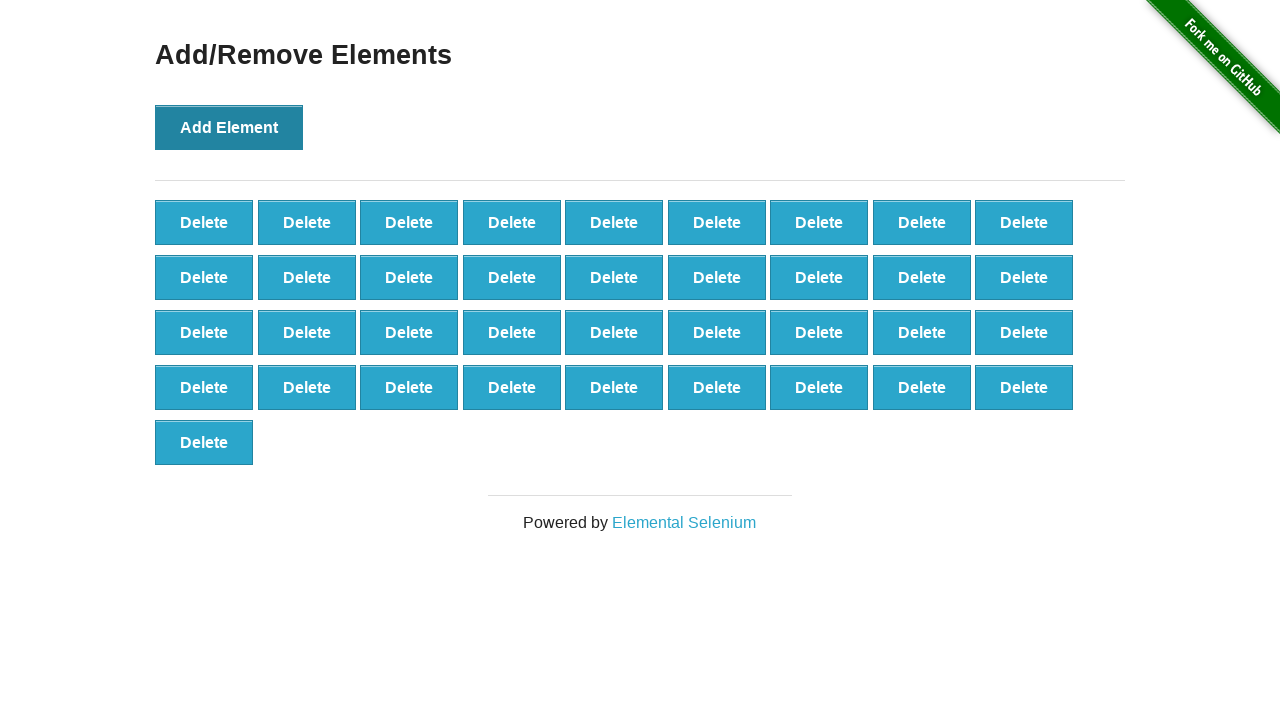

Clicked 'Add Element' button (iteration 38/100) at (229, 127) on xpath=//button[text()='Add Element']
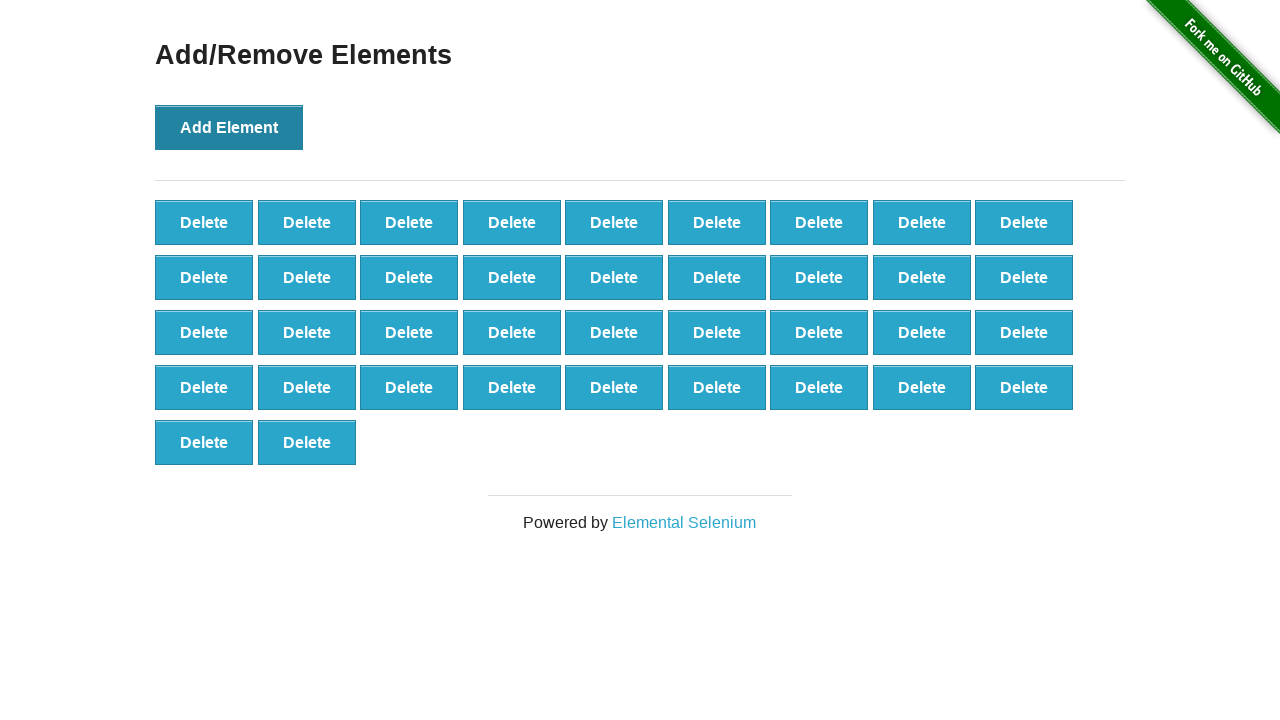

Clicked 'Add Element' button (iteration 39/100) at (229, 127) on xpath=//button[text()='Add Element']
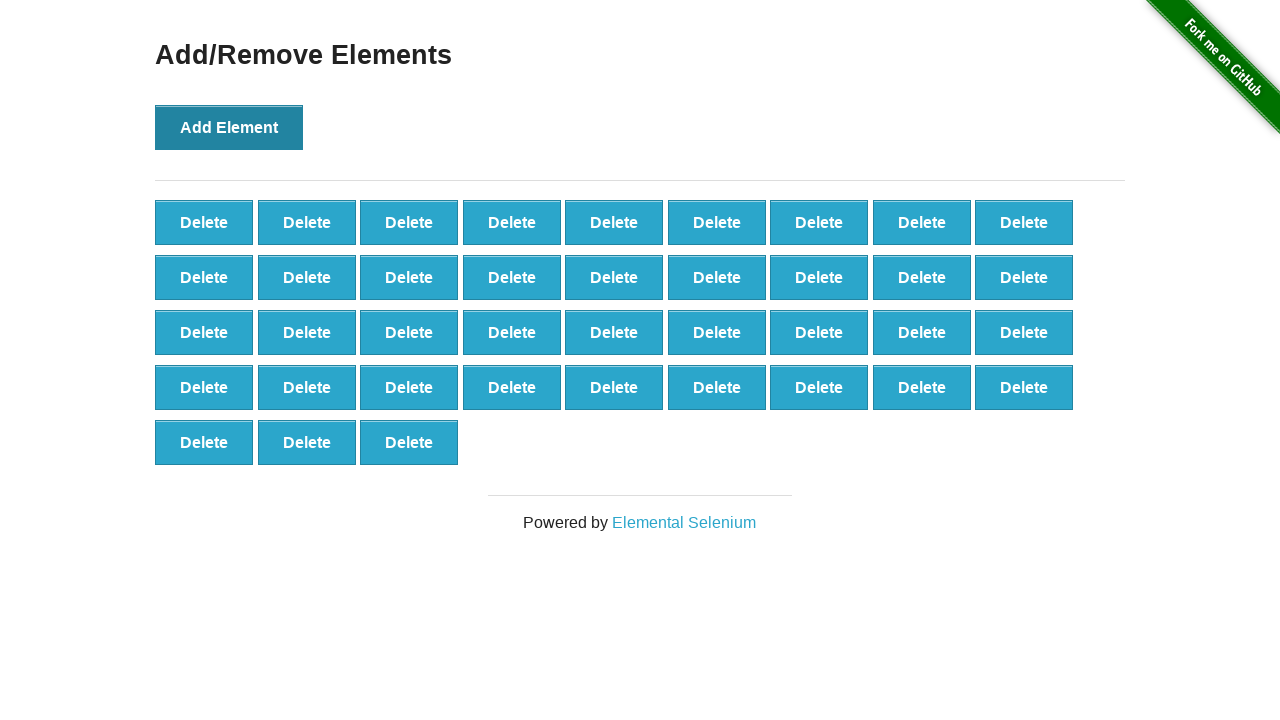

Clicked 'Add Element' button (iteration 40/100) at (229, 127) on xpath=//button[text()='Add Element']
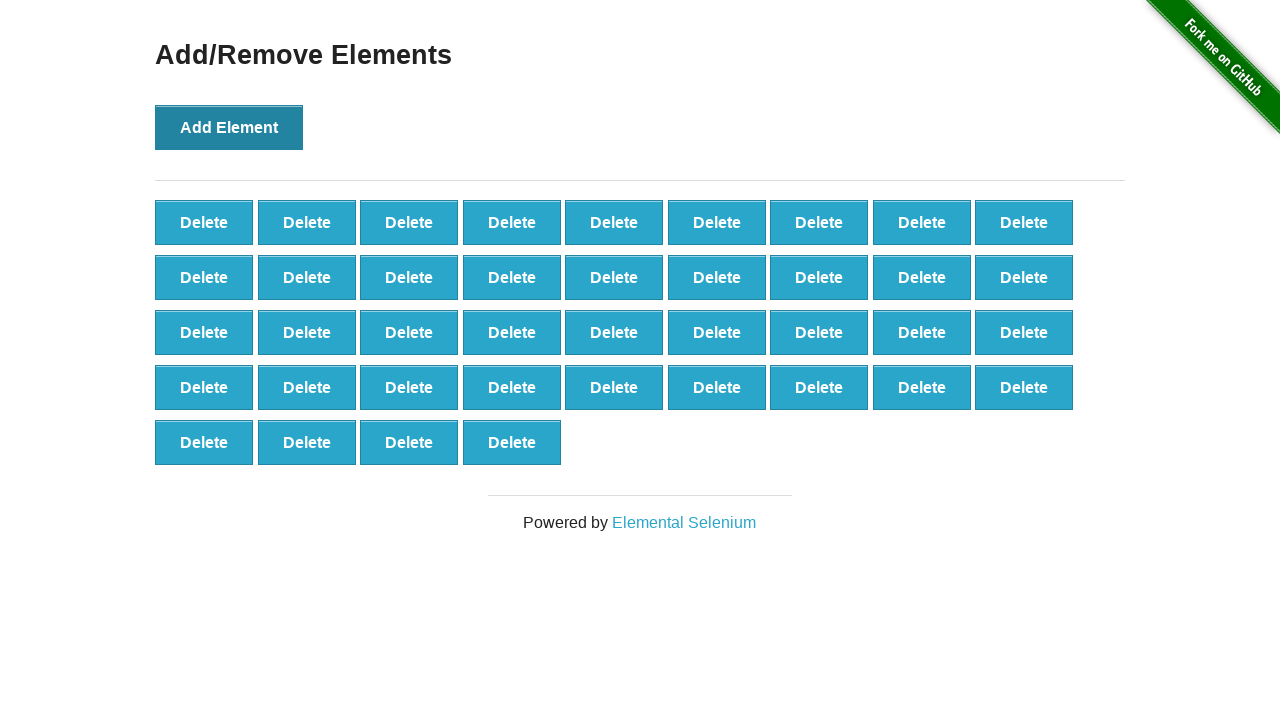

Clicked 'Add Element' button (iteration 41/100) at (229, 127) on xpath=//button[text()='Add Element']
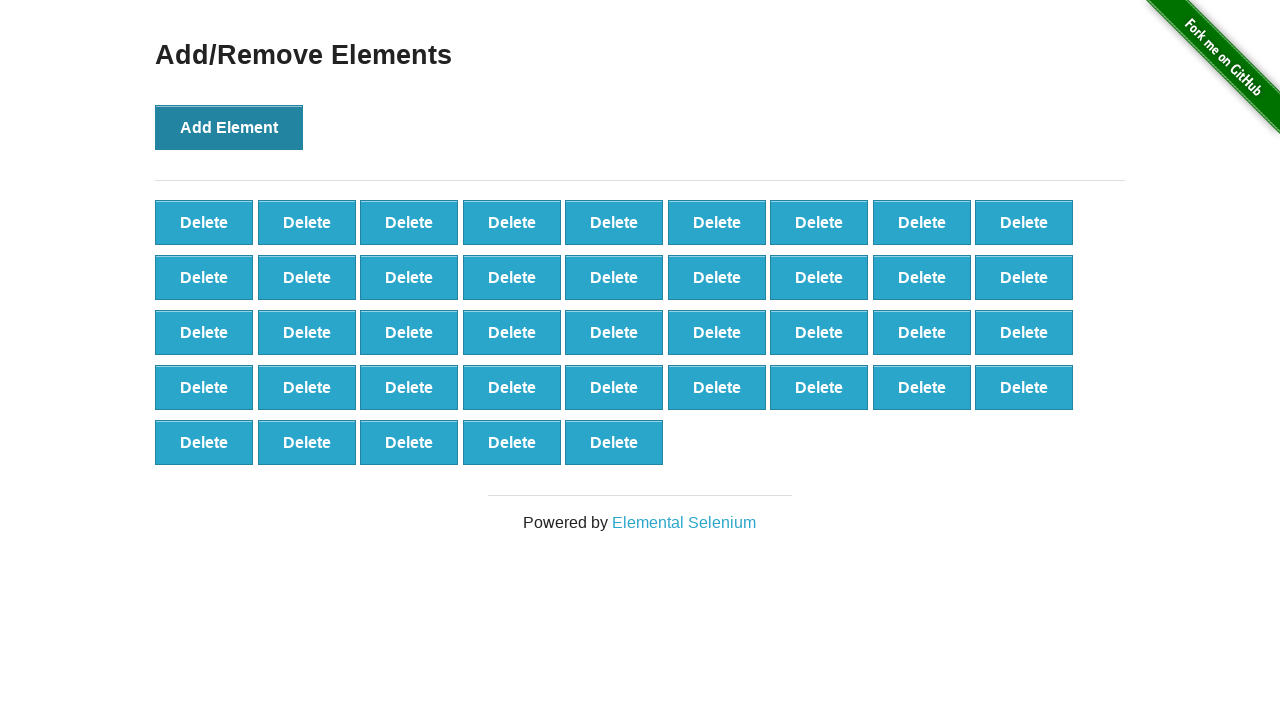

Clicked 'Add Element' button (iteration 42/100) at (229, 127) on xpath=//button[text()='Add Element']
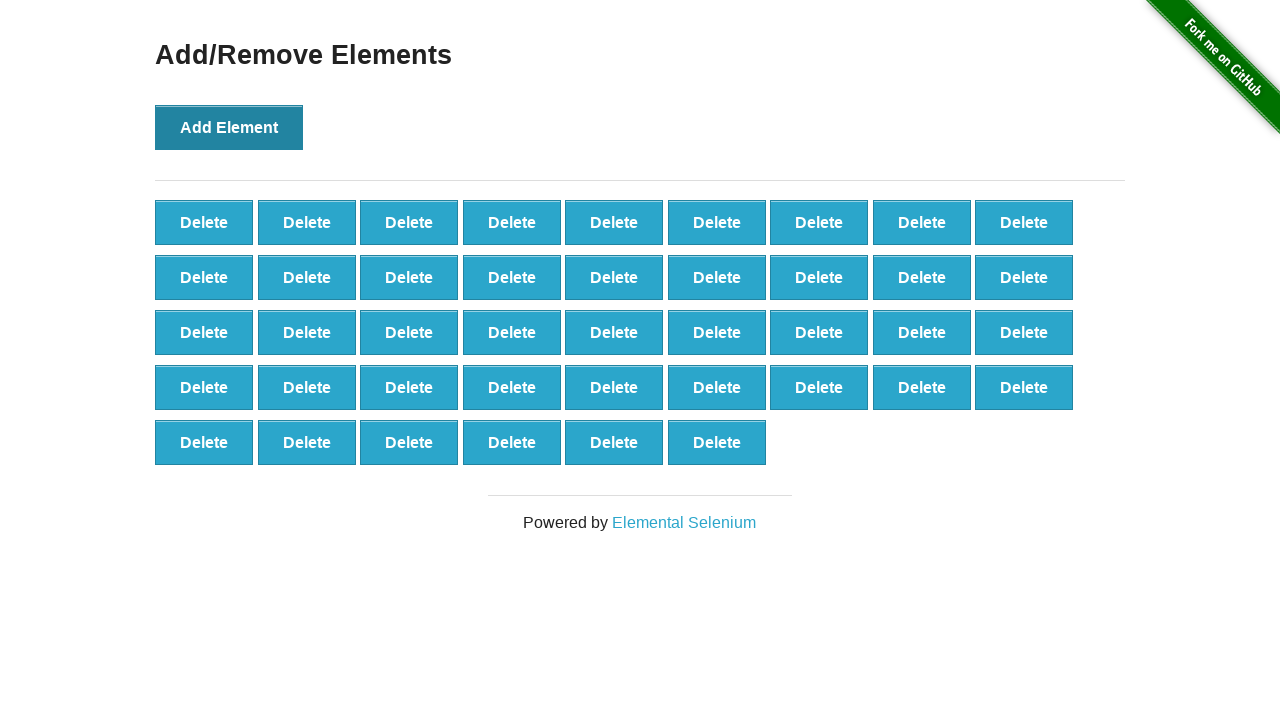

Clicked 'Add Element' button (iteration 43/100) at (229, 127) on xpath=//button[text()='Add Element']
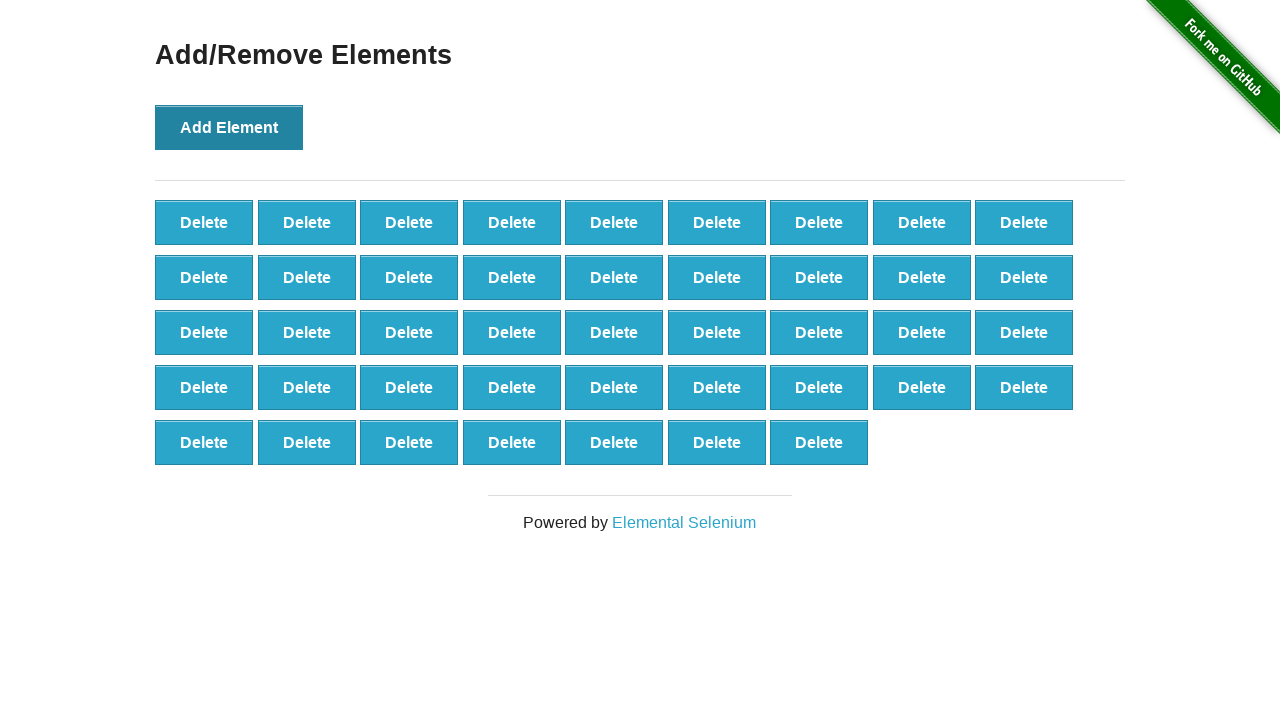

Clicked 'Add Element' button (iteration 44/100) at (229, 127) on xpath=//button[text()='Add Element']
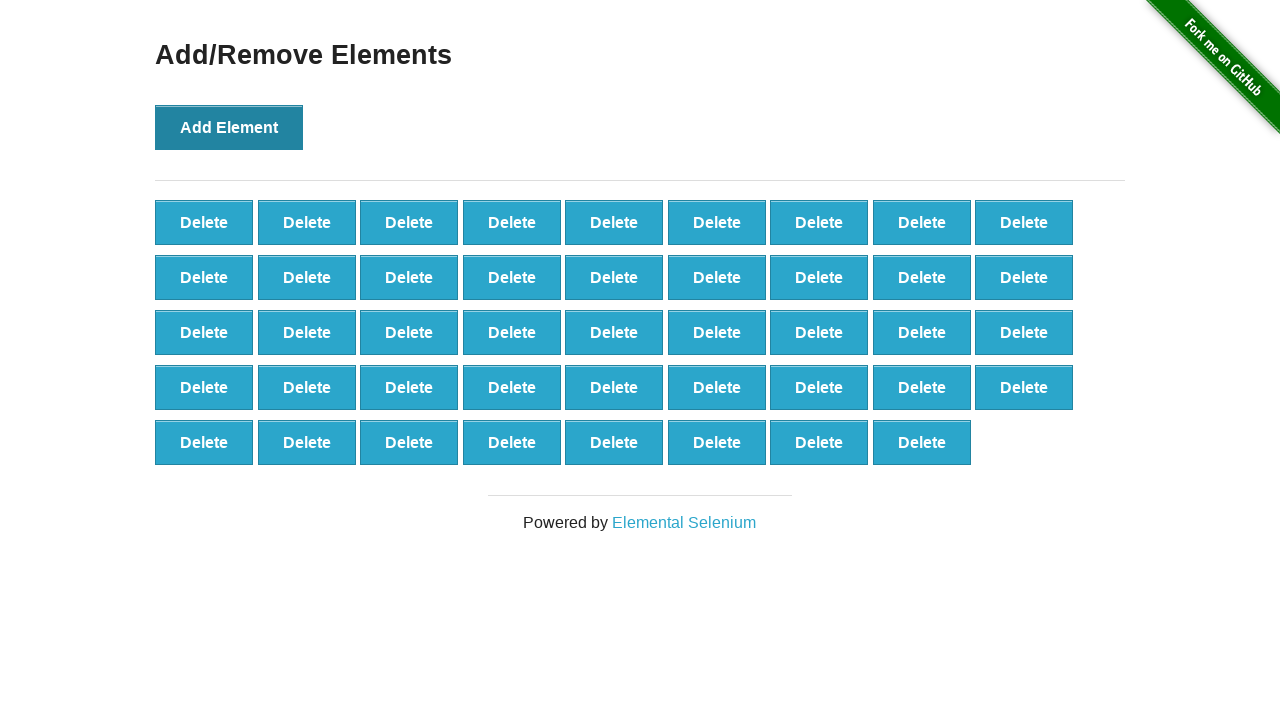

Clicked 'Add Element' button (iteration 45/100) at (229, 127) on xpath=//button[text()='Add Element']
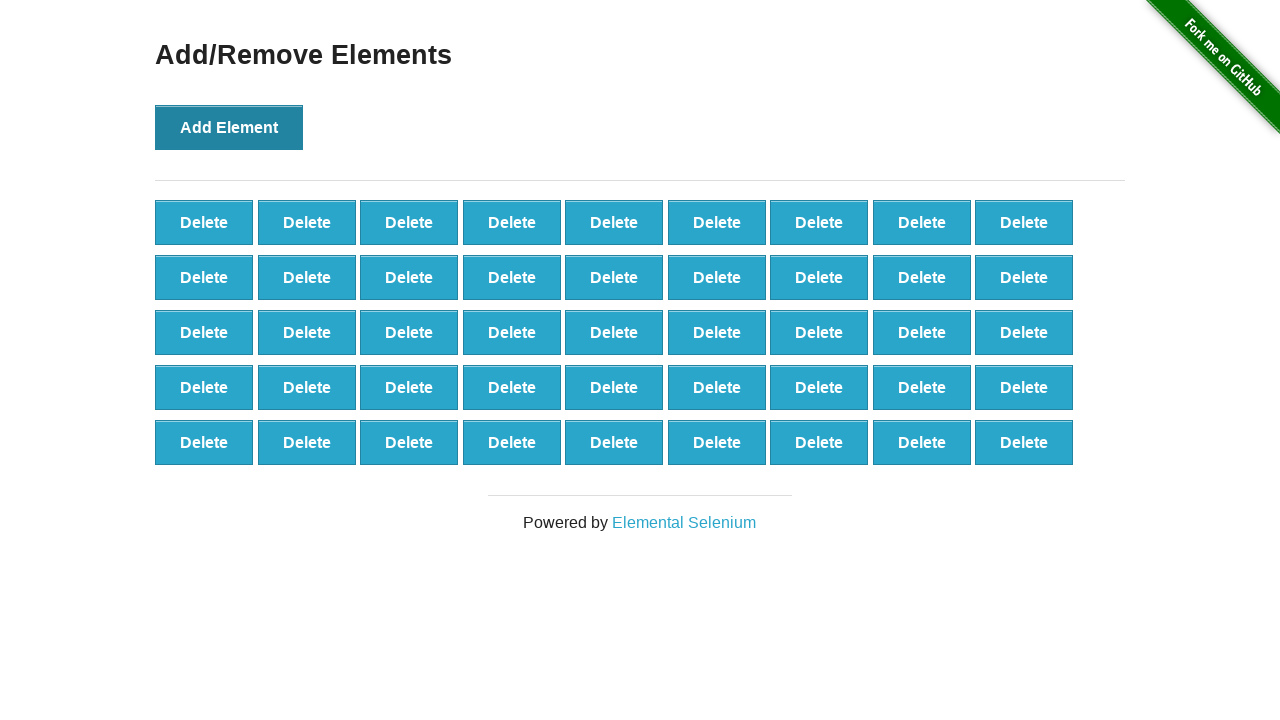

Clicked 'Add Element' button (iteration 46/100) at (229, 127) on xpath=//button[text()='Add Element']
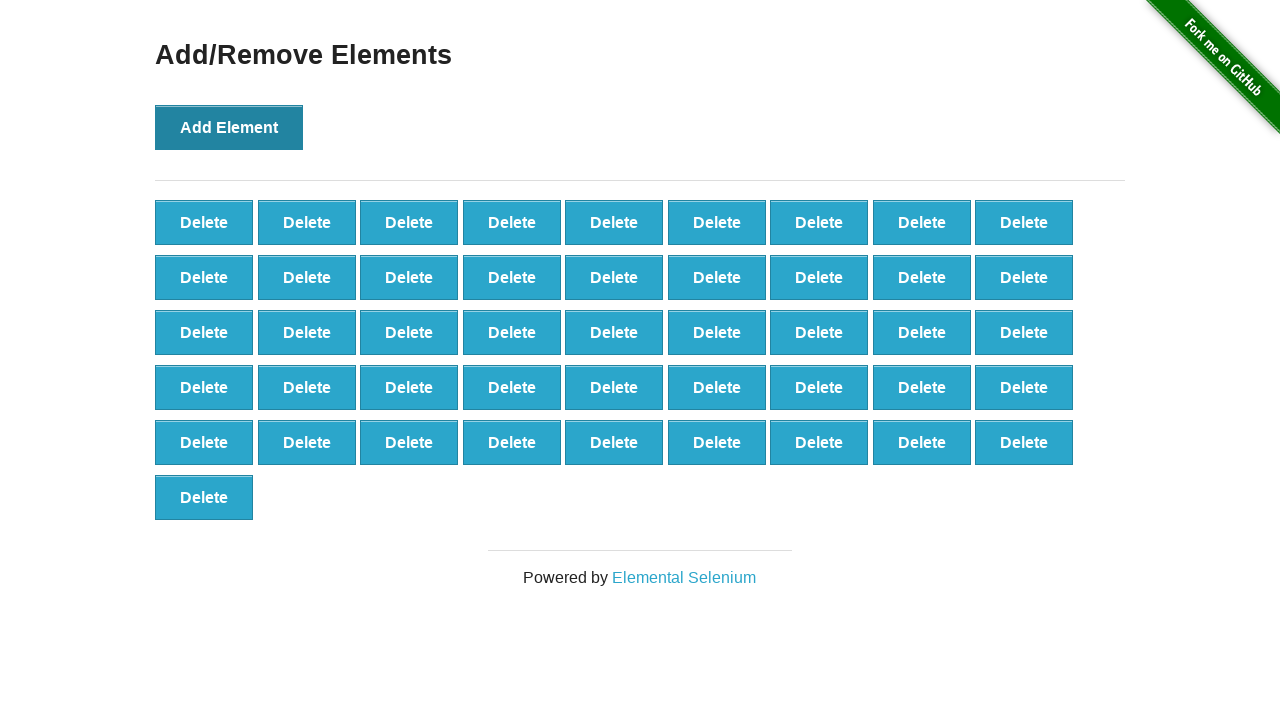

Clicked 'Add Element' button (iteration 47/100) at (229, 127) on xpath=//button[text()='Add Element']
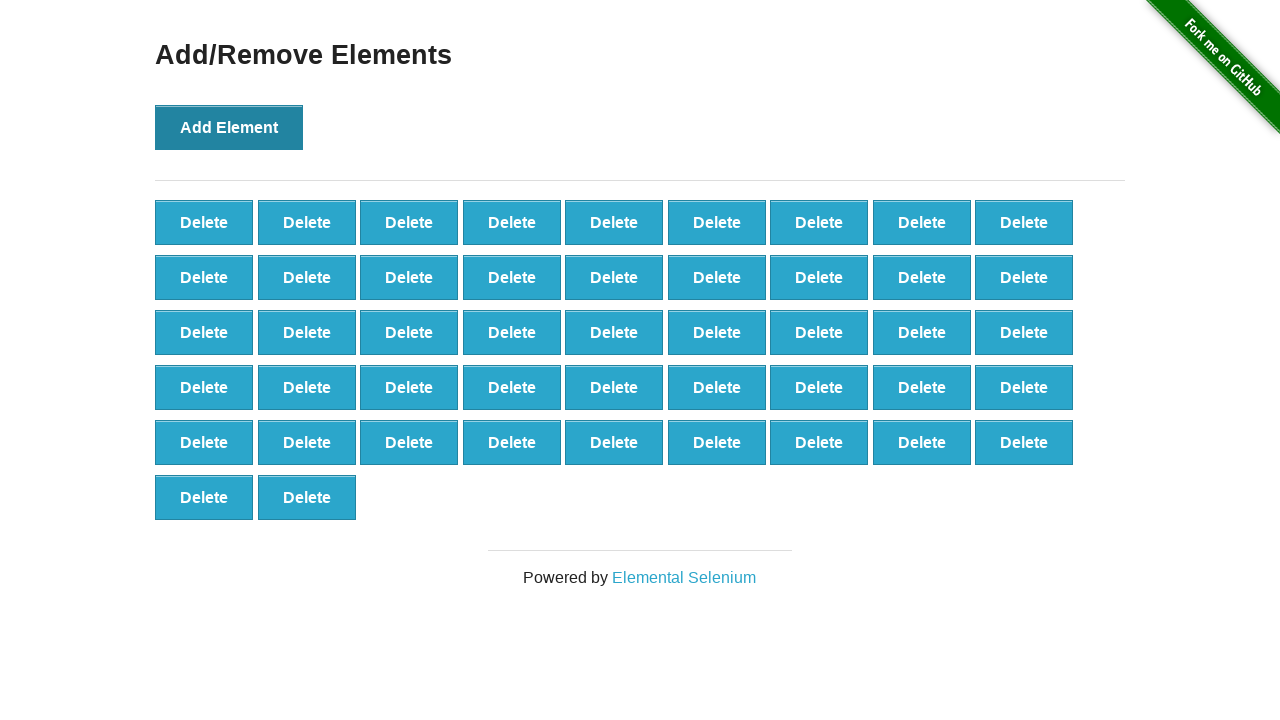

Clicked 'Add Element' button (iteration 48/100) at (229, 127) on xpath=//button[text()='Add Element']
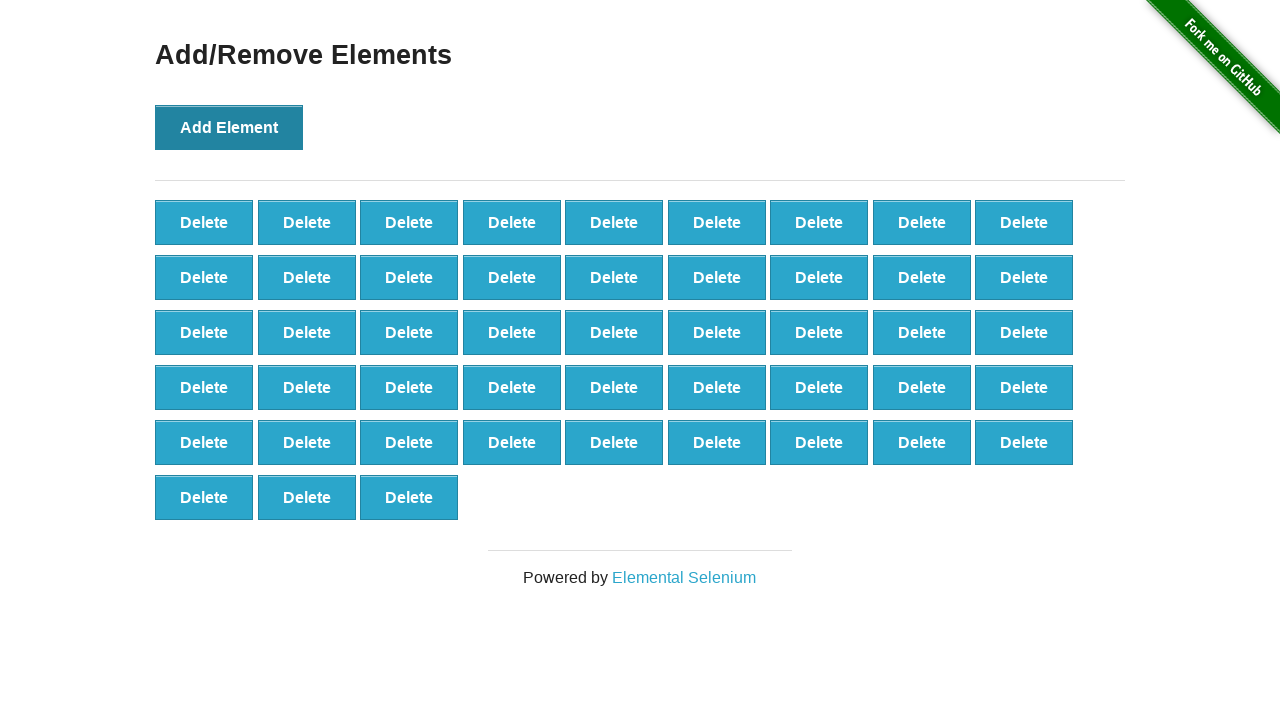

Clicked 'Add Element' button (iteration 49/100) at (229, 127) on xpath=//button[text()='Add Element']
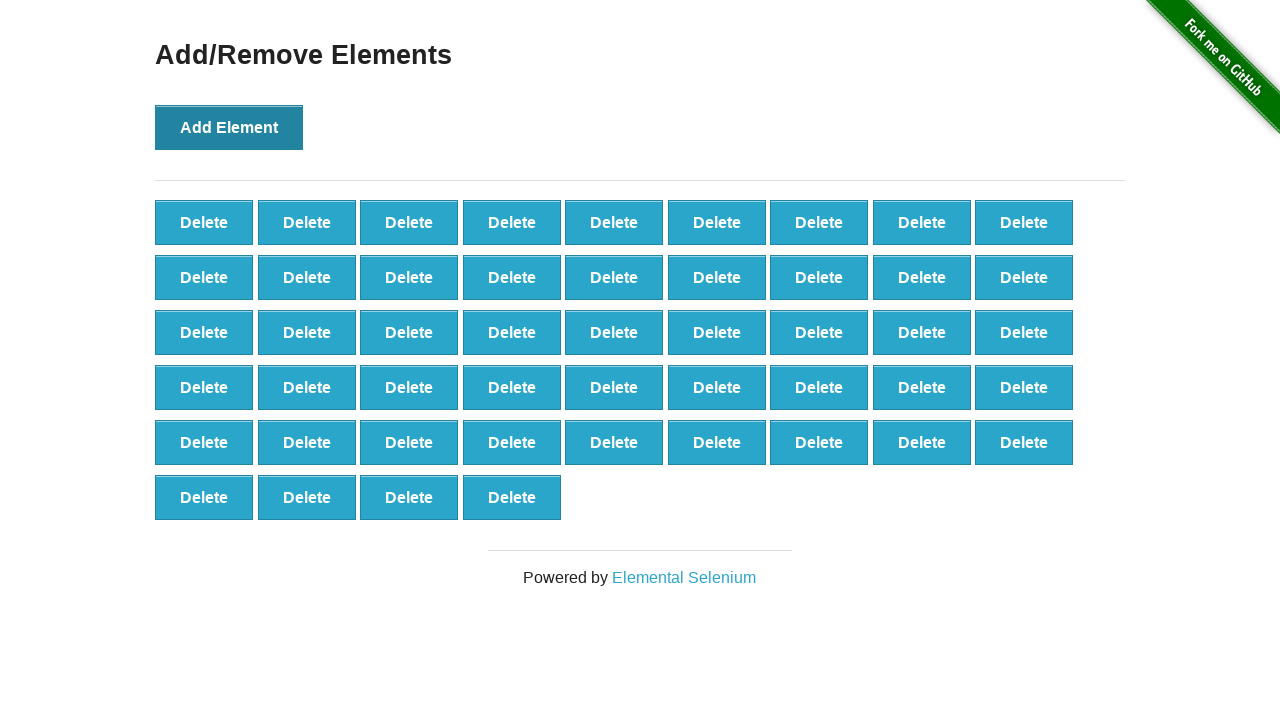

Clicked 'Add Element' button (iteration 50/100) at (229, 127) on xpath=//button[text()='Add Element']
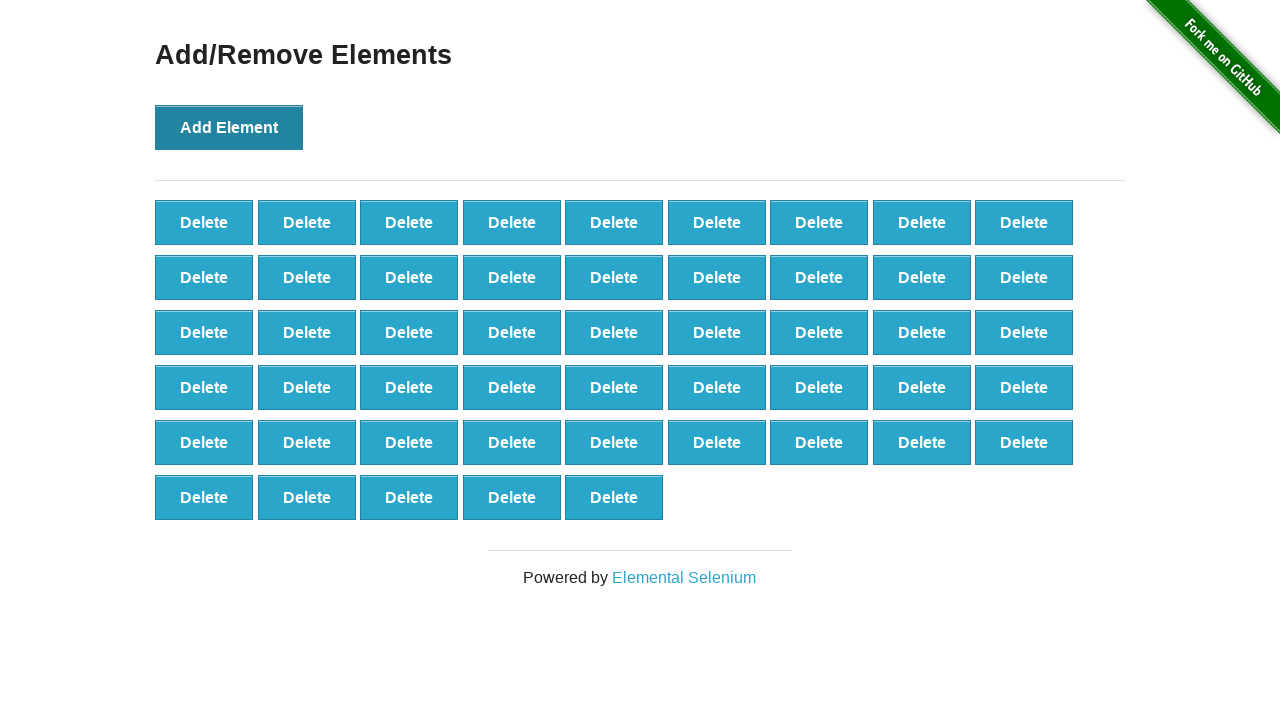

Clicked 'Add Element' button (iteration 51/100) at (229, 127) on xpath=//button[text()='Add Element']
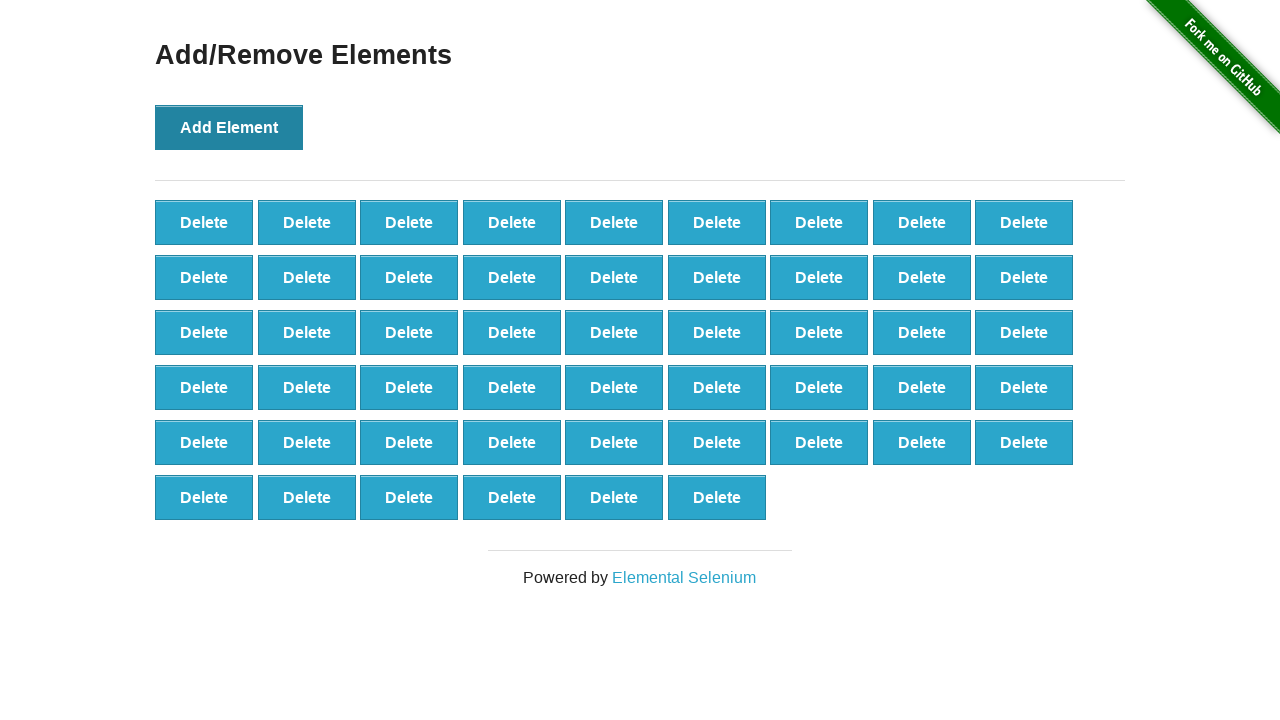

Clicked 'Add Element' button (iteration 52/100) at (229, 127) on xpath=//button[text()='Add Element']
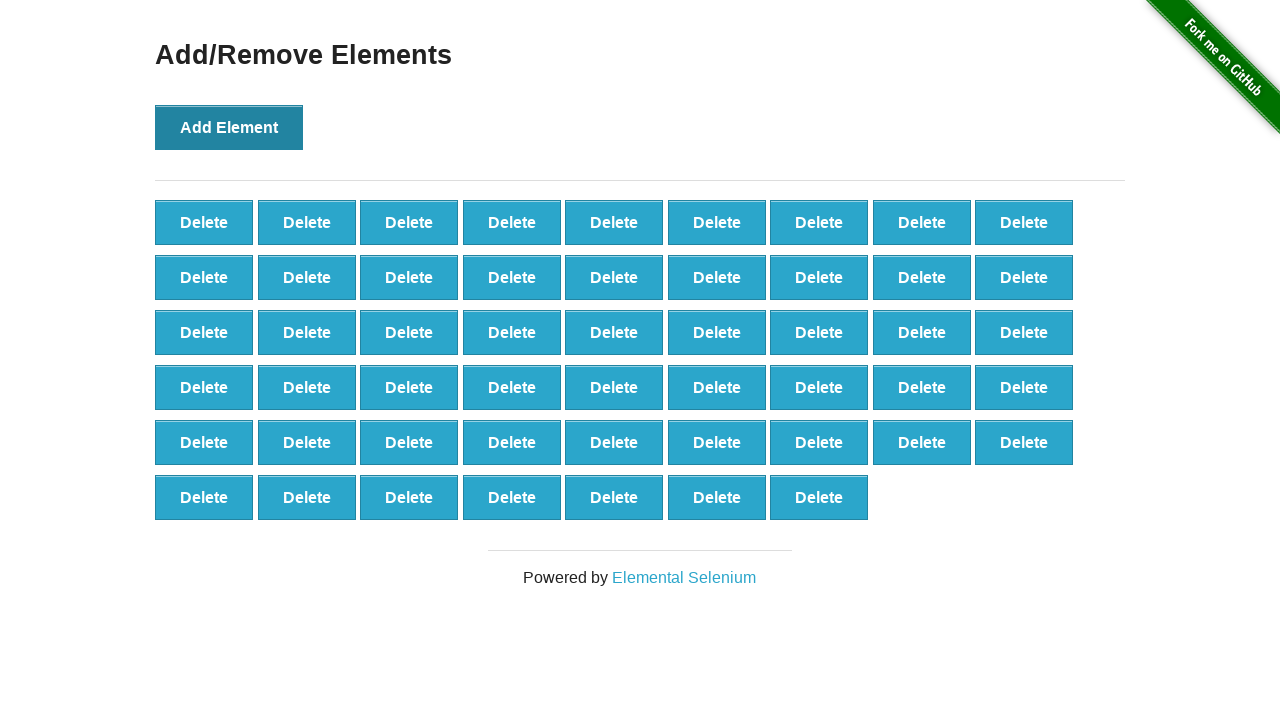

Clicked 'Add Element' button (iteration 53/100) at (229, 127) on xpath=//button[text()='Add Element']
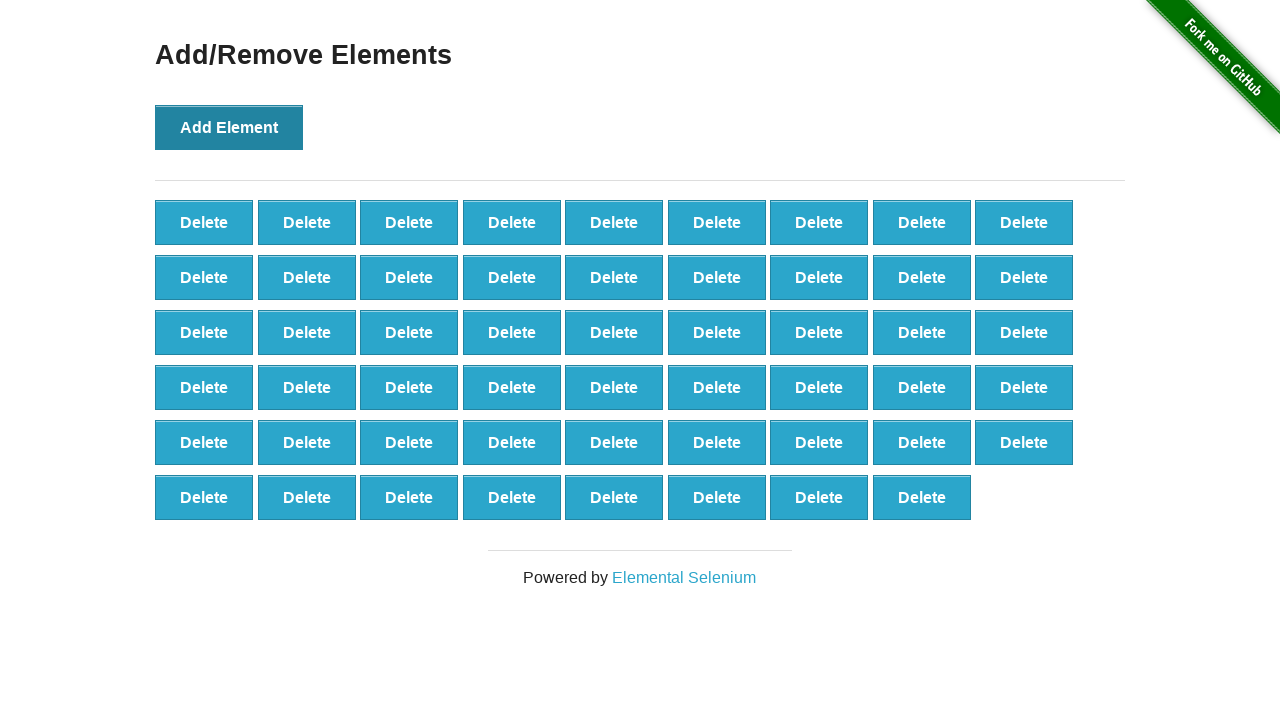

Clicked 'Add Element' button (iteration 54/100) at (229, 127) on xpath=//button[text()='Add Element']
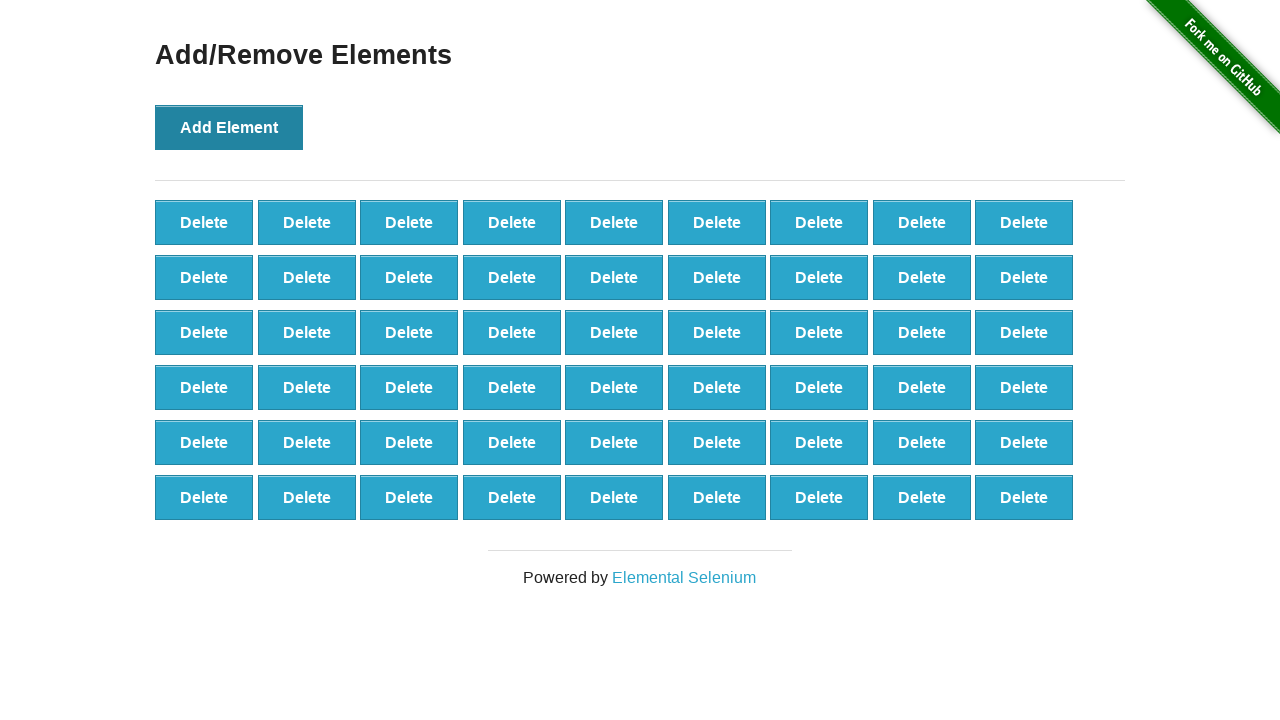

Clicked 'Add Element' button (iteration 55/100) at (229, 127) on xpath=//button[text()='Add Element']
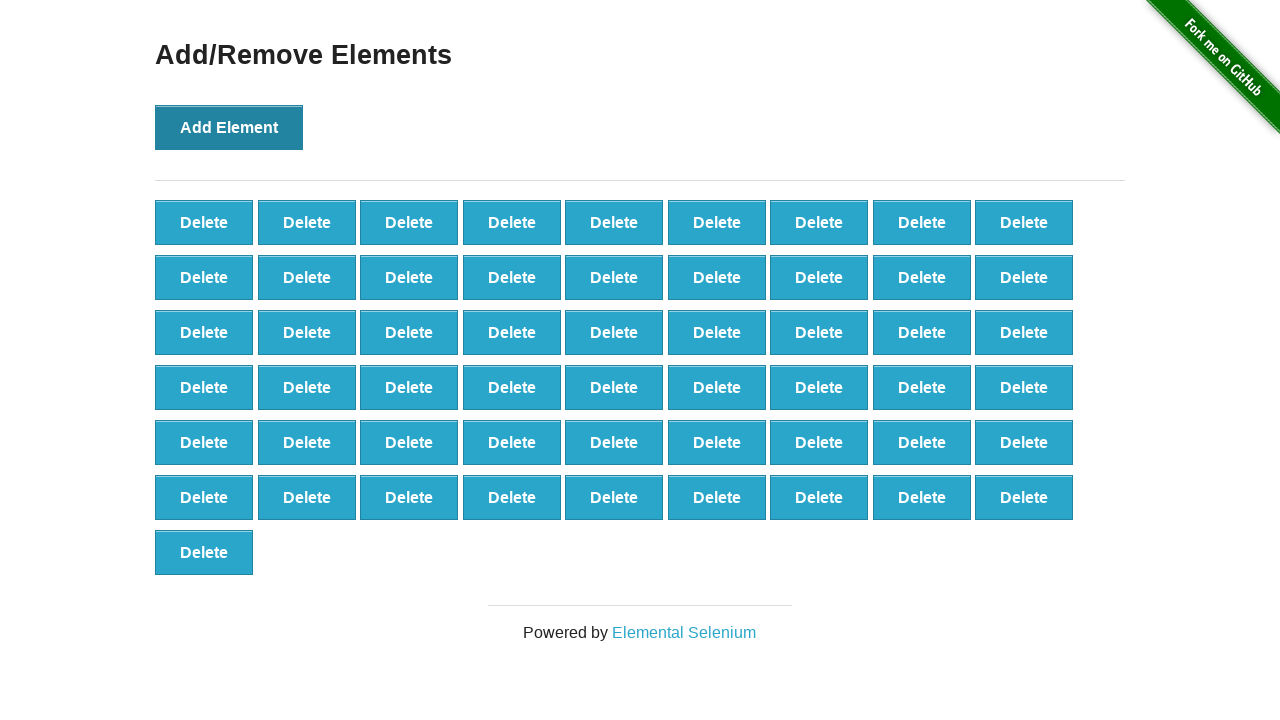

Clicked 'Add Element' button (iteration 56/100) at (229, 127) on xpath=//button[text()='Add Element']
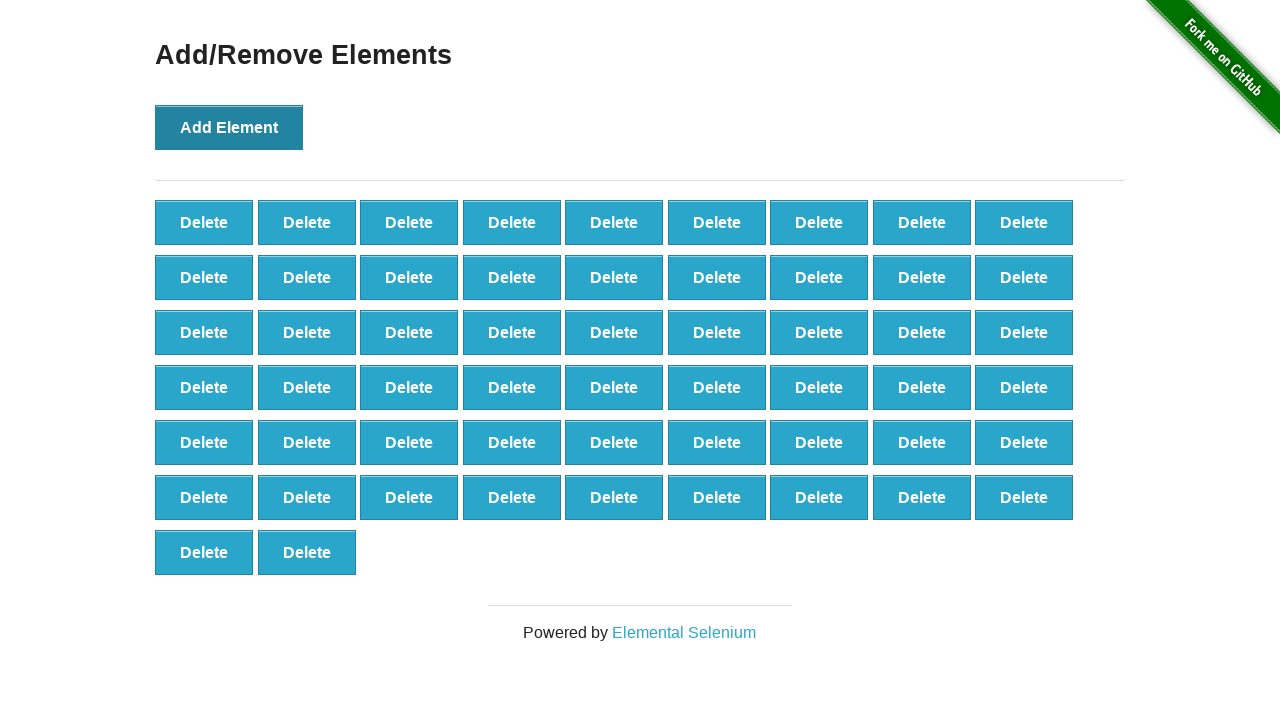

Clicked 'Add Element' button (iteration 57/100) at (229, 127) on xpath=//button[text()='Add Element']
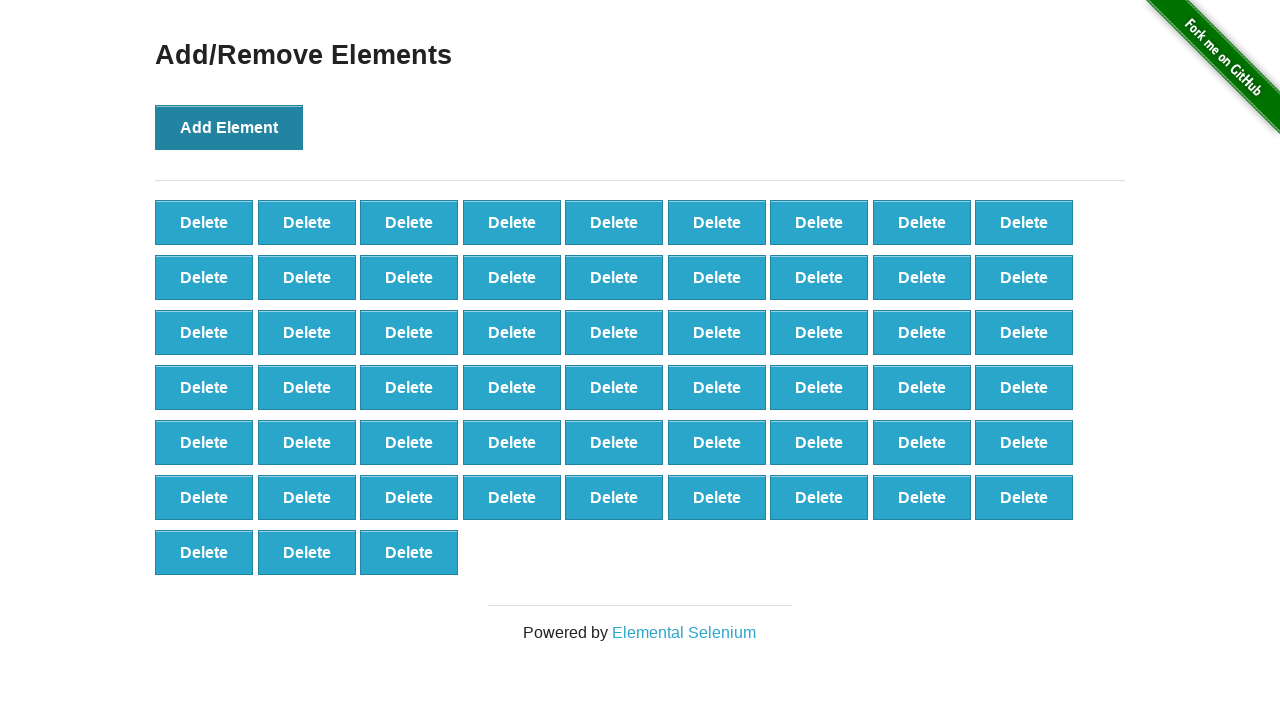

Clicked 'Add Element' button (iteration 58/100) at (229, 127) on xpath=//button[text()='Add Element']
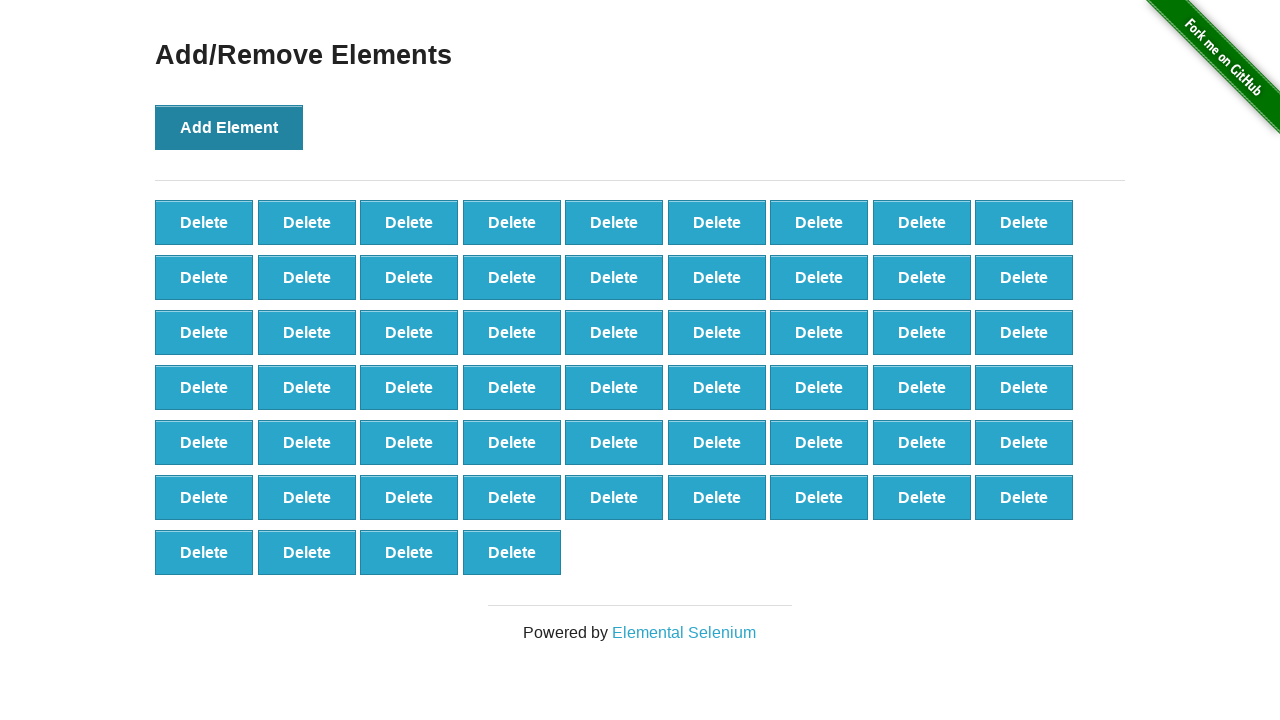

Clicked 'Add Element' button (iteration 59/100) at (229, 127) on xpath=//button[text()='Add Element']
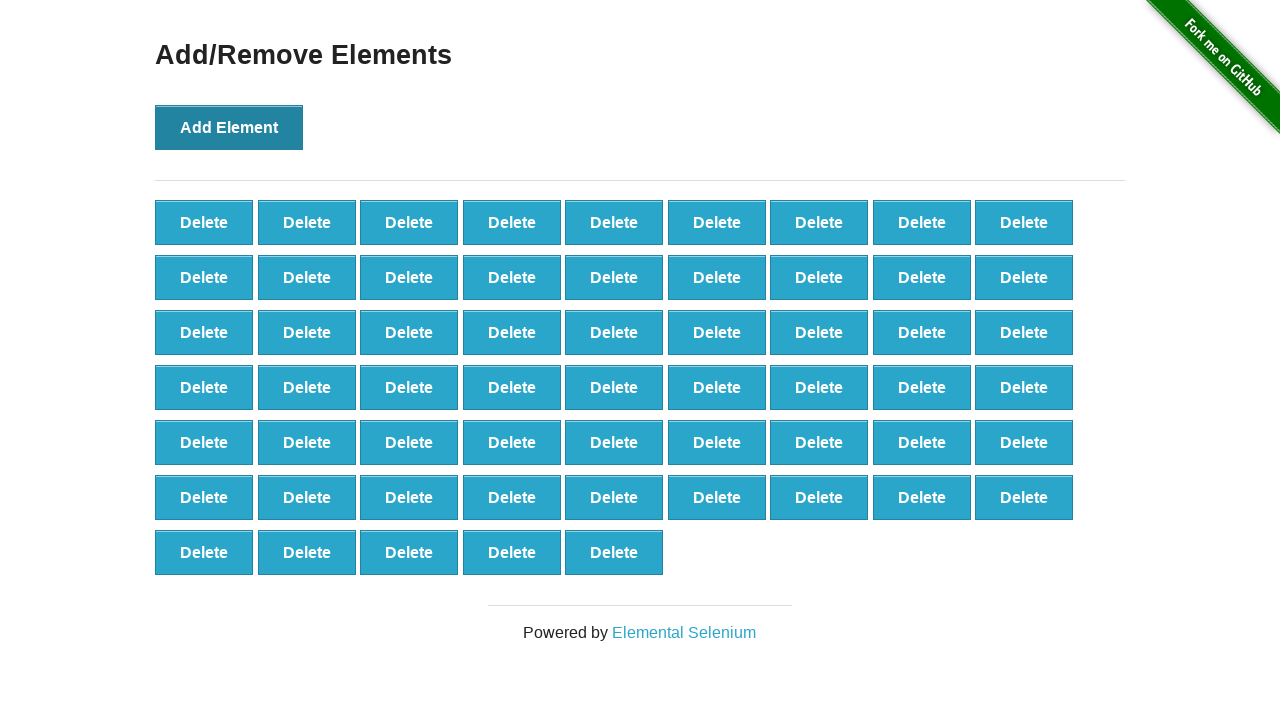

Clicked 'Add Element' button (iteration 60/100) at (229, 127) on xpath=//button[text()='Add Element']
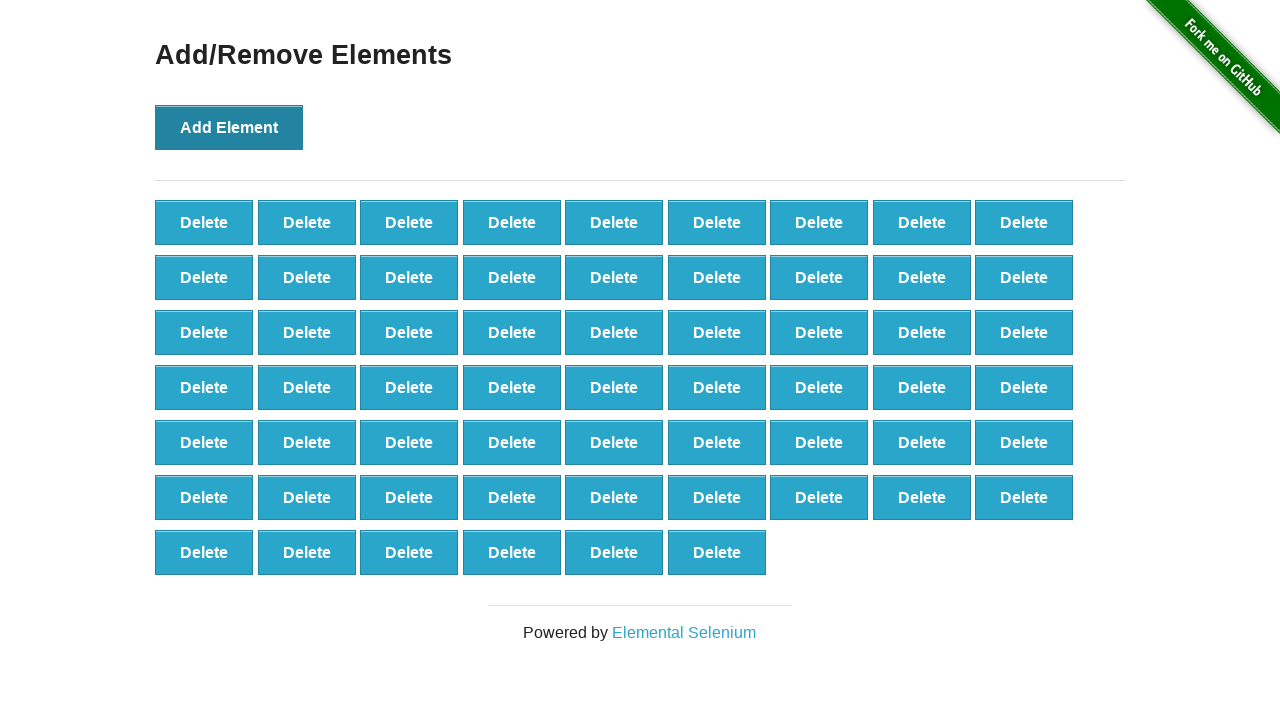

Clicked 'Add Element' button (iteration 61/100) at (229, 127) on xpath=//button[text()='Add Element']
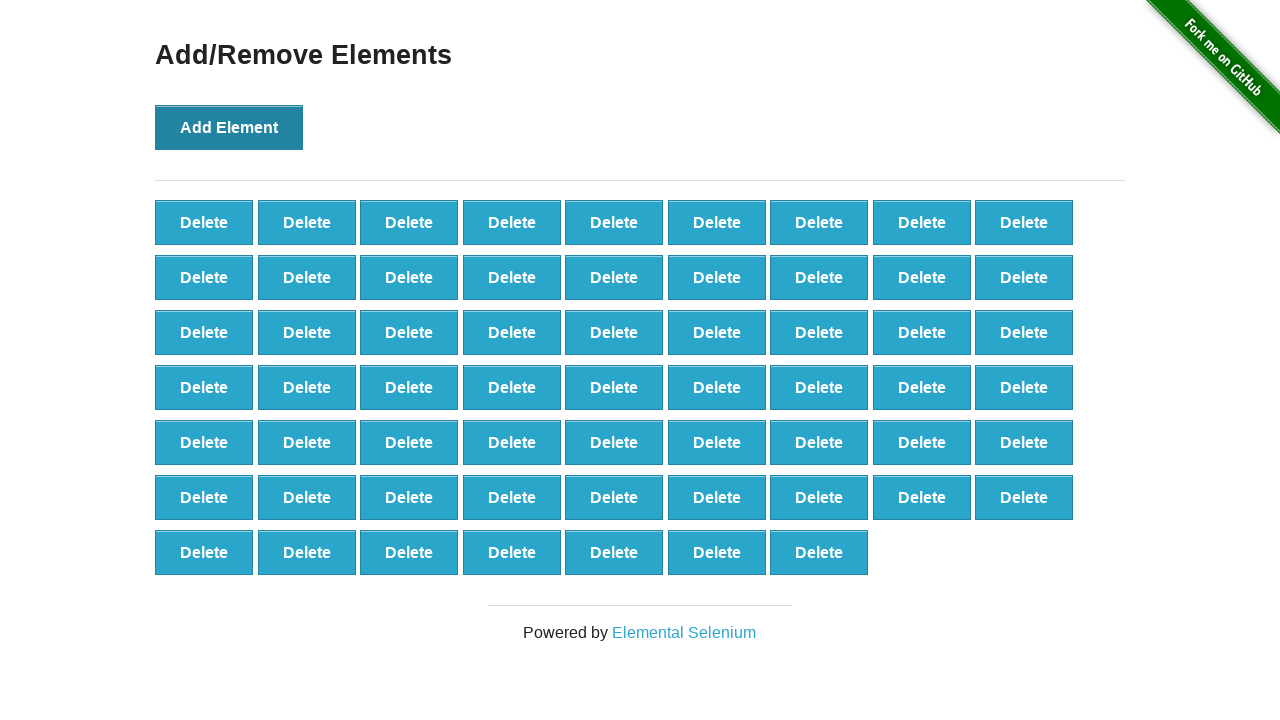

Clicked 'Add Element' button (iteration 62/100) at (229, 127) on xpath=//button[text()='Add Element']
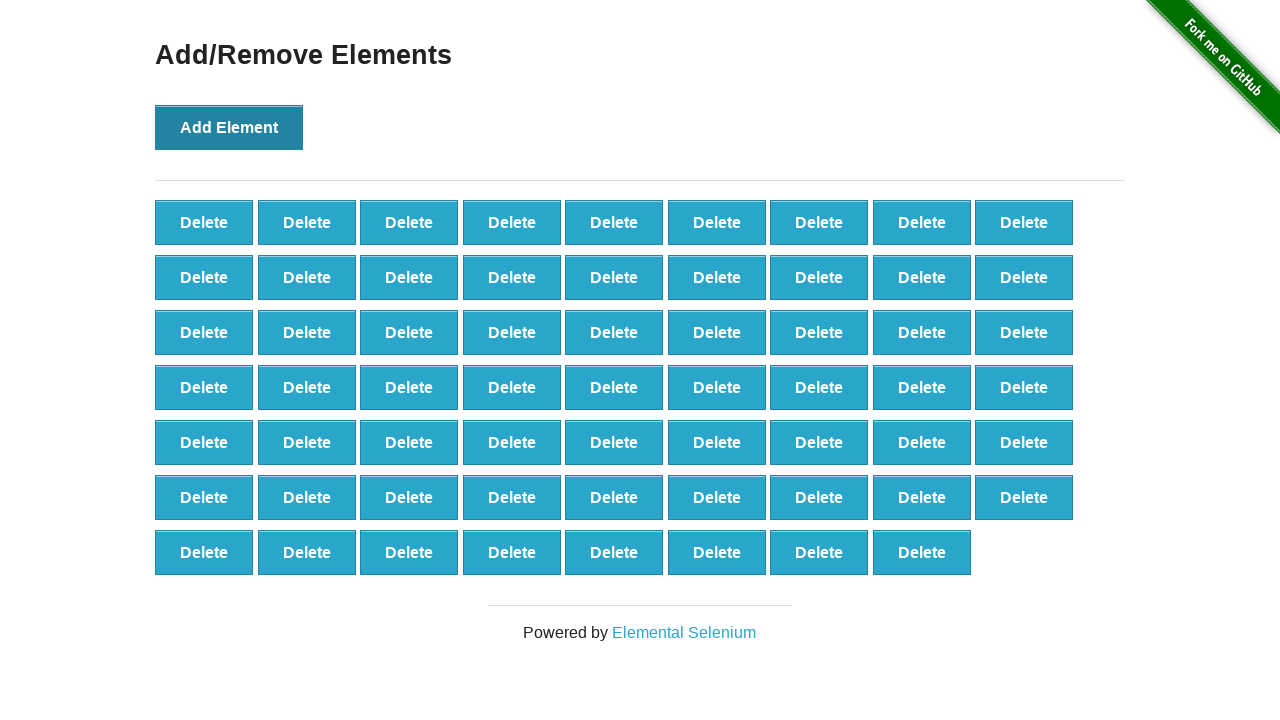

Clicked 'Add Element' button (iteration 63/100) at (229, 127) on xpath=//button[text()='Add Element']
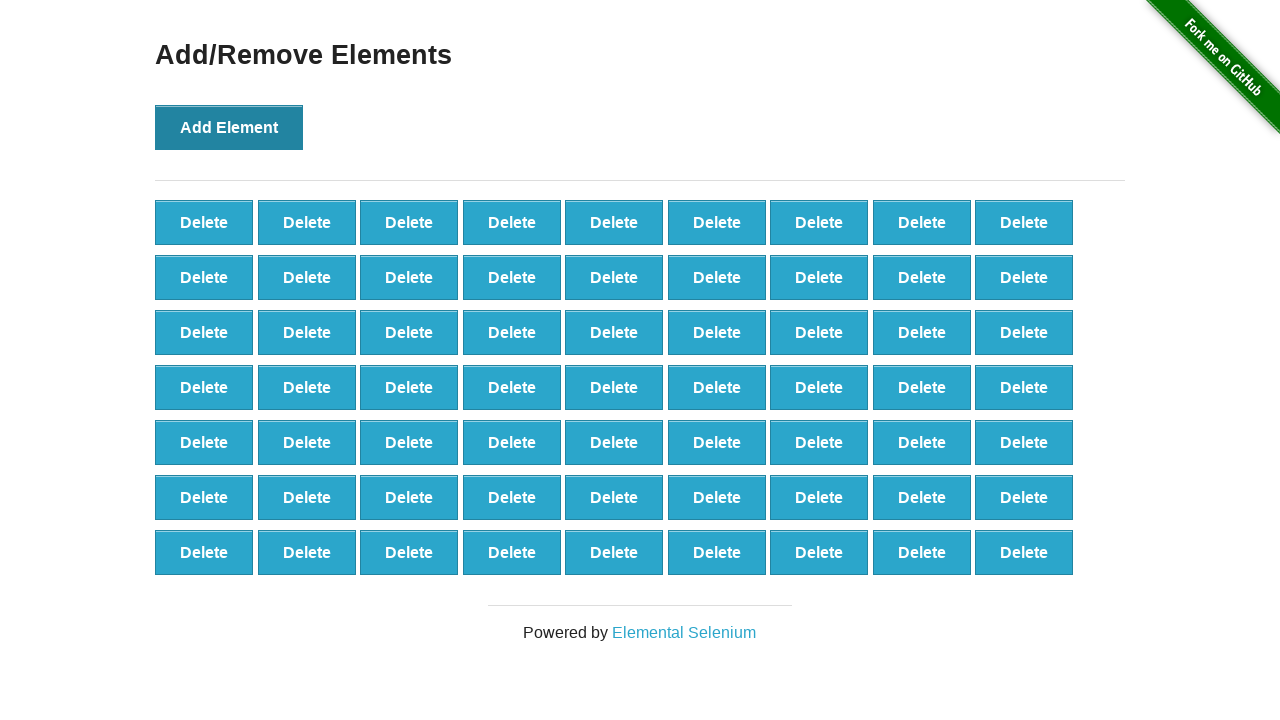

Clicked 'Add Element' button (iteration 64/100) at (229, 127) on xpath=//button[text()='Add Element']
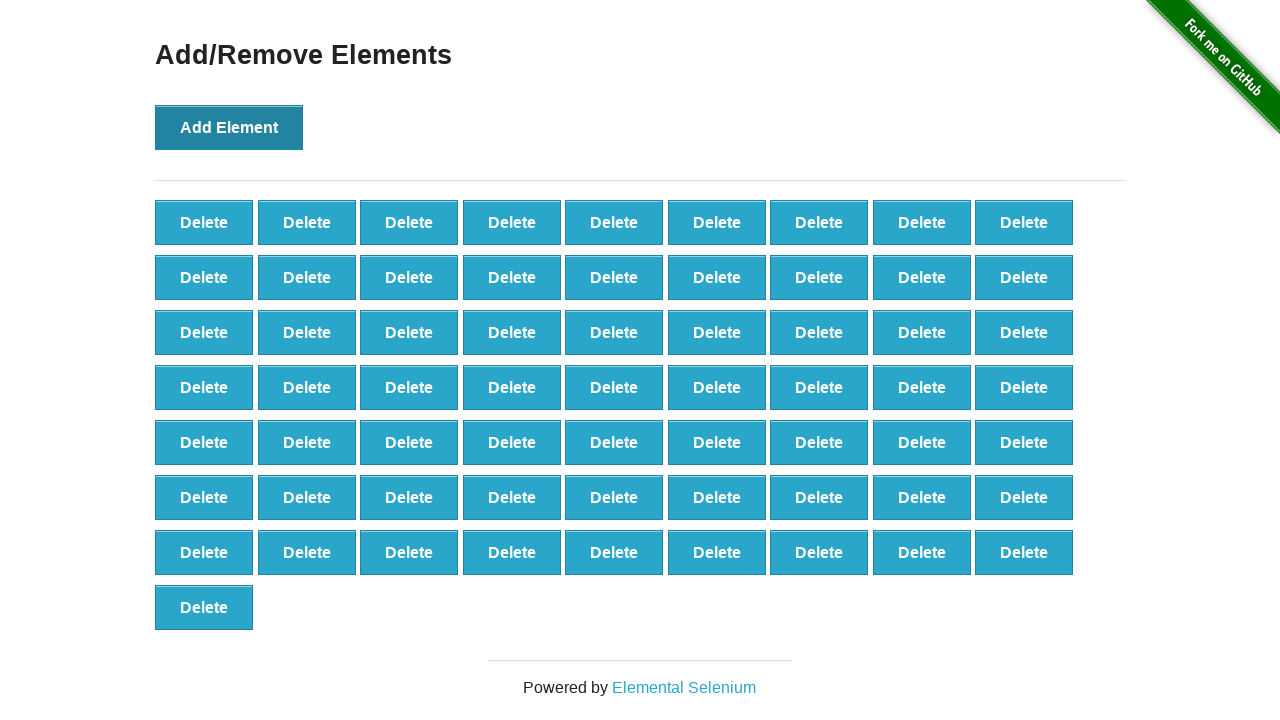

Clicked 'Add Element' button (iteration 65/100) at (229, 127) on xpath=//button[text()='Add Element']
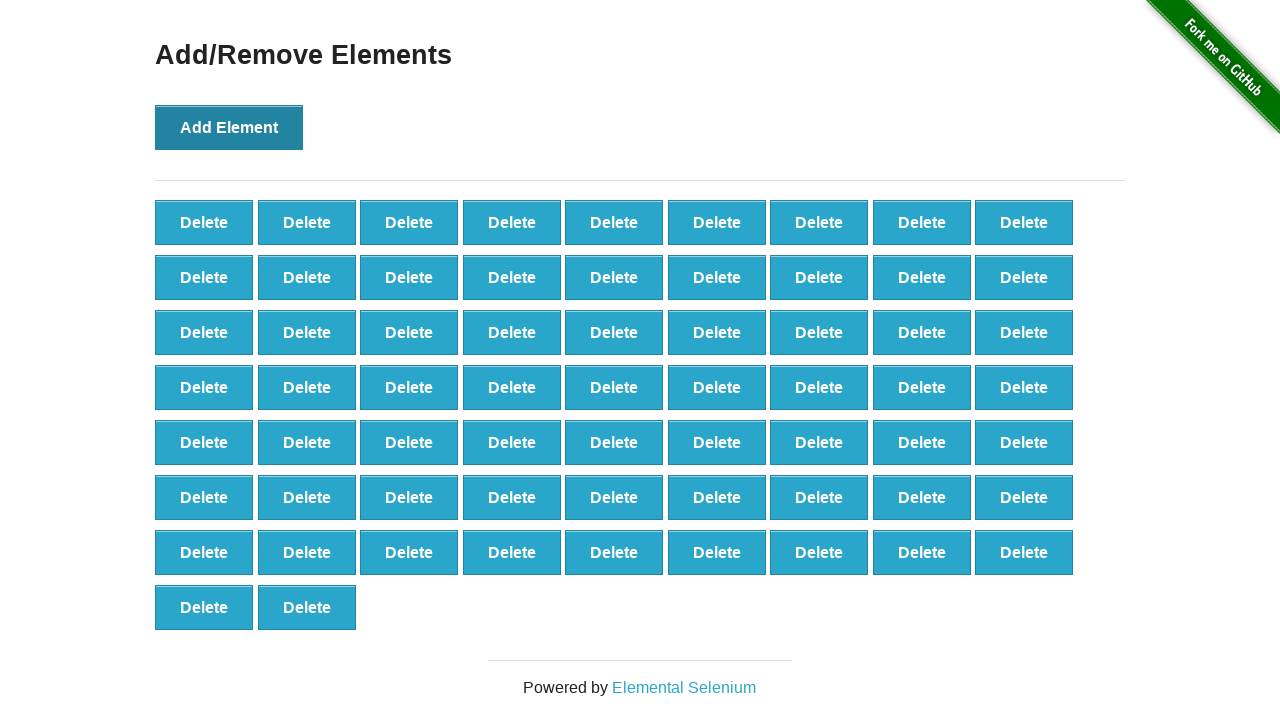

Clicked 'Add Element' button (iteration 66/100) at (229, 127) on xpath=//button[text()='Add Element']
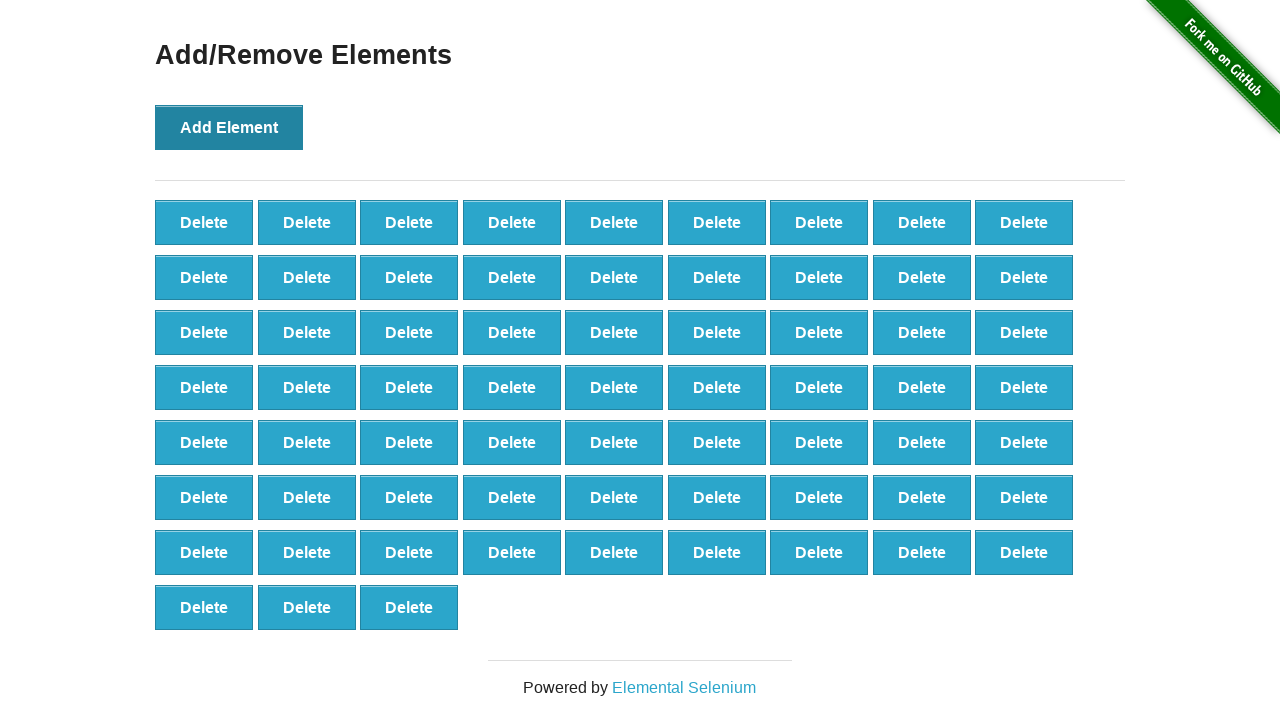

Clicked 'Add Element' button (iteration 67/100) at (229, 127) on xpath=//button[text()='Add Element']
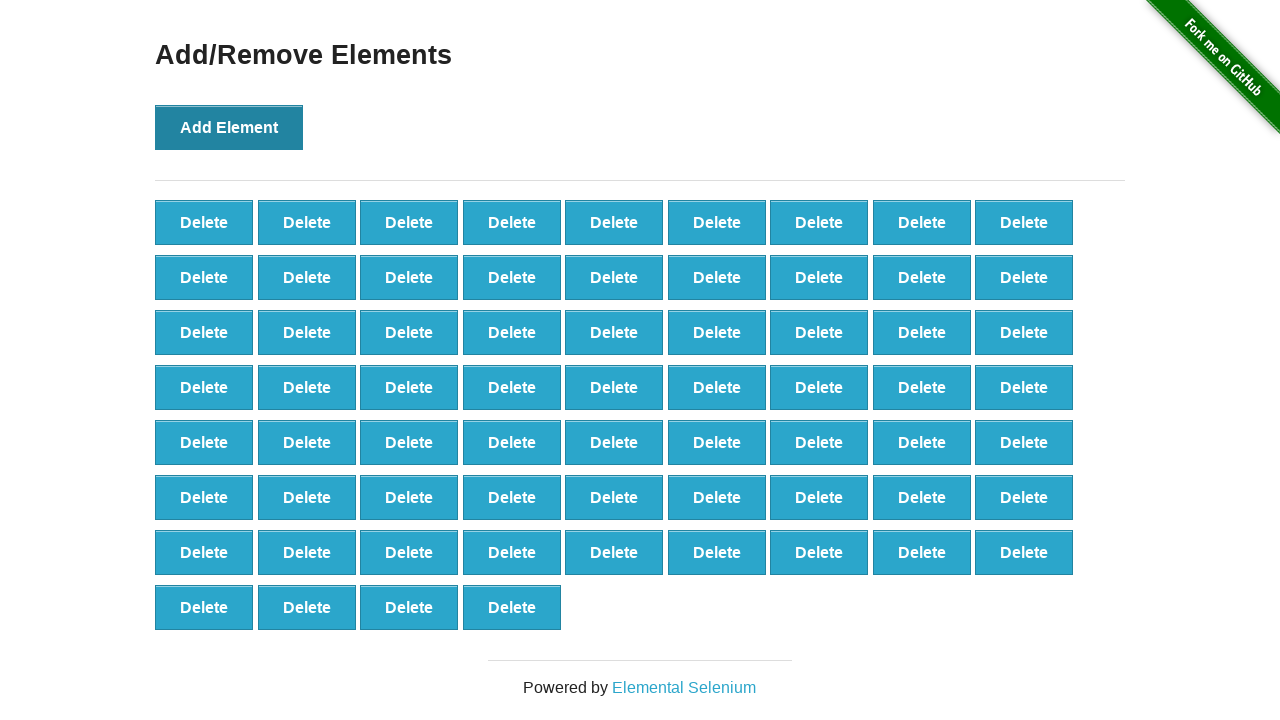

Clicked 'Add Element' button (iteration 68/100) at (229, 127) on xpath=//button[text()='Add Element']
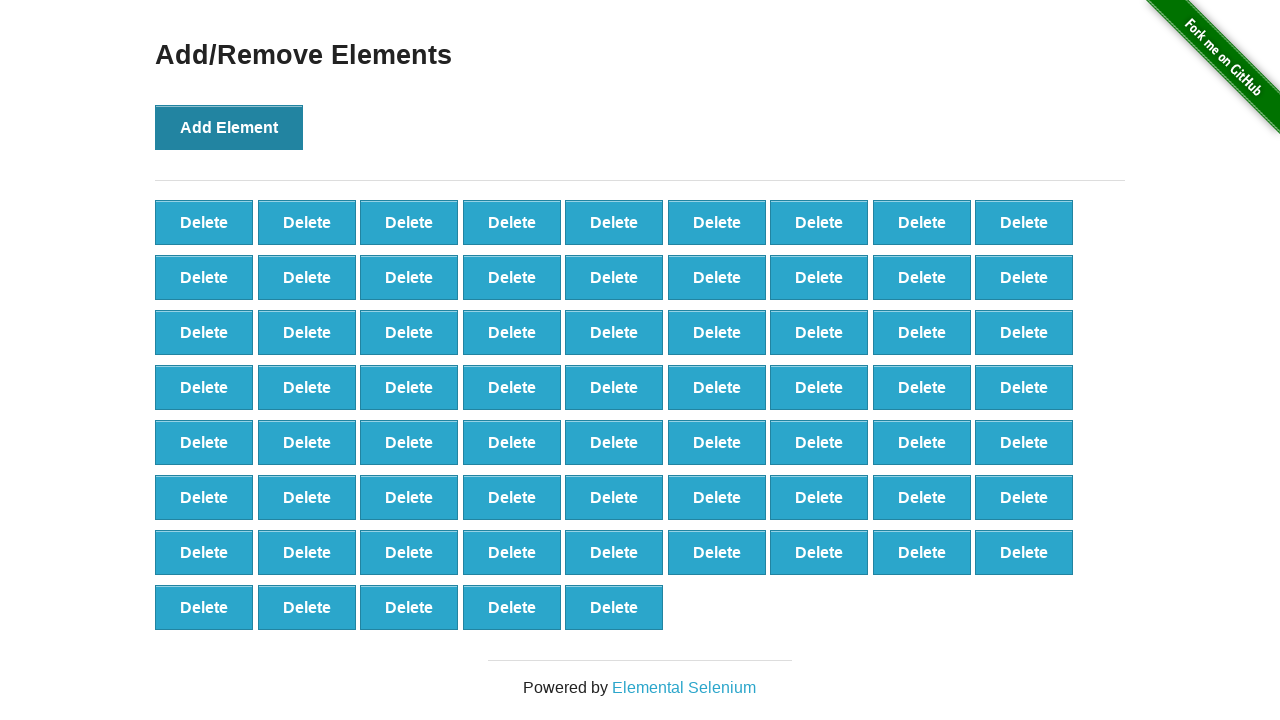

Clicked 'Add Element' button (iteration 69/100) at (229, 127) on xpath=//button[text()='Add Element']
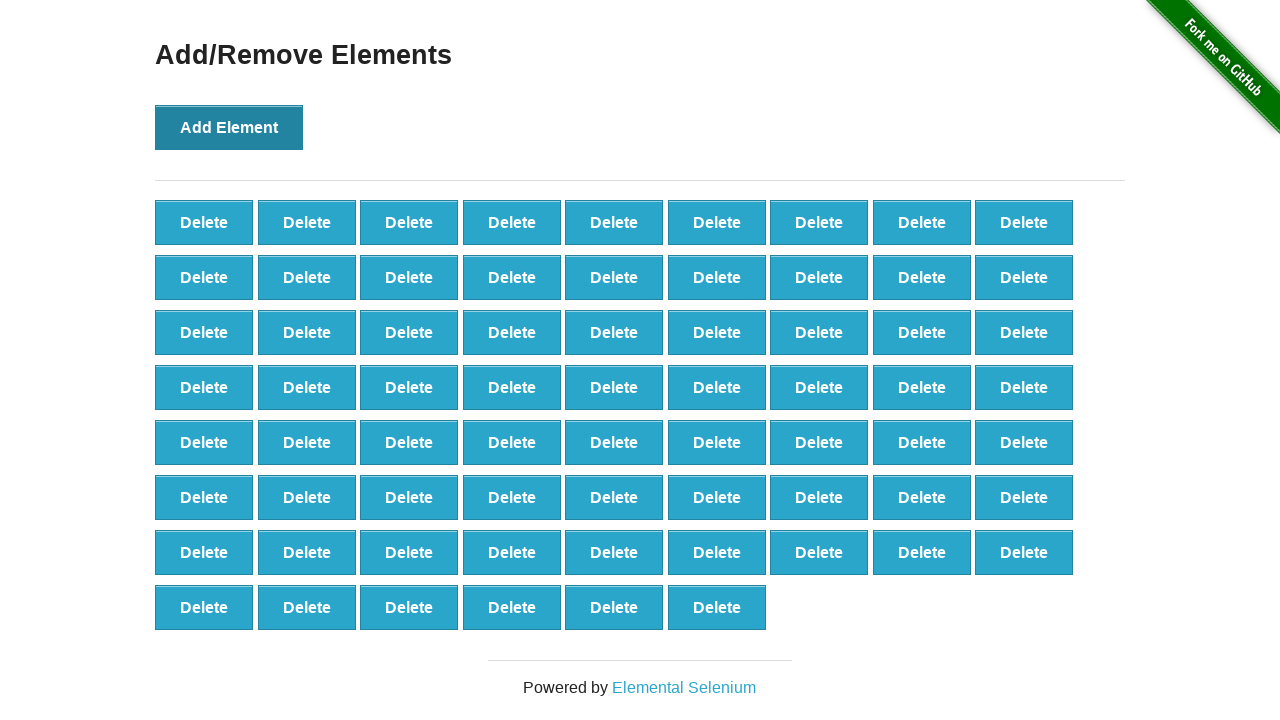

Clicked 'Add Element' button (iteration 70/100) at (229, 127) on xpath=//button[text()='Add Element']
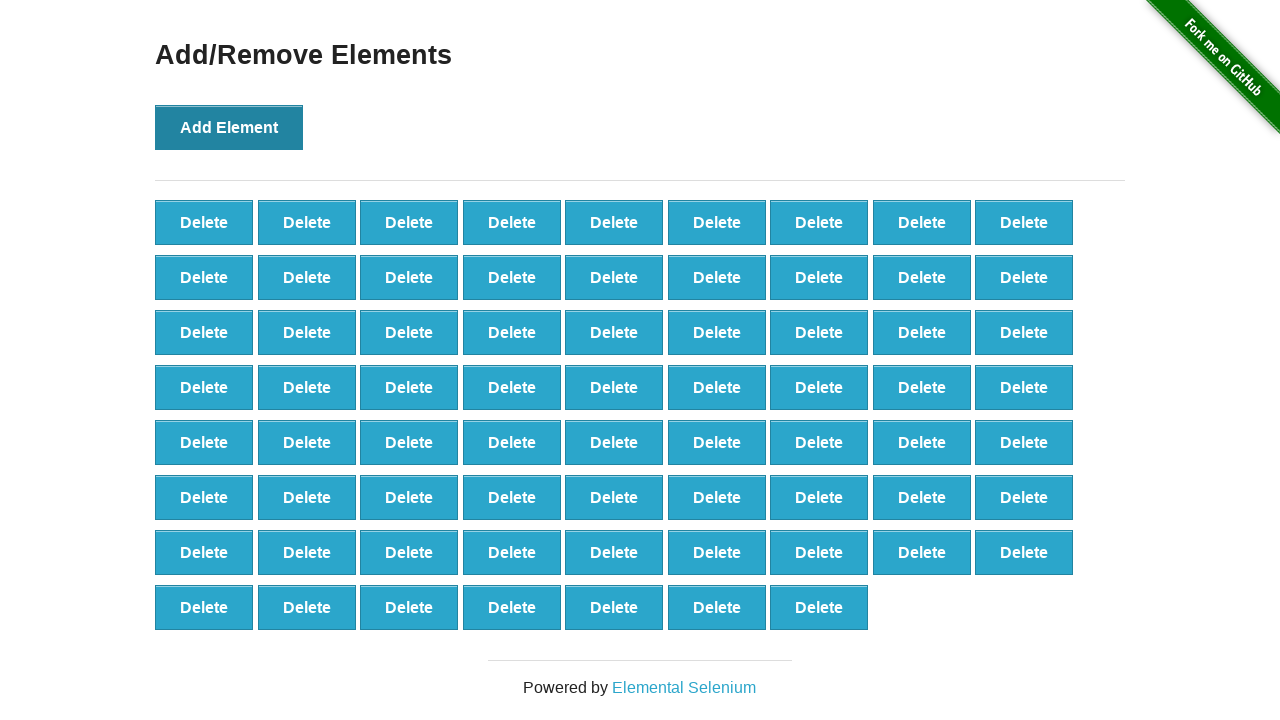

Clicked 'Add Element' button (iteration 71/100) at (229, 127) on xpath=//button[text()='Add Element']
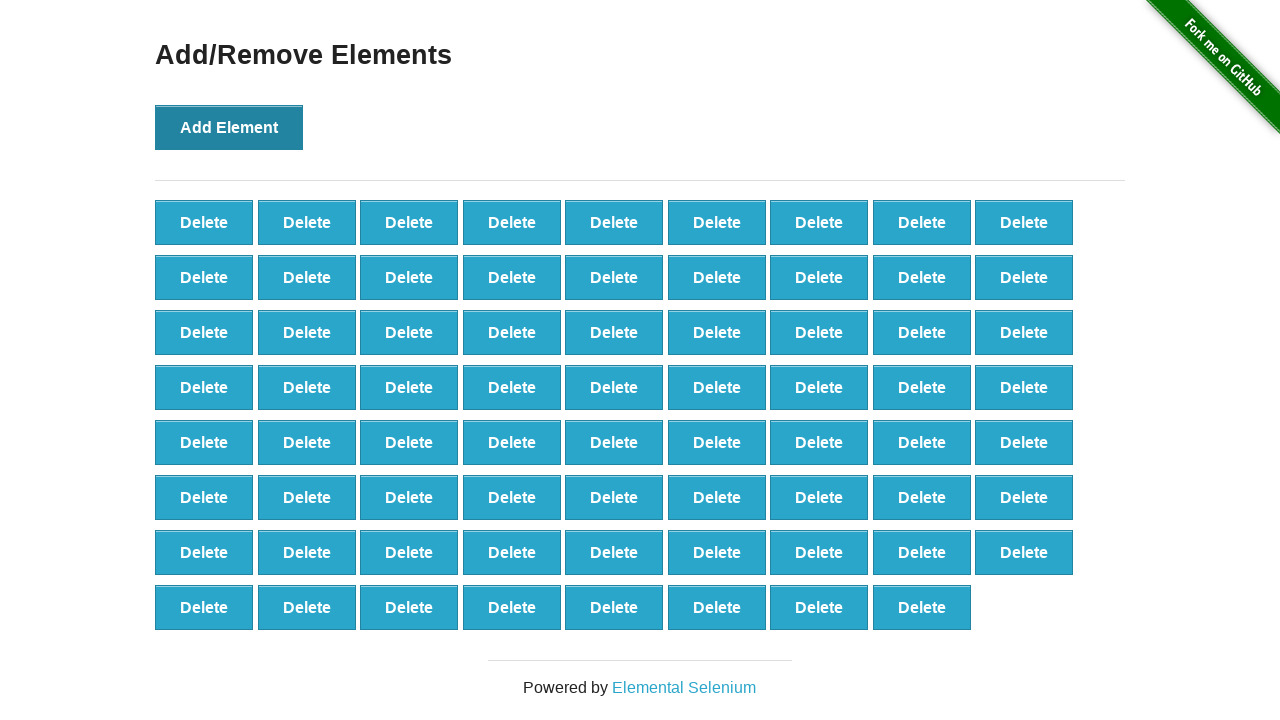

Clicked 'Add Element' button (iteration 72/100) at (229, 127) on xpath=//button[text()='Add Element']
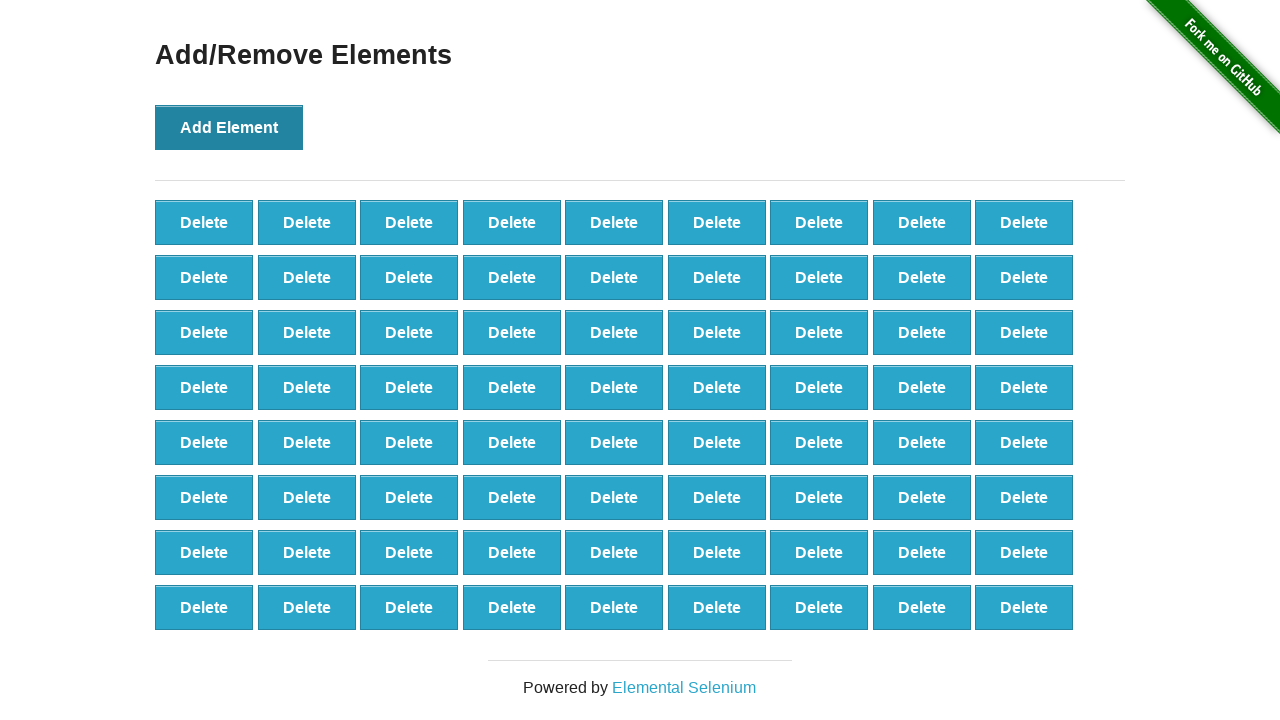

Clicked 'Add Element' button (iteration 73/100) at (229, 127) on xpath=//button[text()='Add Element']
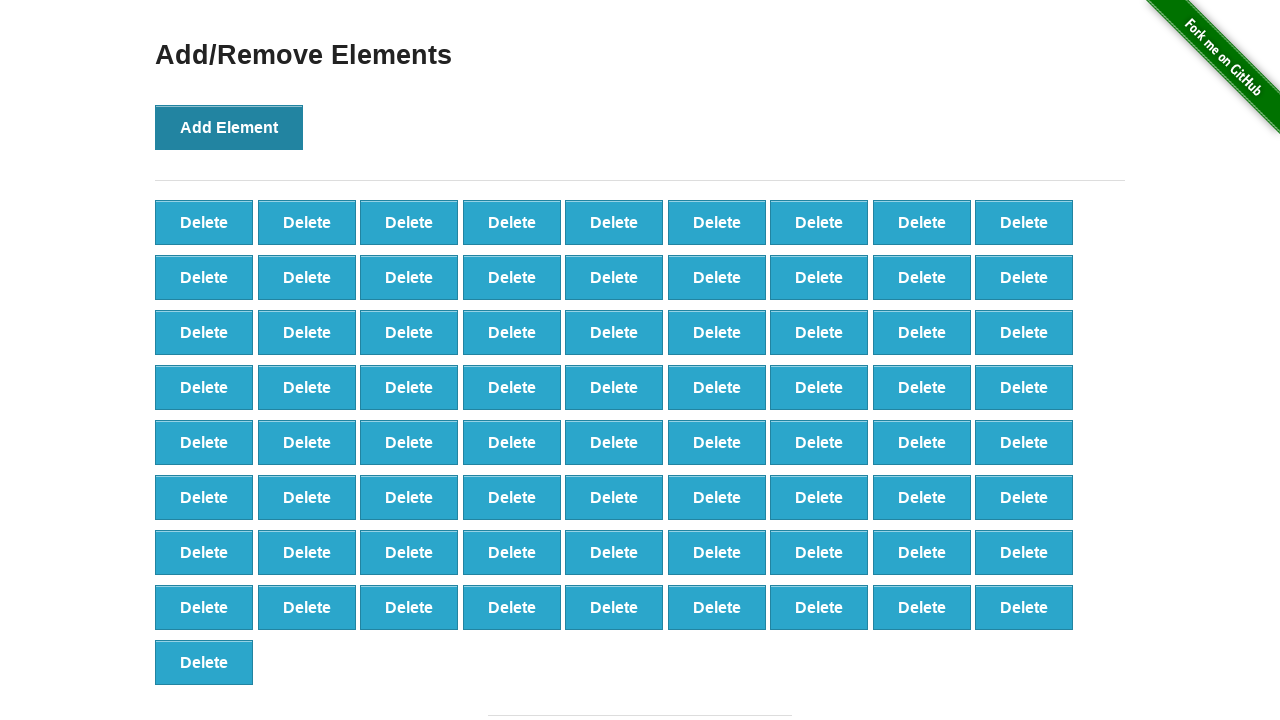

Clicked 'Add Element' button (iteration 74/100) at (229, 127) on xpath=//button[text()='Add Element']
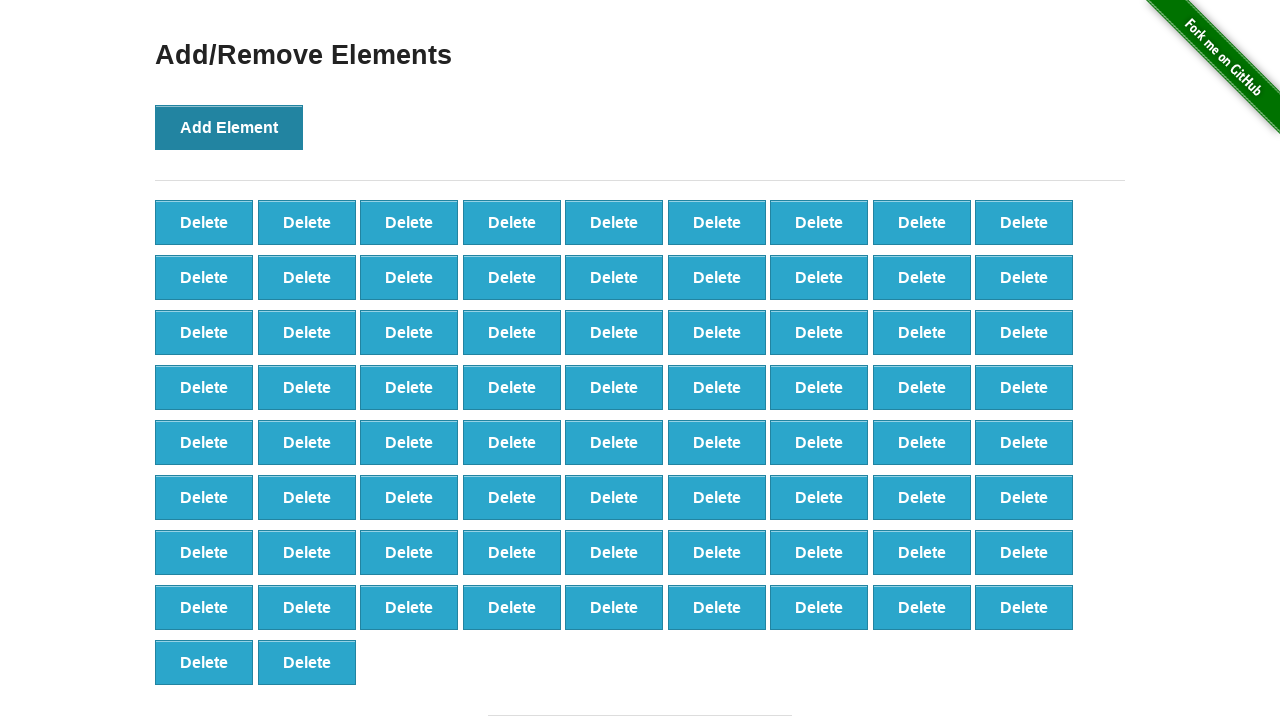

Clicked 'Add Element' button (iteration 75/100) at (229, 127) on xpath=//button[text()='Add Element']
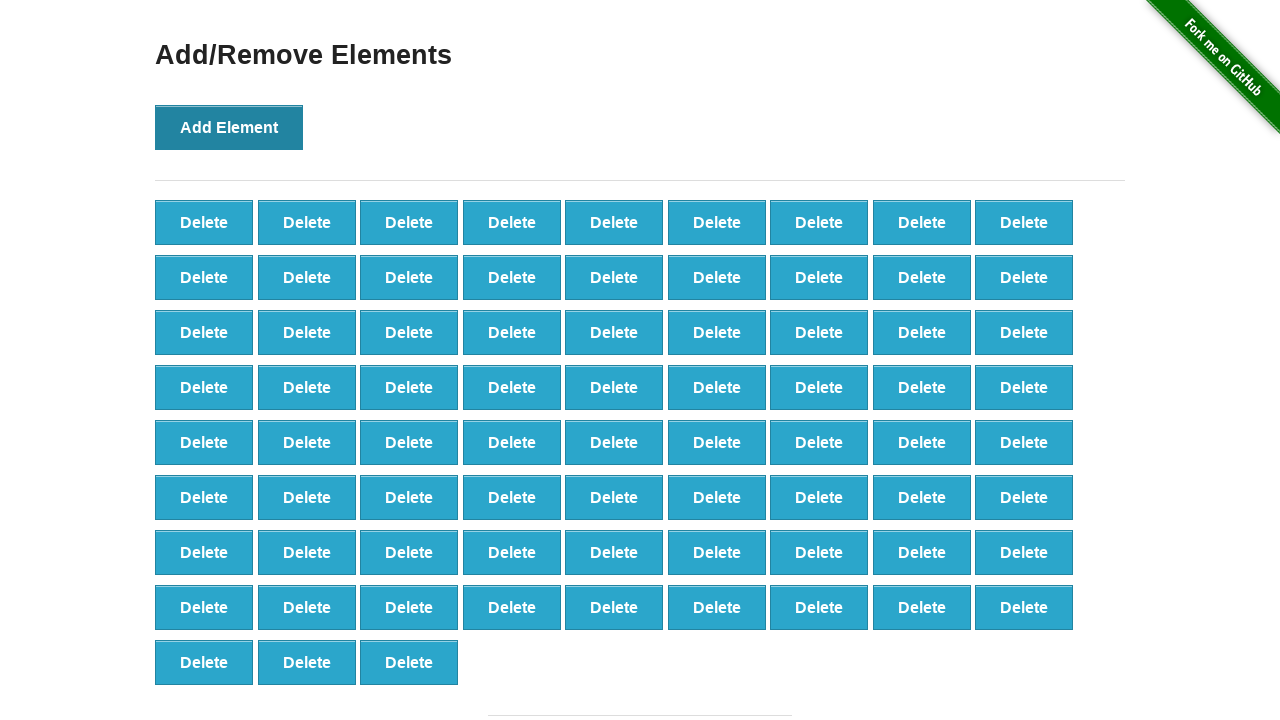

Clicked 'Add Element' button (iteration 76/100) at (229, 127) on xpath=//button[text()='Add Element']
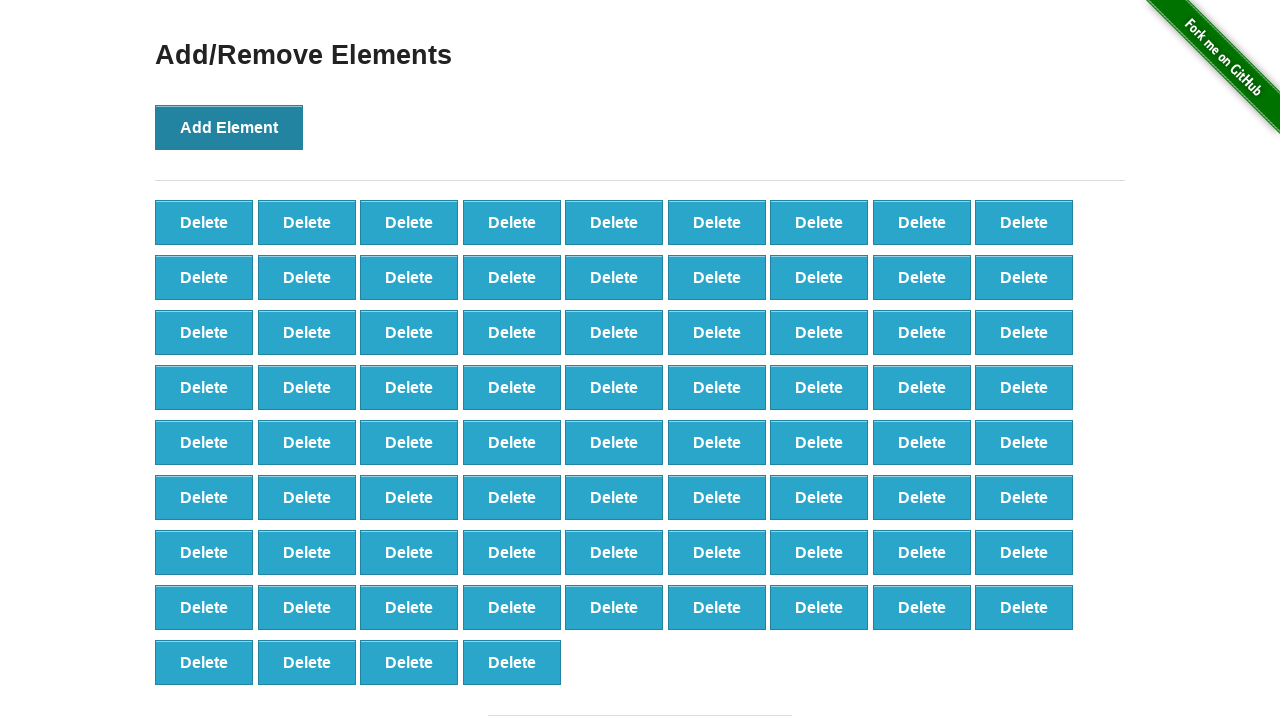

Clicked 'Add Element' button (iteration 77/100) at (229, 127) on xpath=//button[text()='Add Element']
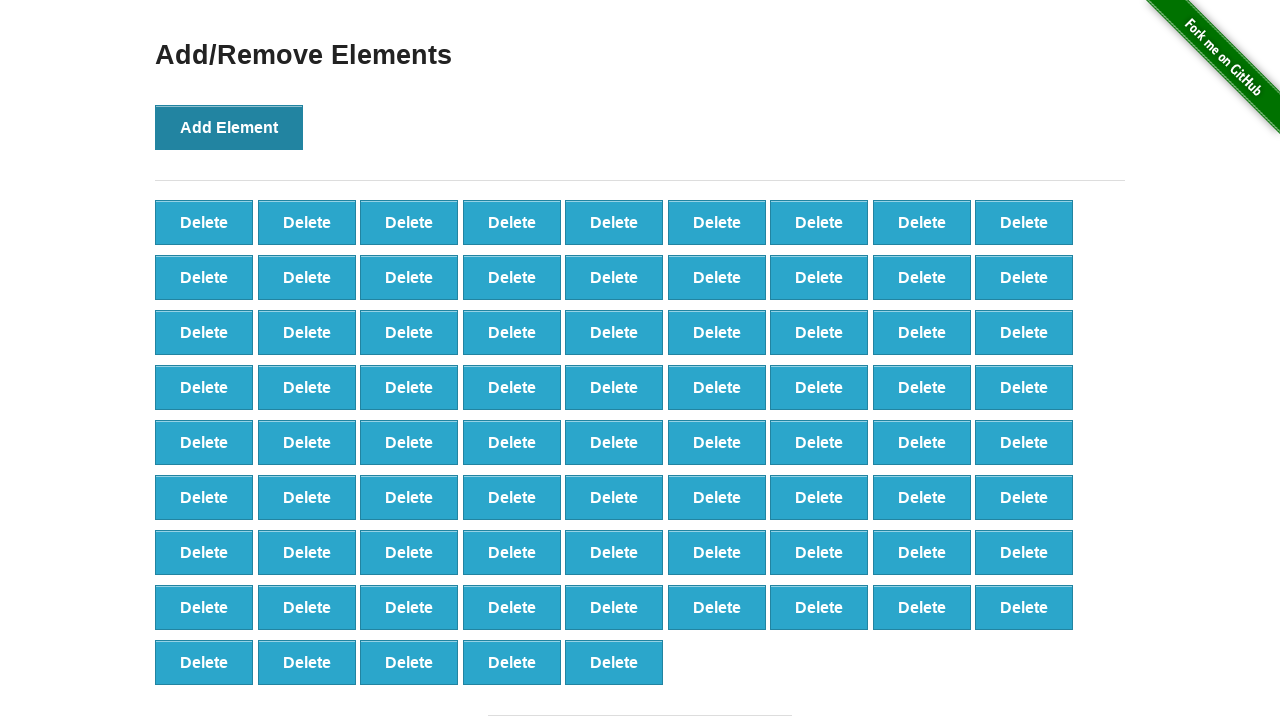

Clicked 'Add Element' button (iteration 78/100) at (229, 127) on xpath=//button[text()='Add Element']
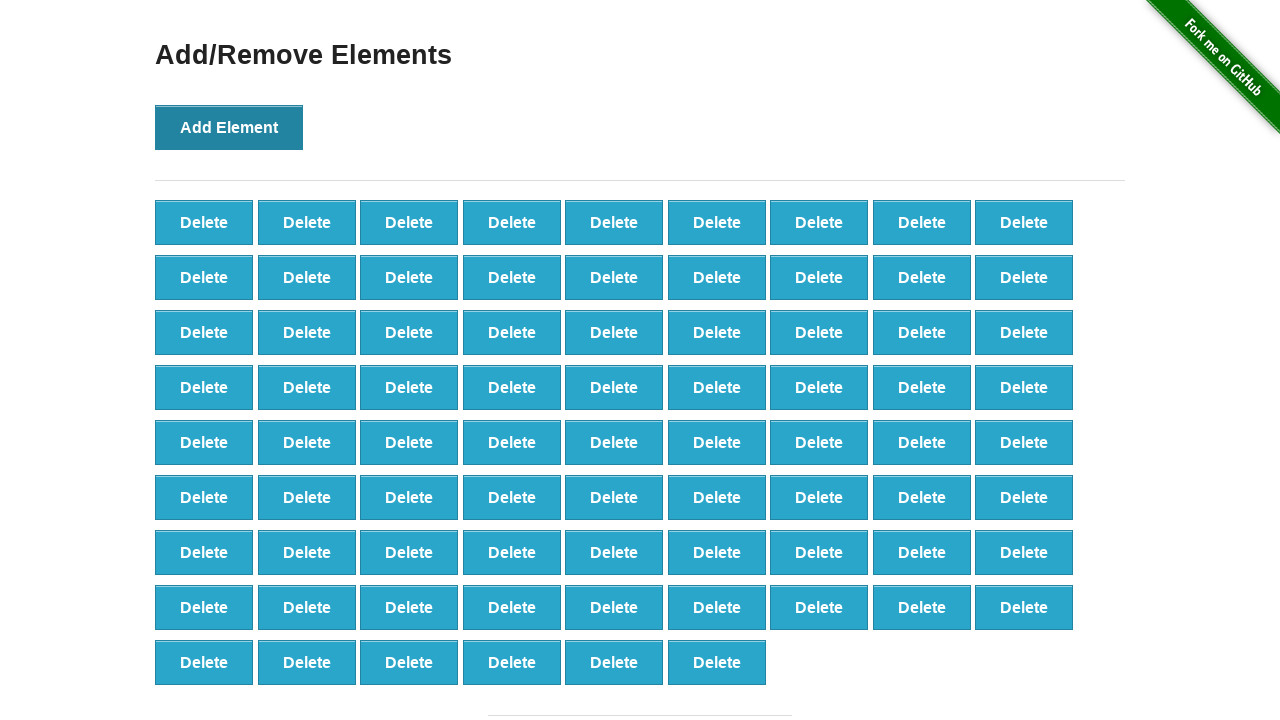

Clicked 'Add Element' button (iteration 79/100) at (229, 127) on xpath=//button[text()='Add Element']
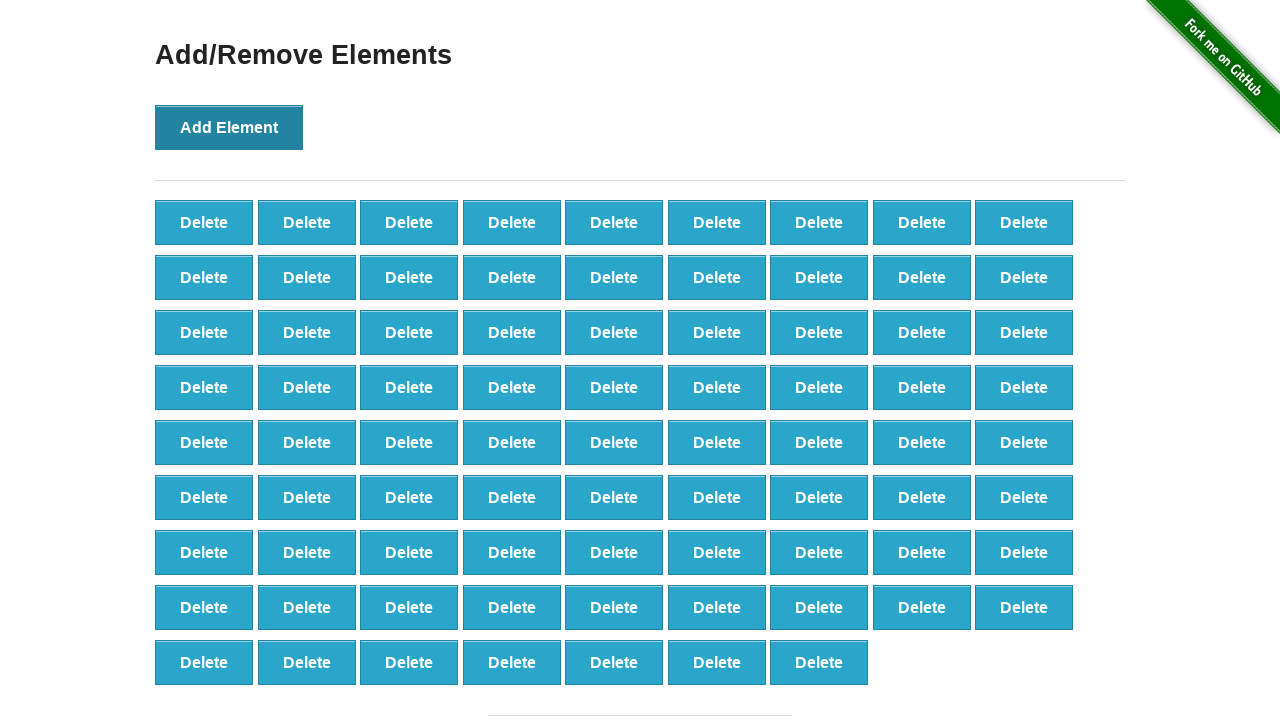

Clicked 'Add Element' button (iteration 80/100) at (229, 127) on xpath=//button[text()='Add Element']
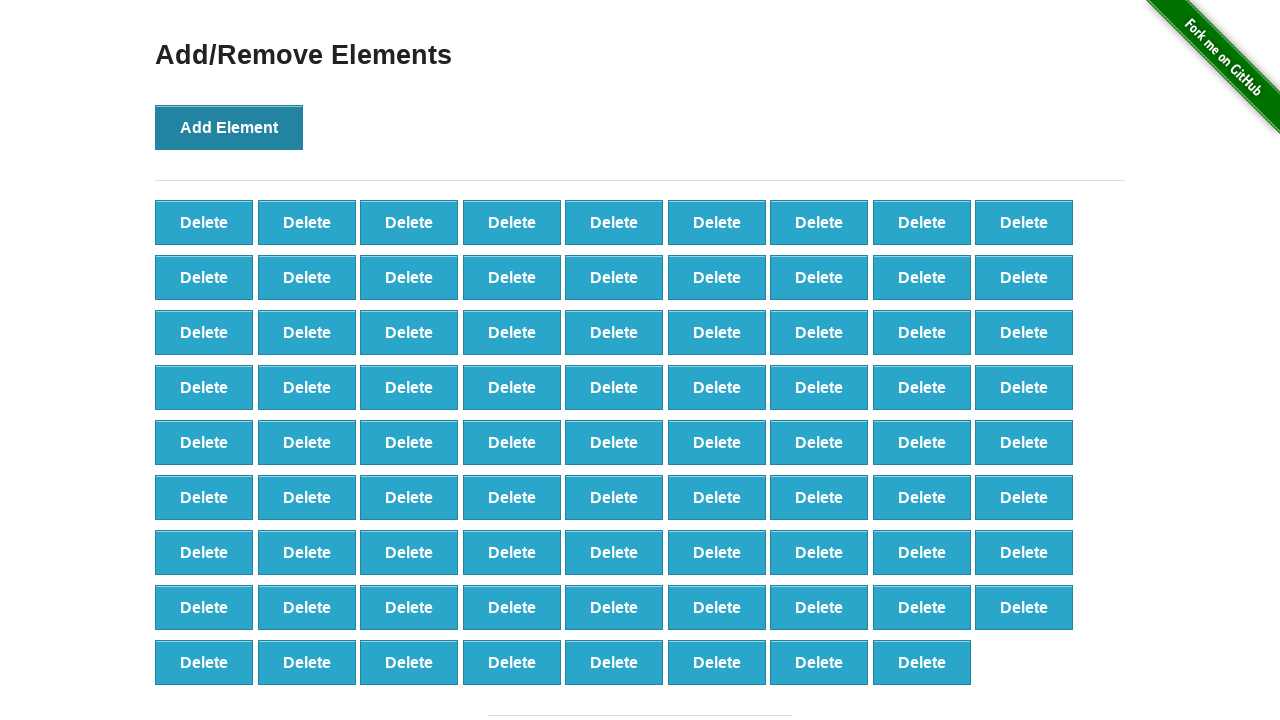

Clicked 'Add Element' button (iteration 81/100) at (229, 127) on xpath=//button[text()='Add Element']
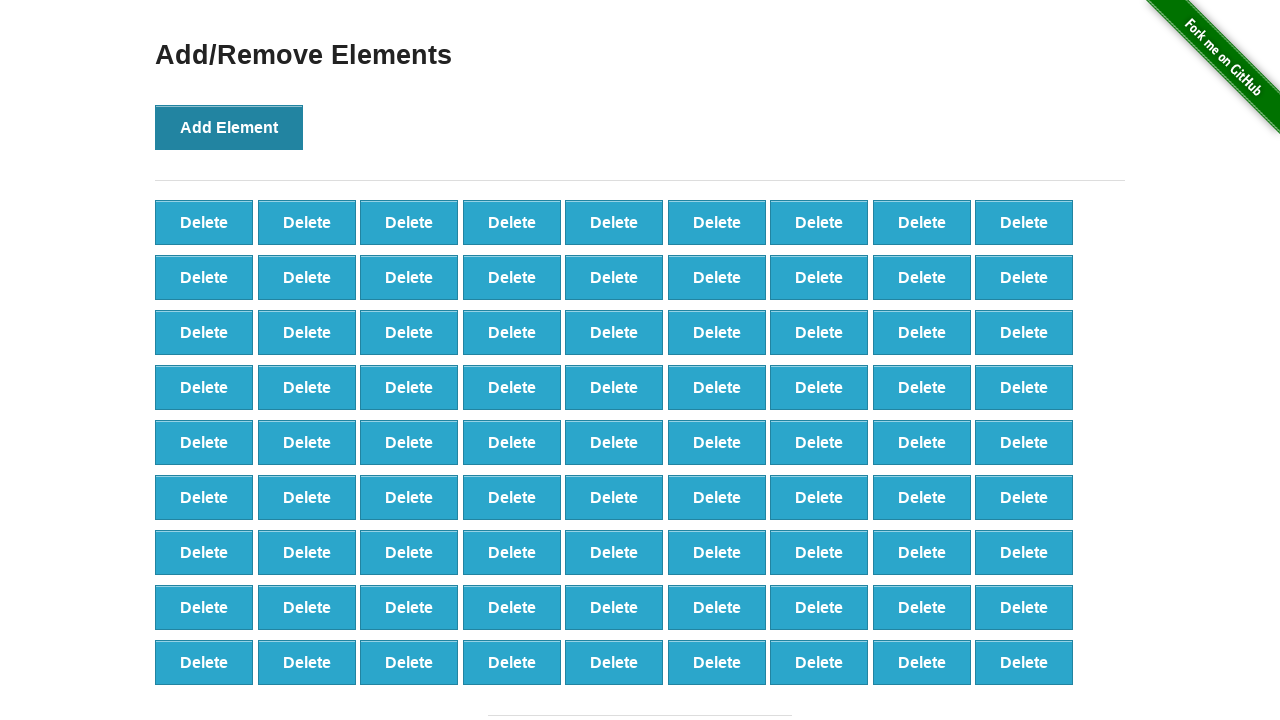

Clicked 'Add Element' button (iteration 82/100) at (229, 127) on xpath=//button[text()='Add Element']
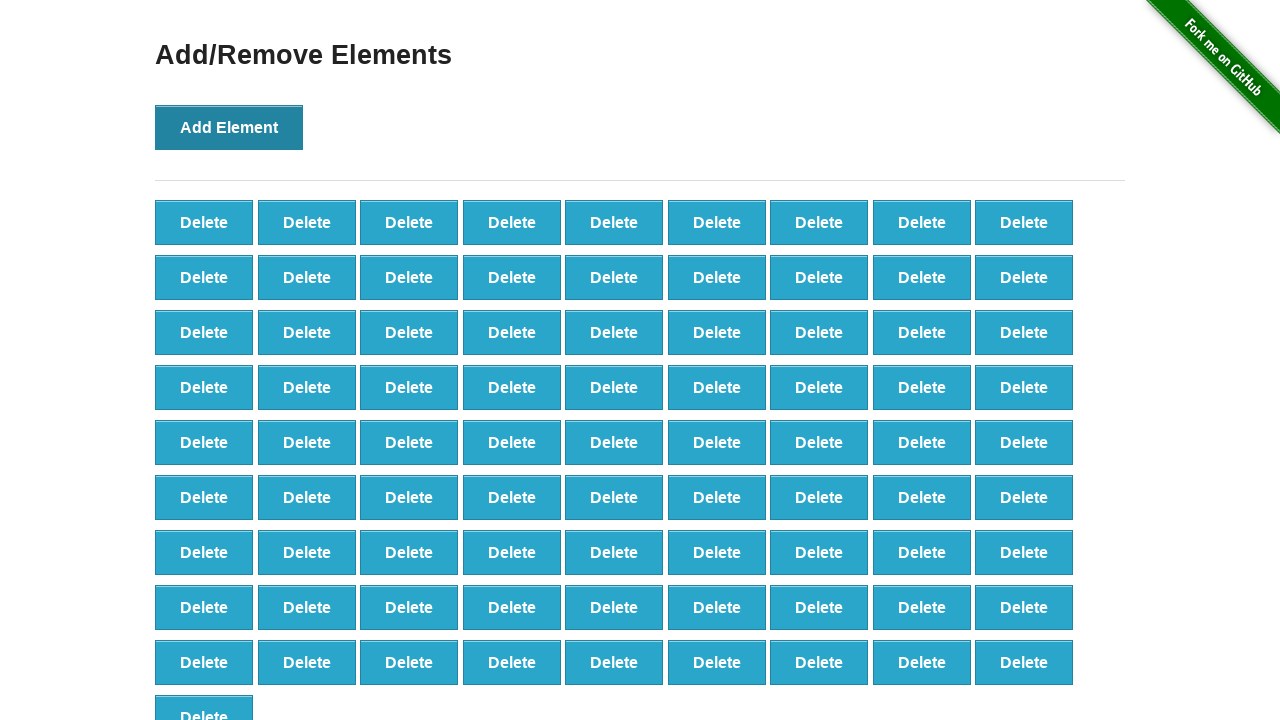

Clicked 'Add Element' button (iteration 83/100) at (229, 127) on xpath=//button[text()='Add Element']
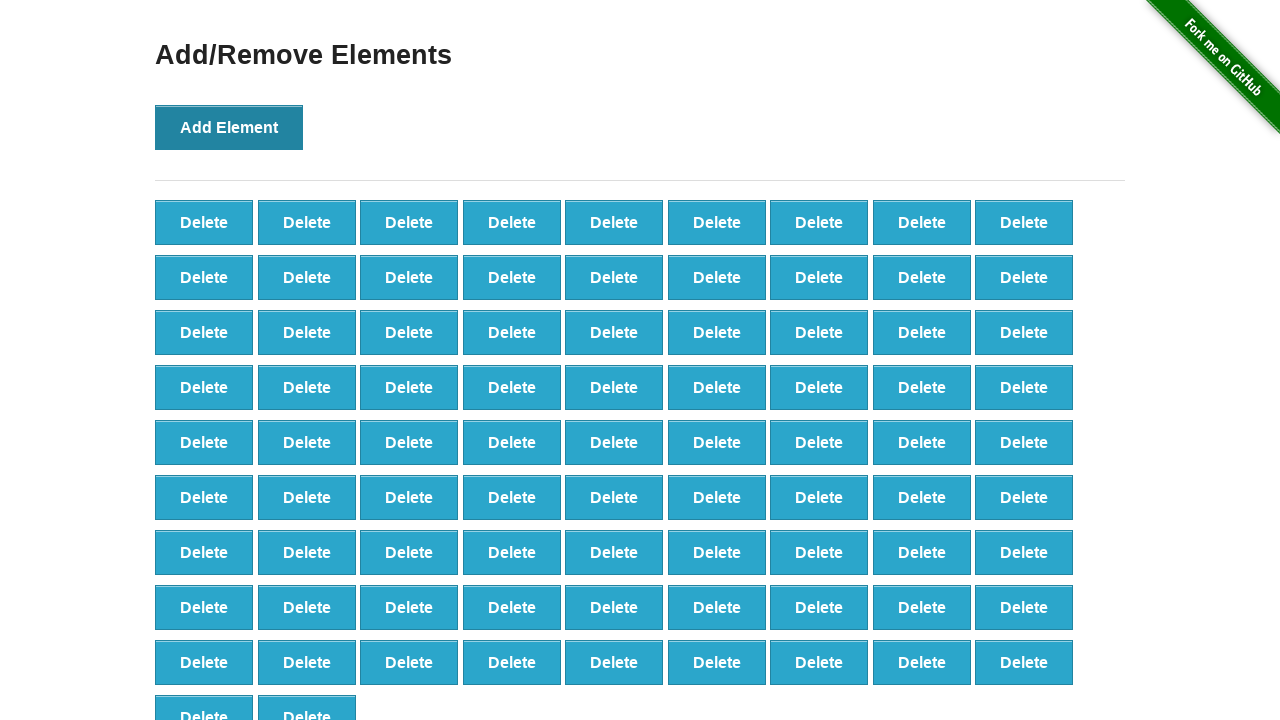

Clicked 'Add Element' button (iteration 84/100) at (229, 127) on xpath=//button[text()='Add Element']
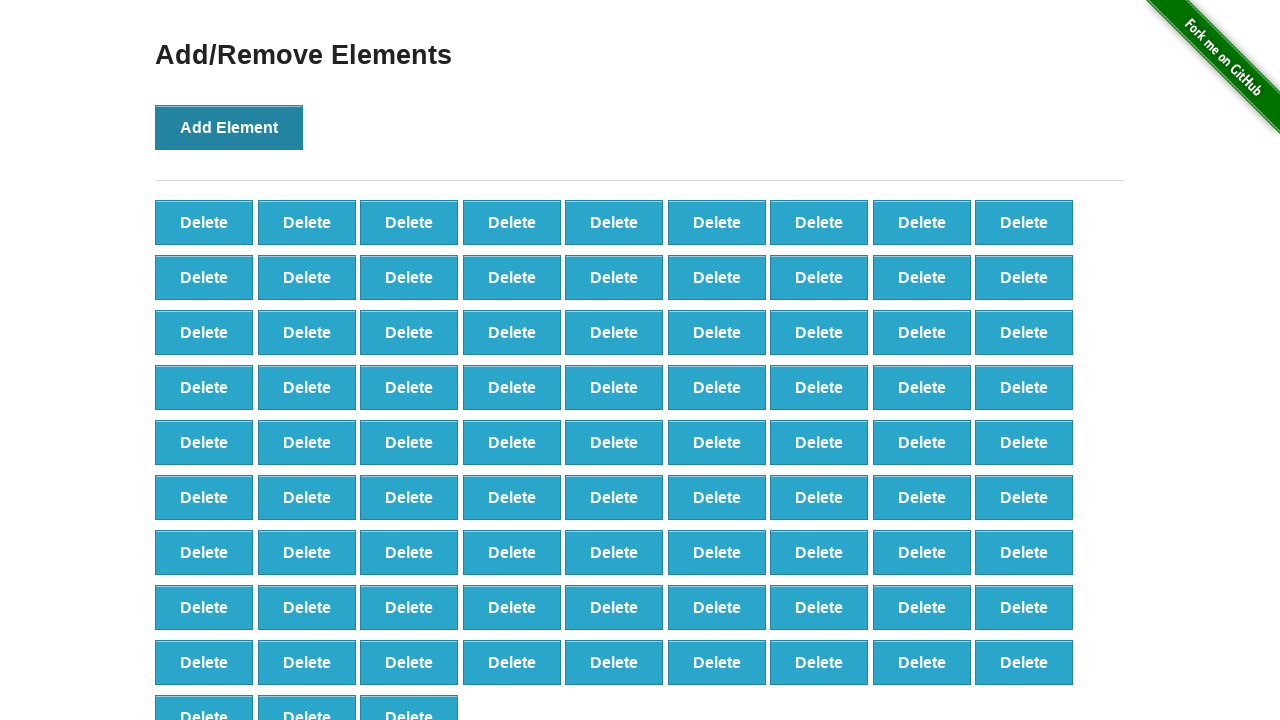

Clicked 'Add Element' button (iteration 85/100) at (229, 127) on xpath=//button[text()='Add Element']
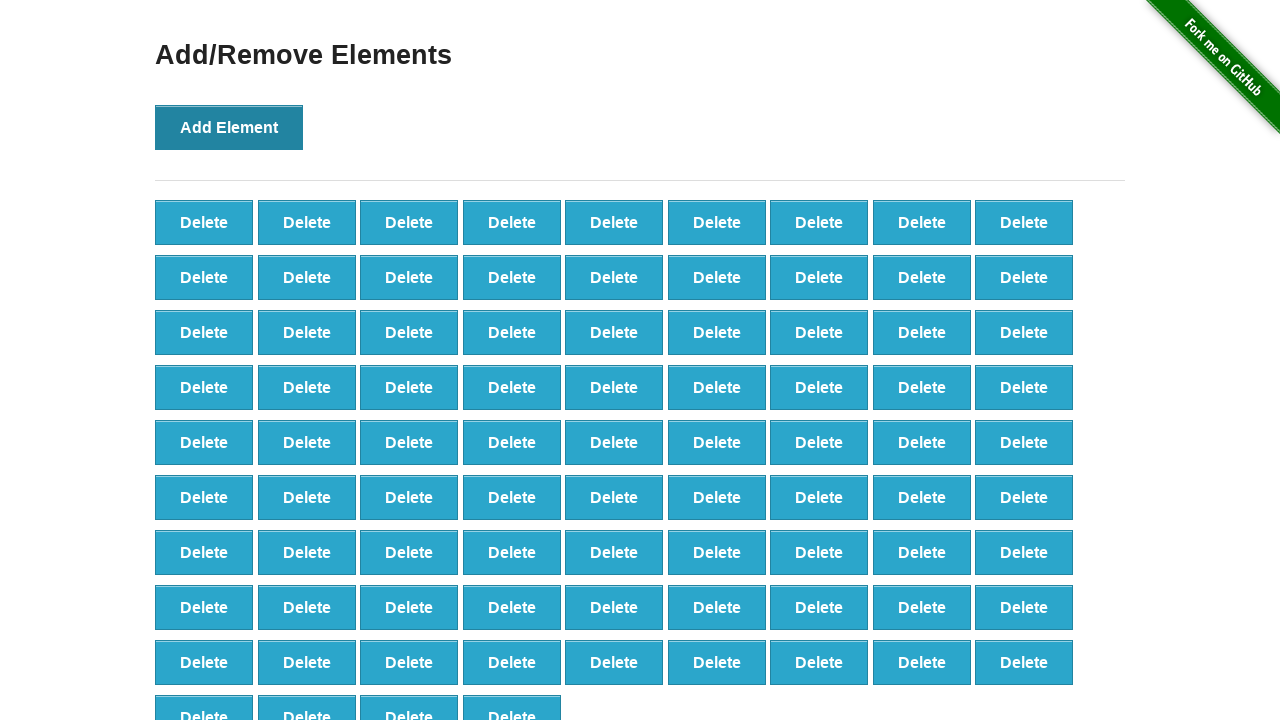

Clicked 'Add Element' button (iteration 86/100) at (229, 127) on xpath=//button[text()='Add Element']
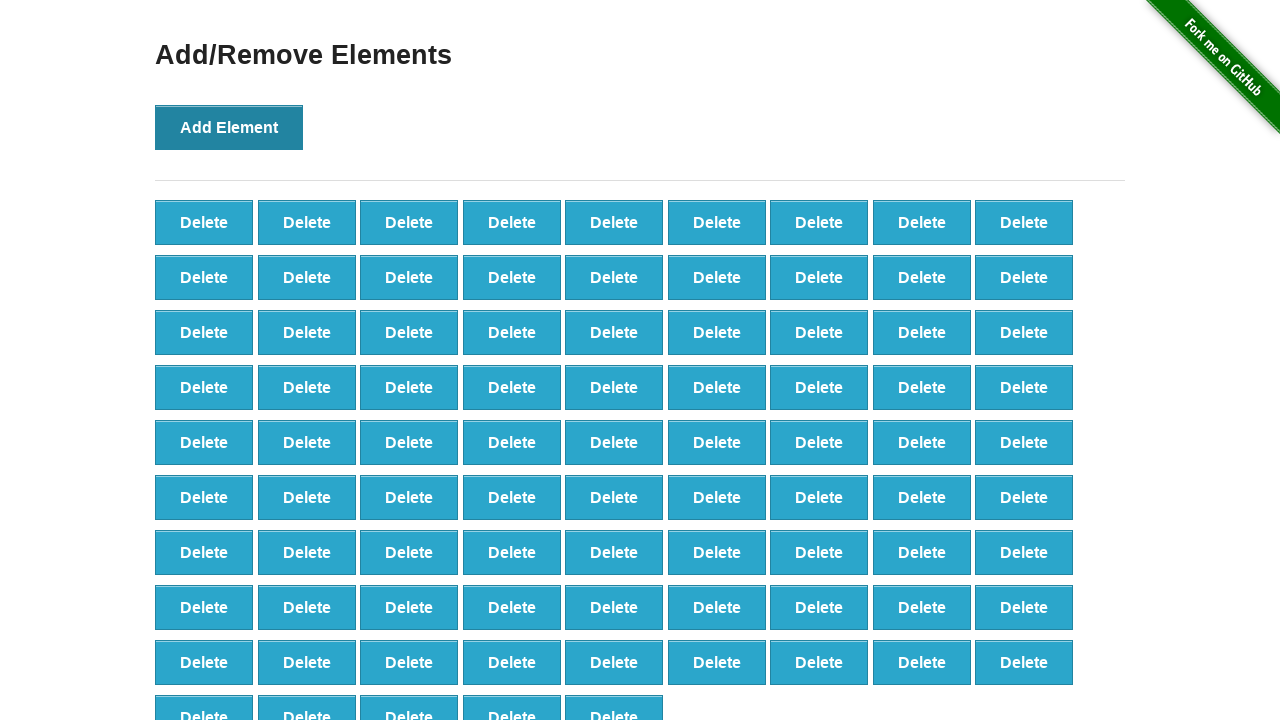

Clicked 'Add Element' button (iteration 87/100) at (229, 127) on xpath=//button[text()='Add Element']
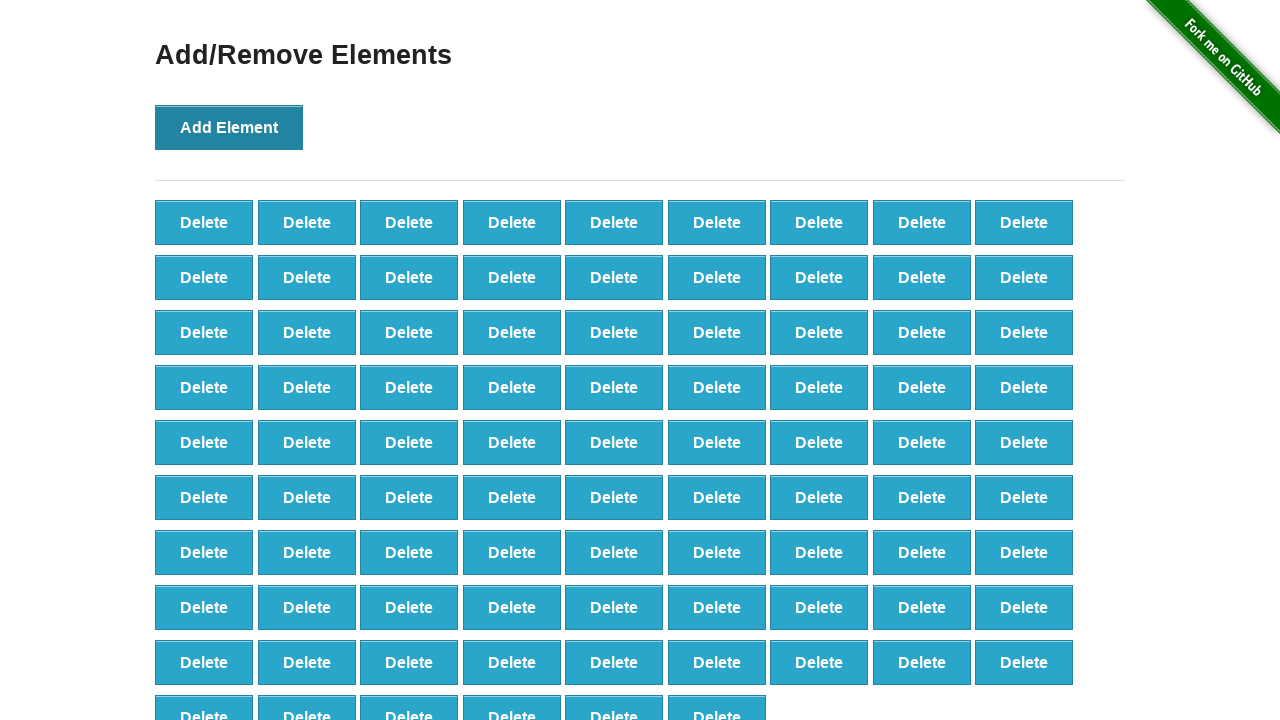

Clicked 'Add Element' button (iteration 88/100) at (229, 127) on xpath=//button[text()='Add Element']
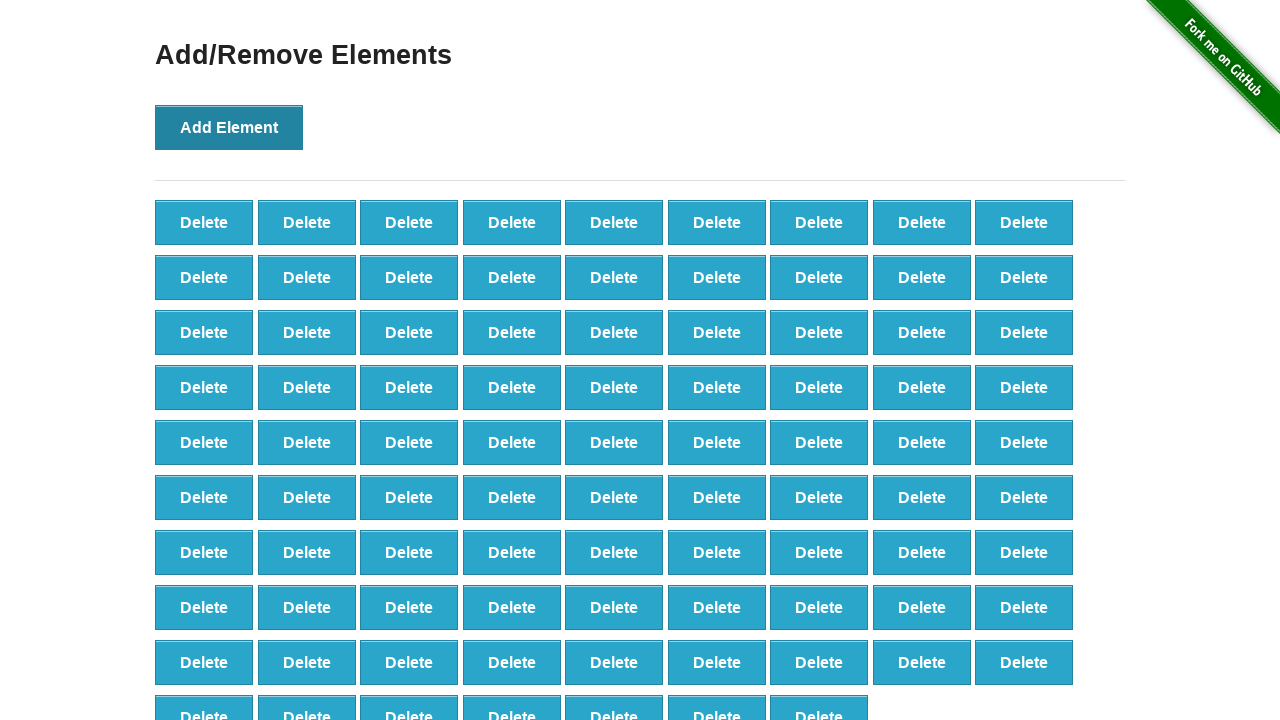

Clicked 'Add Element' button (iteration 89/100) at (229, 127) on xpath=//button[text()='Add Element']
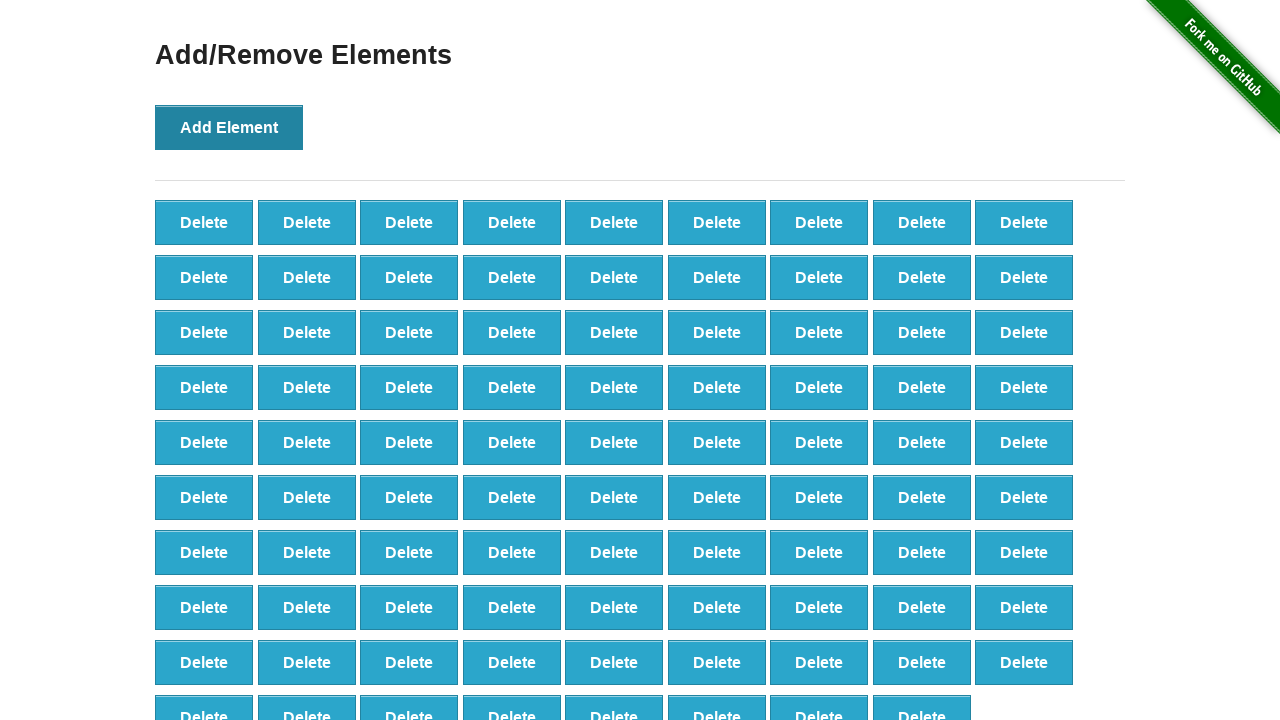

Clicked 'Add Element' button (iteration 90/100) at (229, 127) on xpath=//button[text()='Add Element']
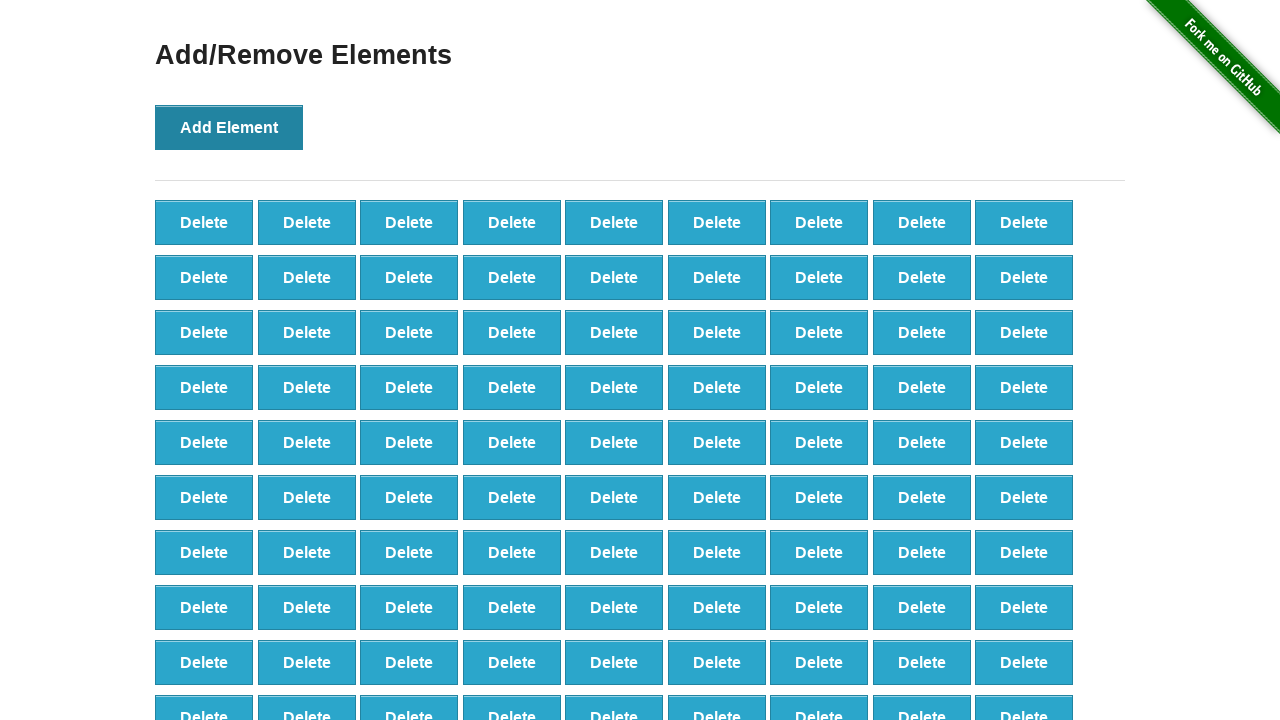

Clicked 'Add Element' button (iteration 91/100) at (229, 127) on xpath=//button[text()='Add Element']
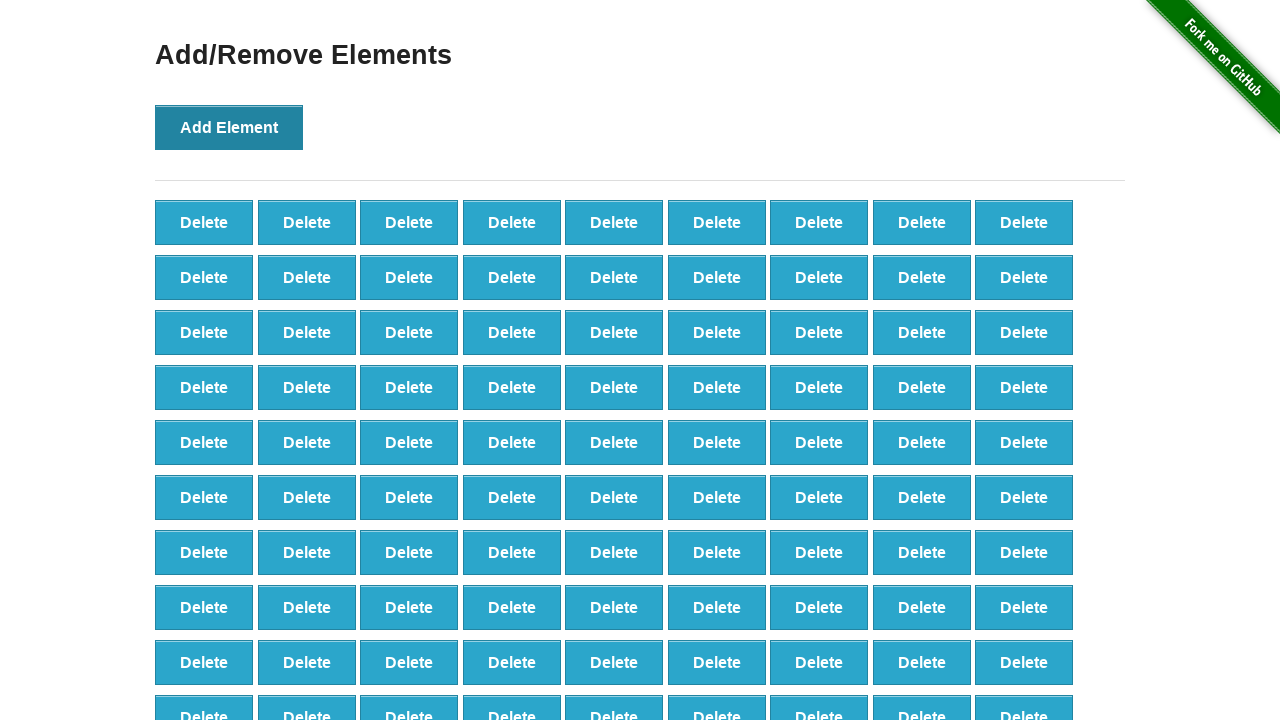

Clicked 'Add Element' button (iteration 92/100) at (229, 127) on xpath=//button[text()='Add Element']
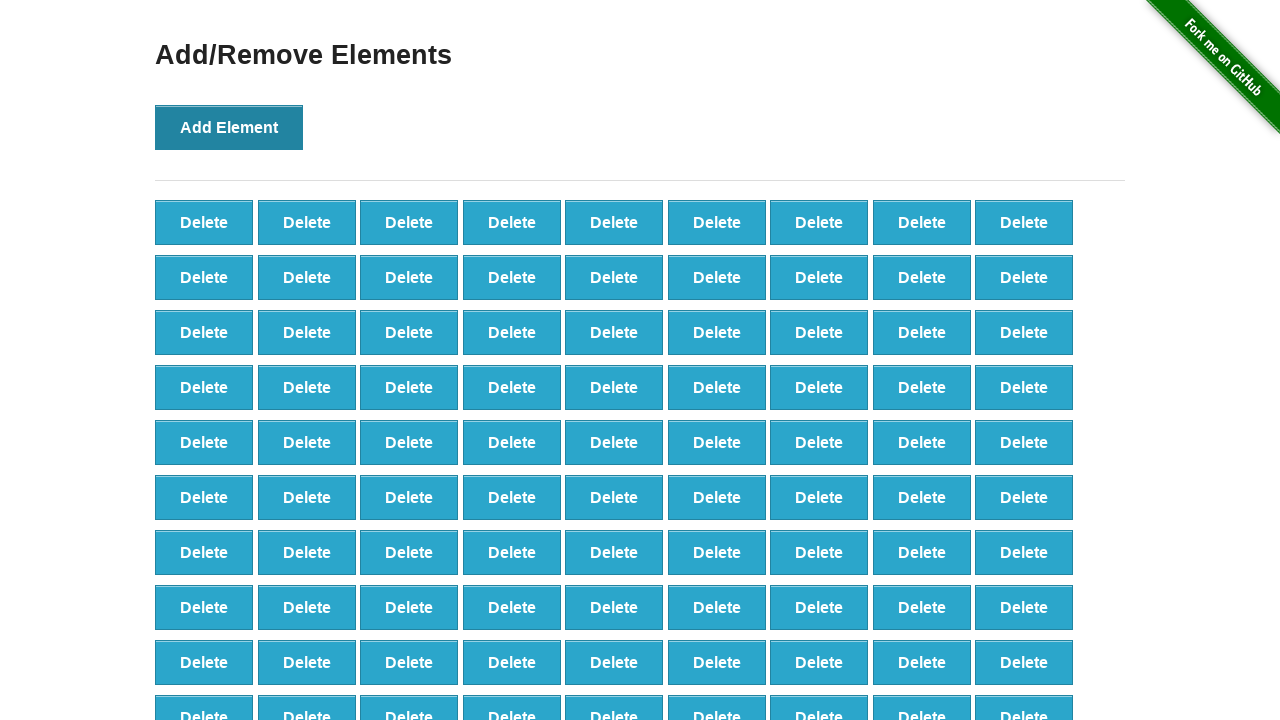

Clicked 'Add Element' button (iteration 93/100) at (229, 127) on xpath=//button[text()='Add Element']
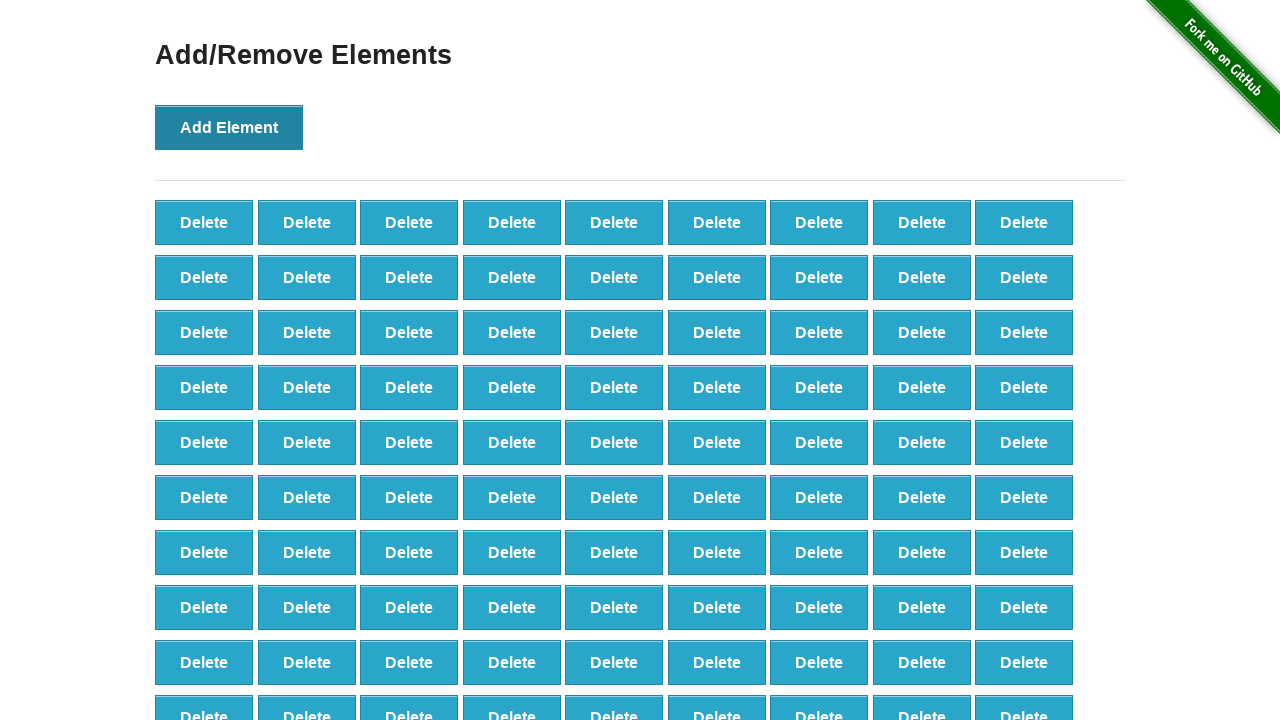

Clicked 'Add Element' button (iteration 94/100) at (229, 127) on xpath=//button[text()='Add Element']
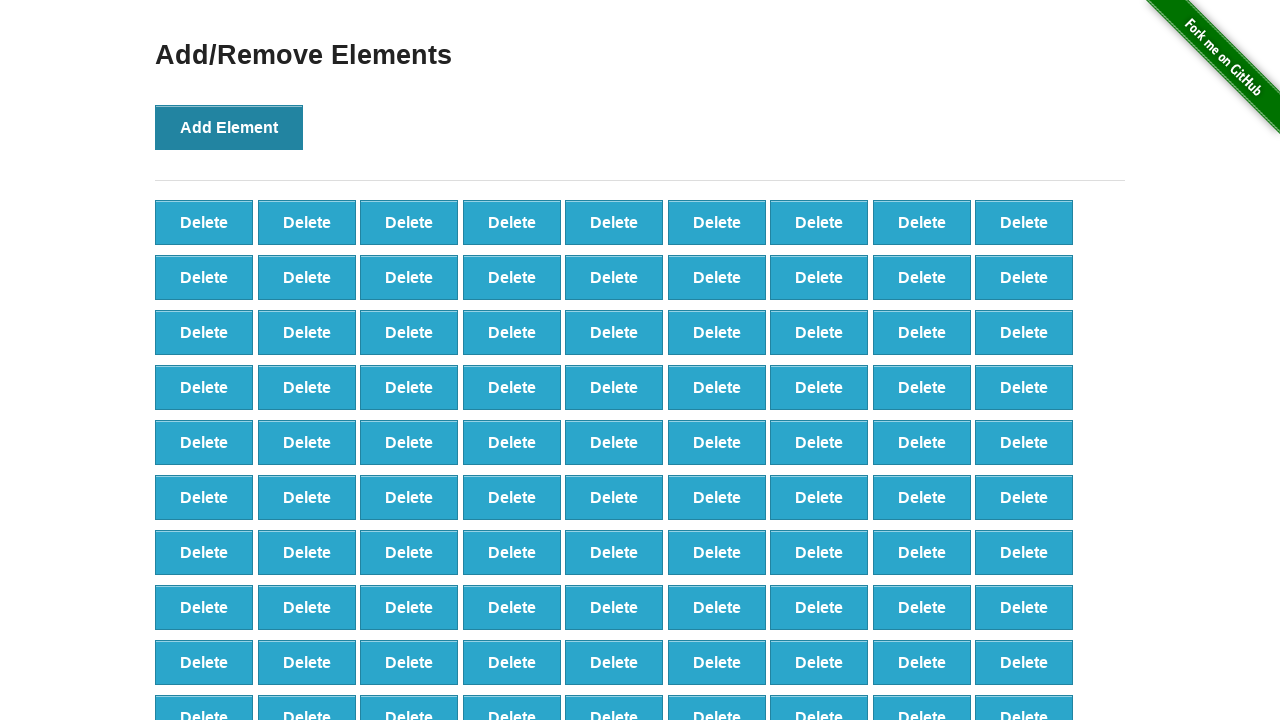

Clicked 'Add Element' button (iteration 95/100) at (229, 127) on xpath=//button[text()='Add Element']
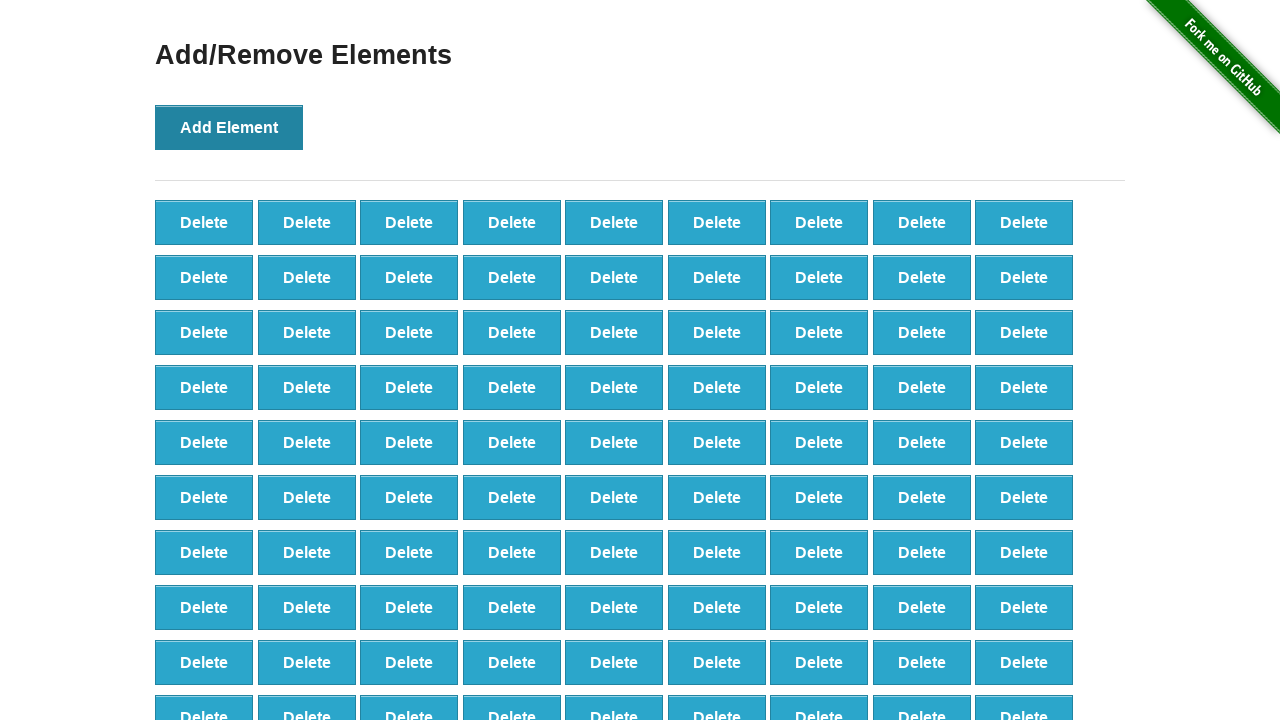

Clicked 'Add Element' button (iteration 96/100) at (229, 127) on xpath=//button[text()='Add Element']
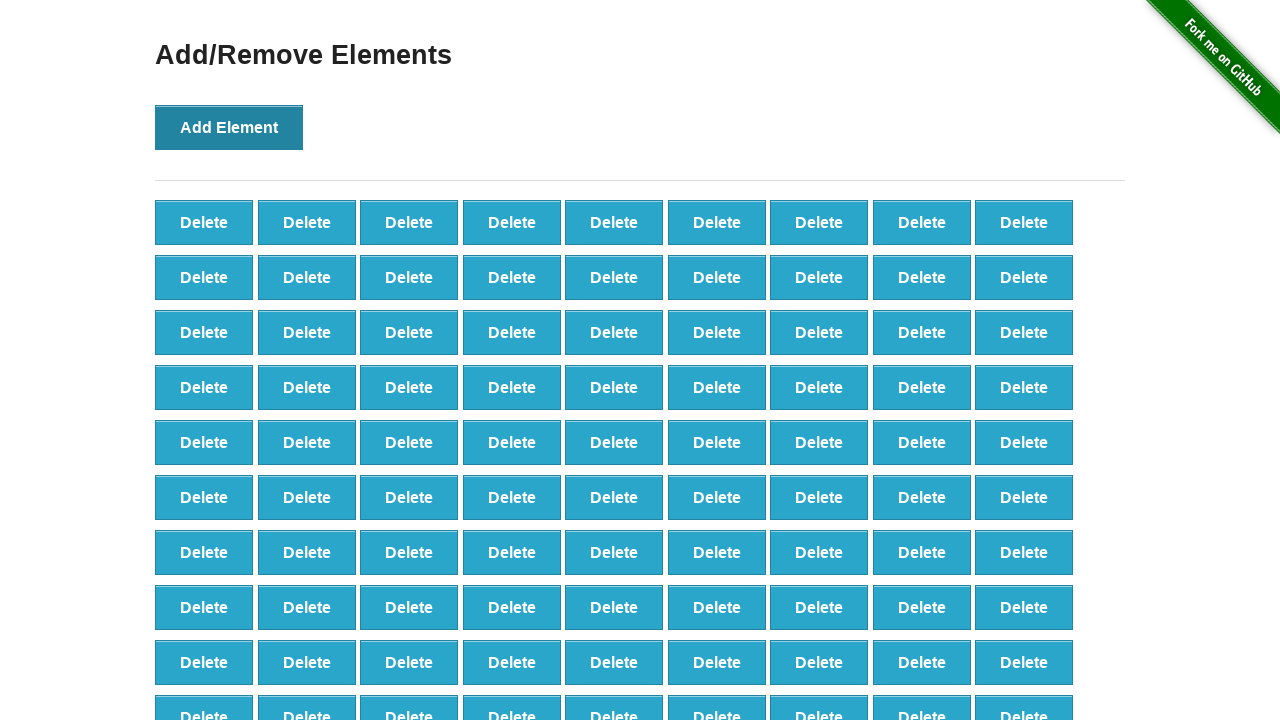

Clicked 'Add Element' button (iteration 97/100) at (229, 127) on xpath=//button[text()='Add Element']
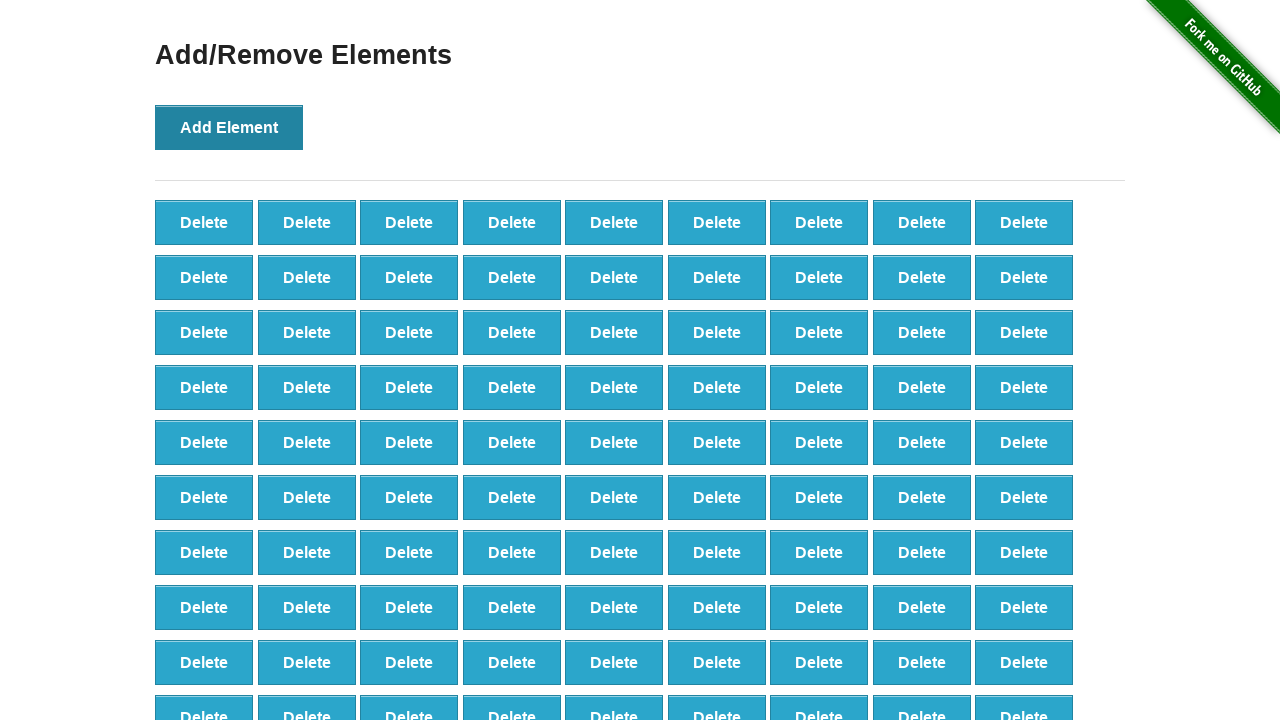

Clicked 'Add Element' button (iteration 98/100) at (229, 127) on xpath=//button[text()='Add Element']
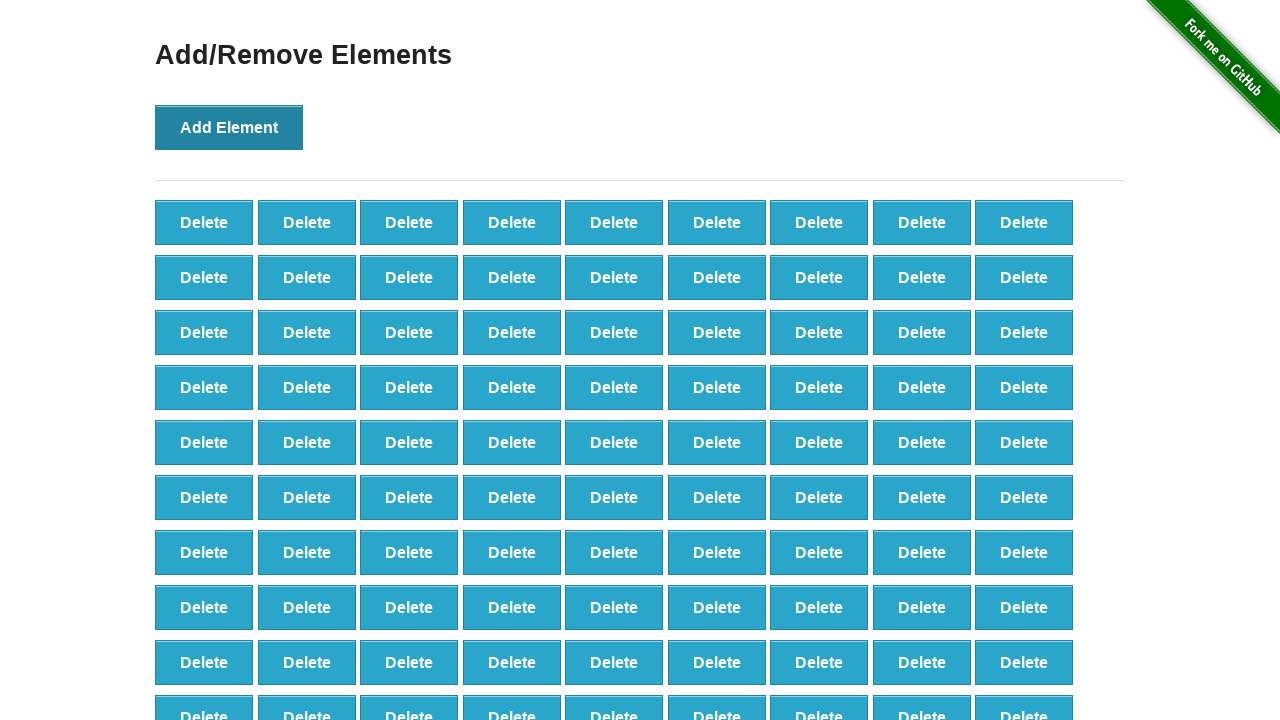

Clicked 'Add Element' button (iteration 99/100) at (229, 127) on xpath=//button[text()='Add Element']
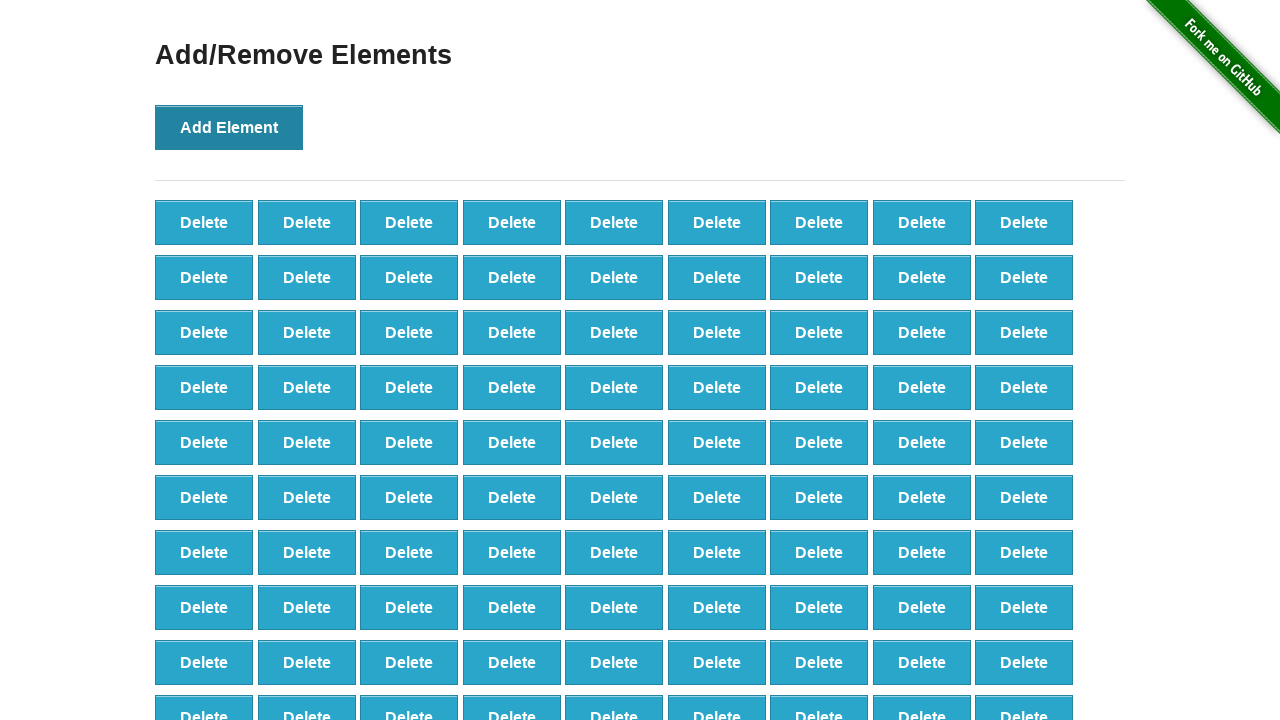

Clicked 'Add Element' button (iteration 100/100) at (229, 127) on xpath=//button[text()='Add Element']
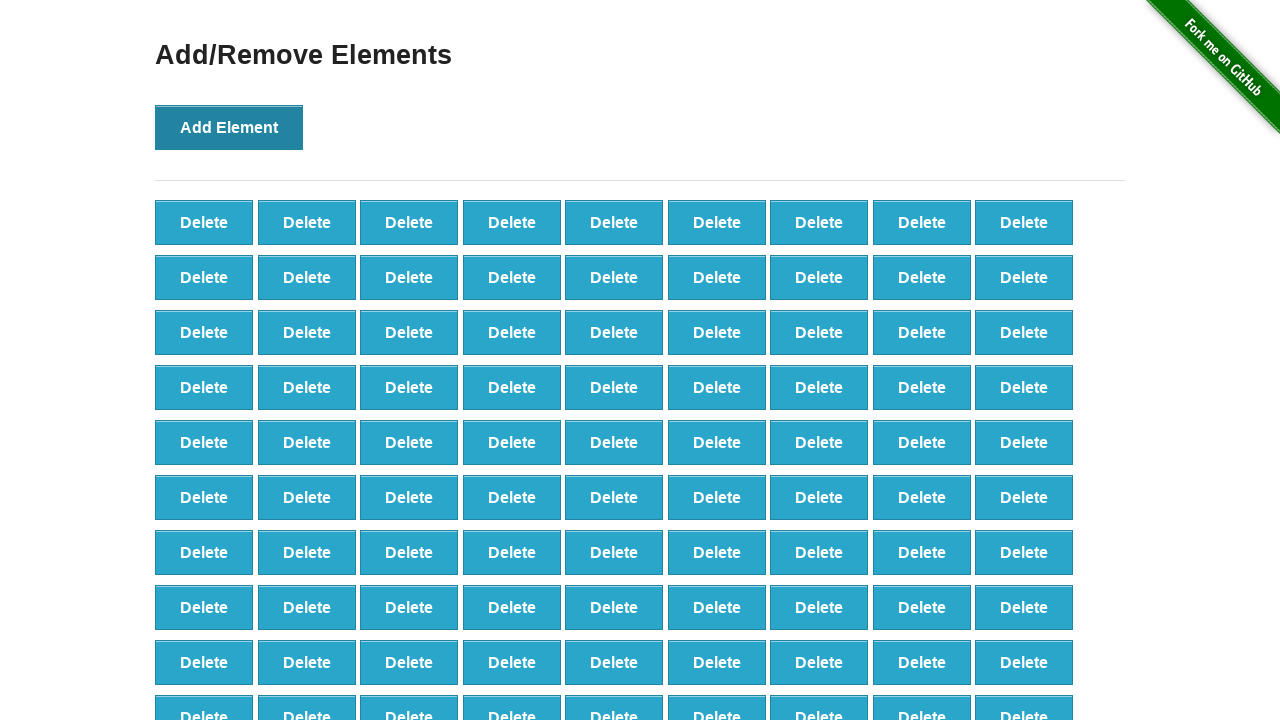

Delete buttons appeared after adding 100 elements
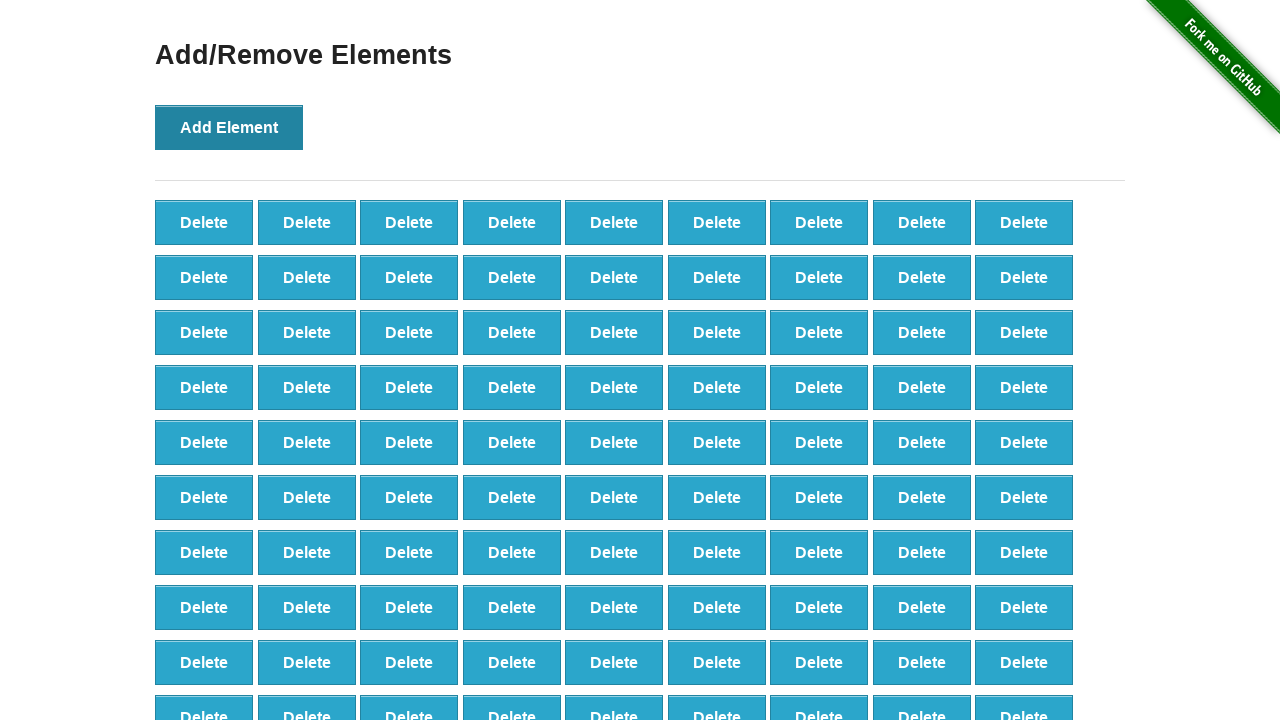

Retrieved initial count of delete buttons: 100
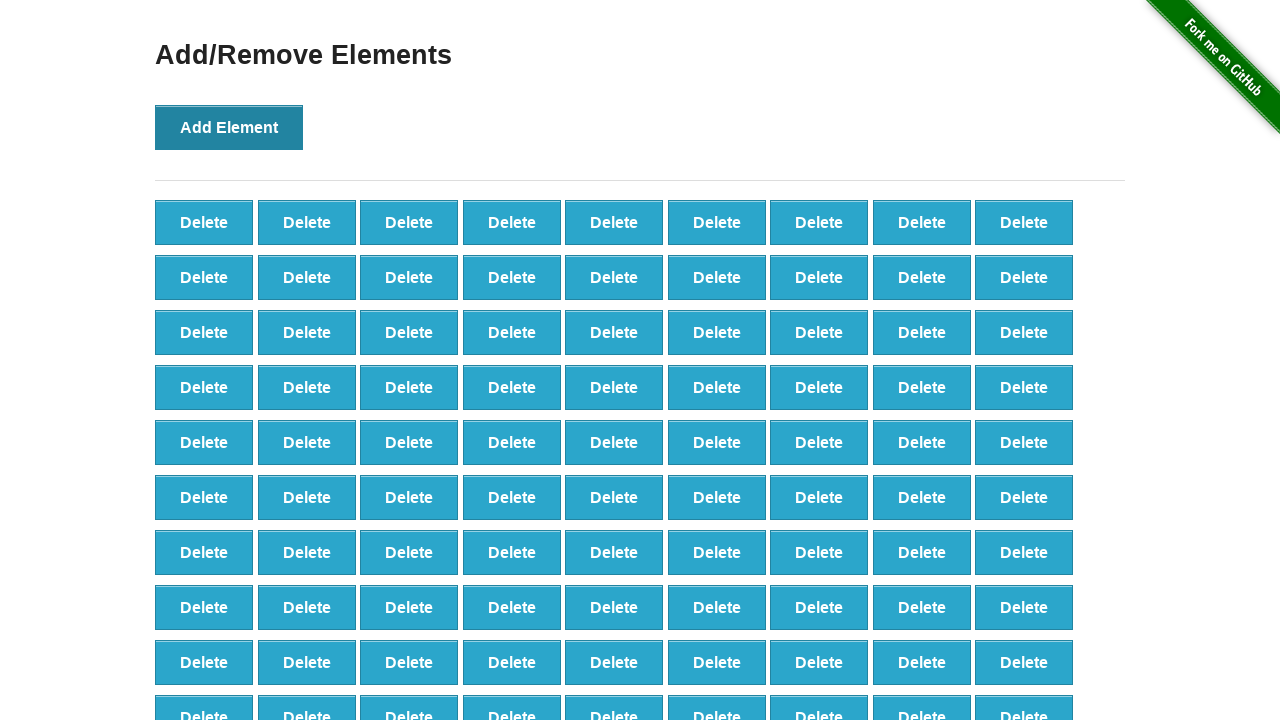

Clicked delete button (iteration 1/20) at (204, 222) on .added-manually >> nth=0
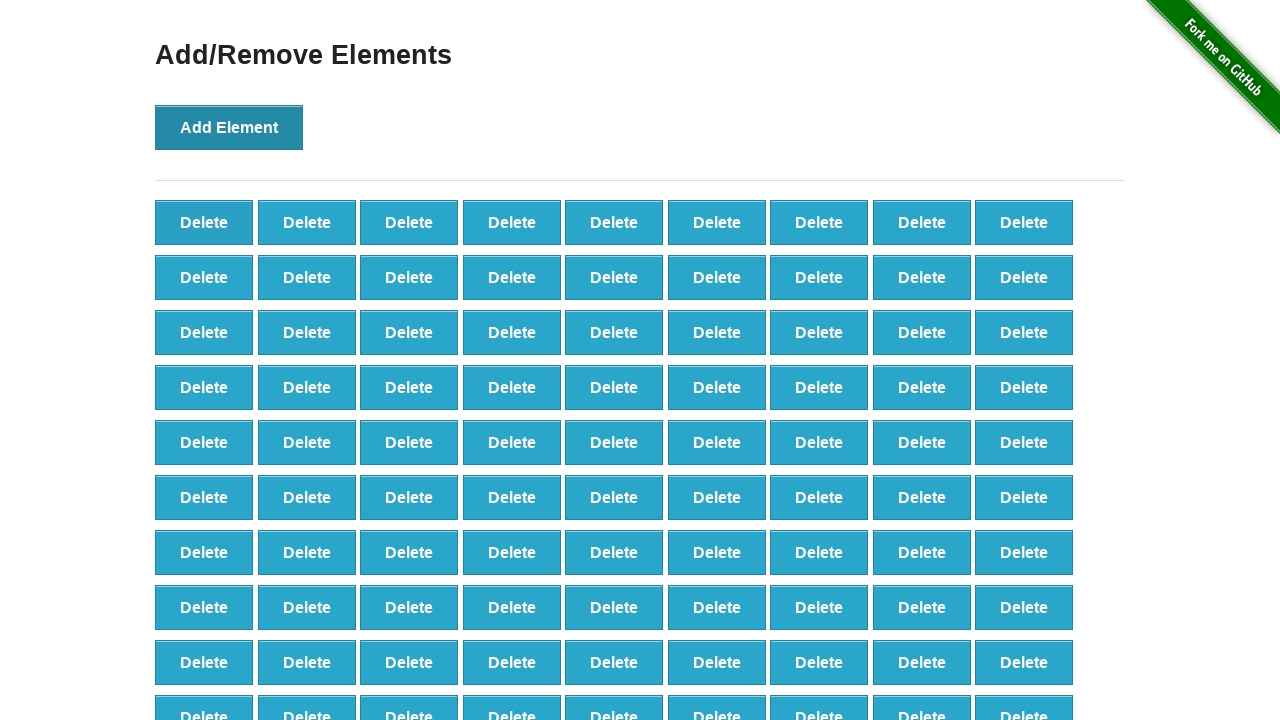

Clicked delete button (iteration 2/20) at (204, 222) on .added-manually >> nth=0
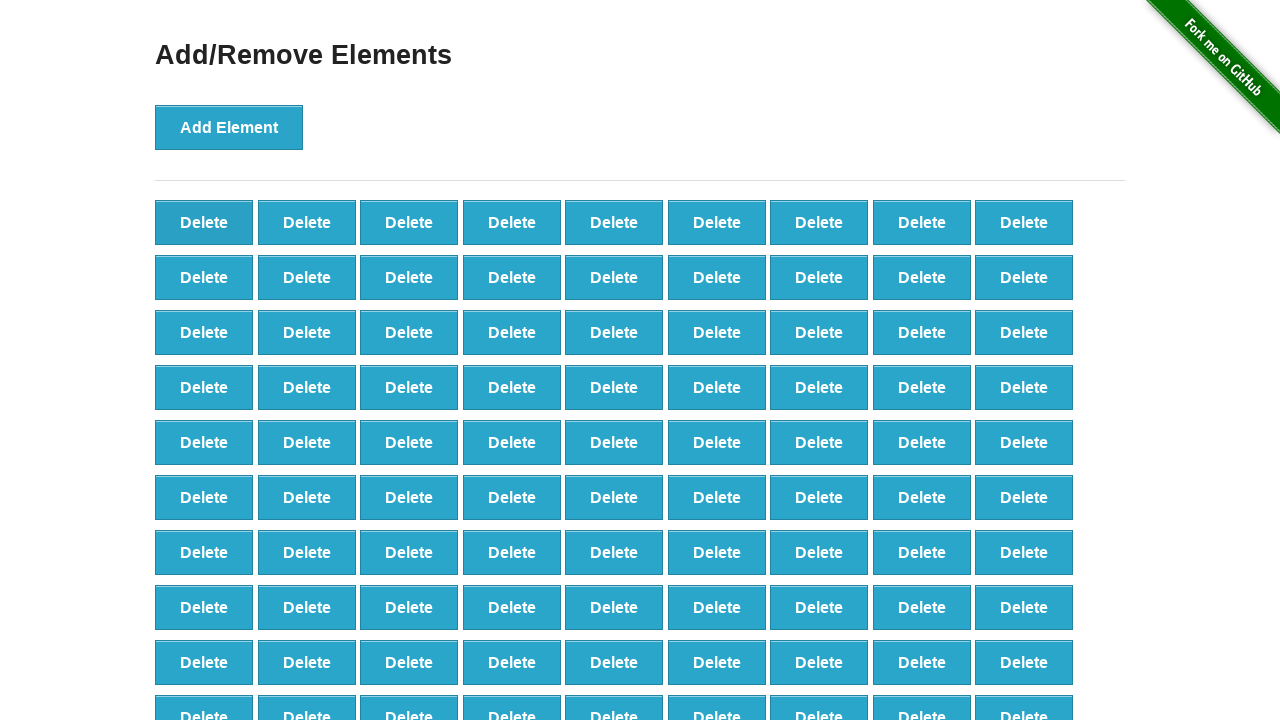

Clicked delete button (iteration 3/20) at (204, 222) on .added-manually >> nth=0
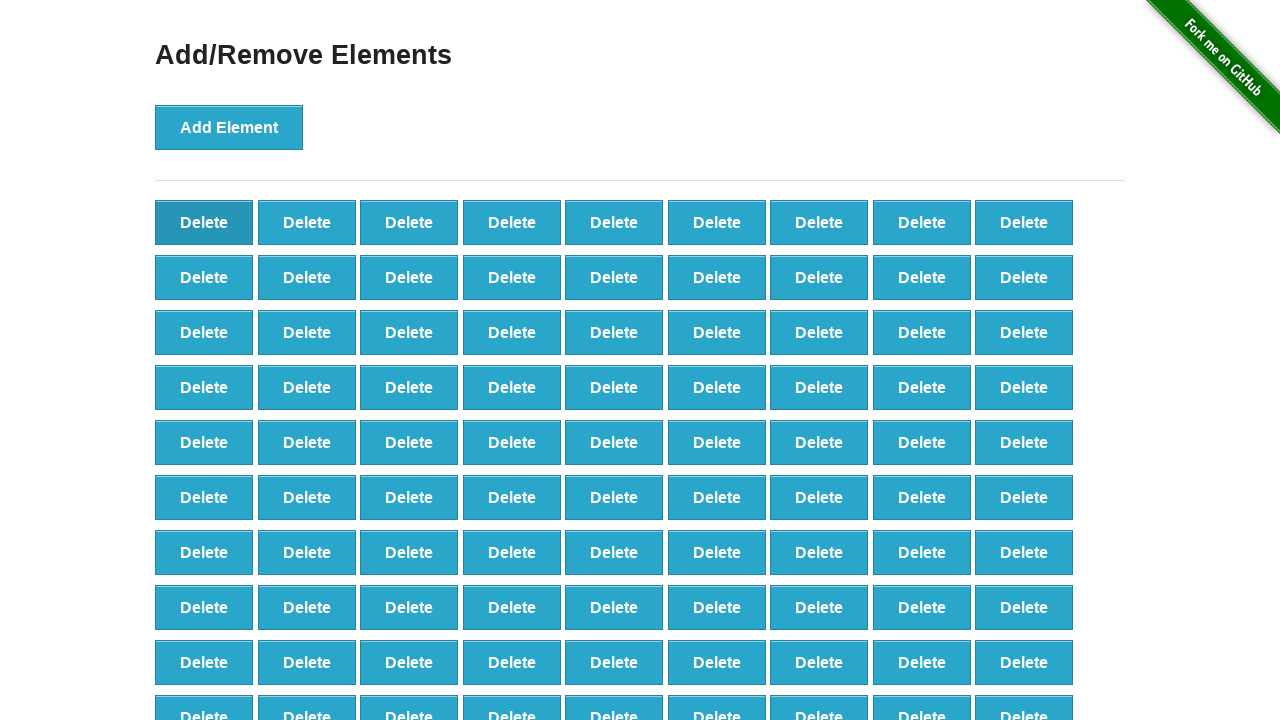

Clicked delete button (iteration 4/20) at (204, 222) on .added-manually >> nth=0
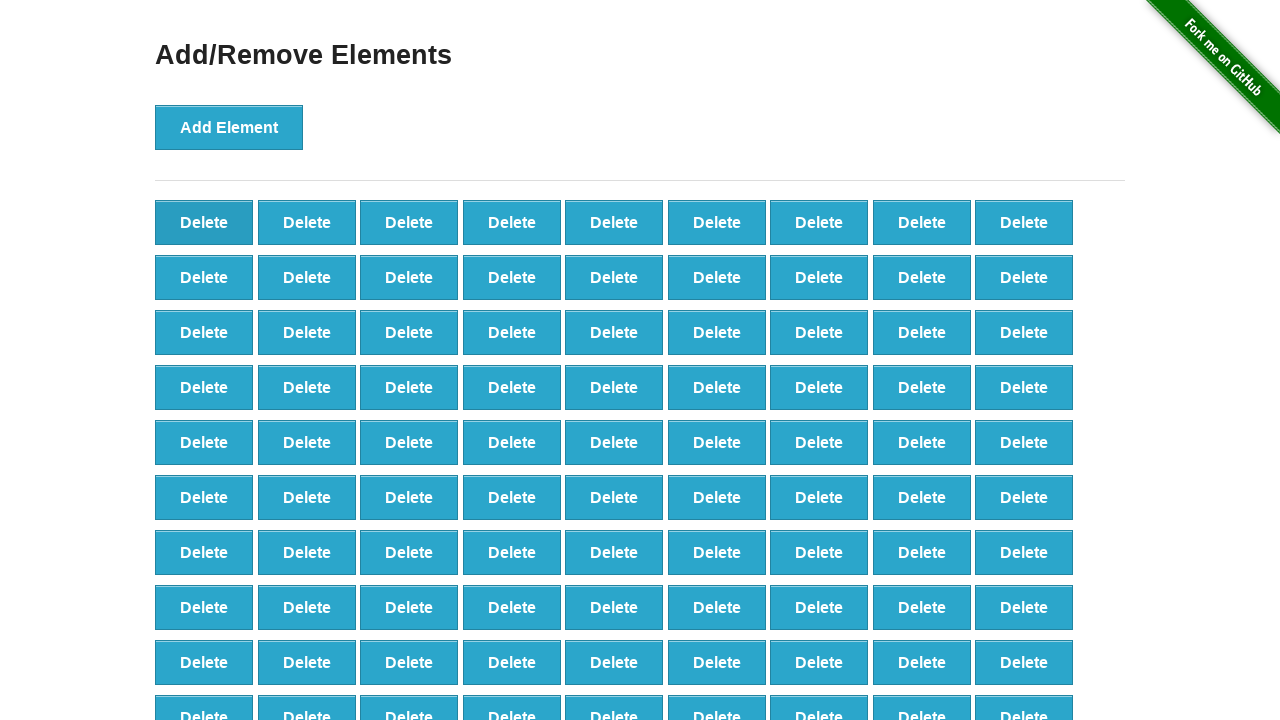

Clicked delete button (iteration 5/20) at (204, 222) on .added-manually >> nth=0
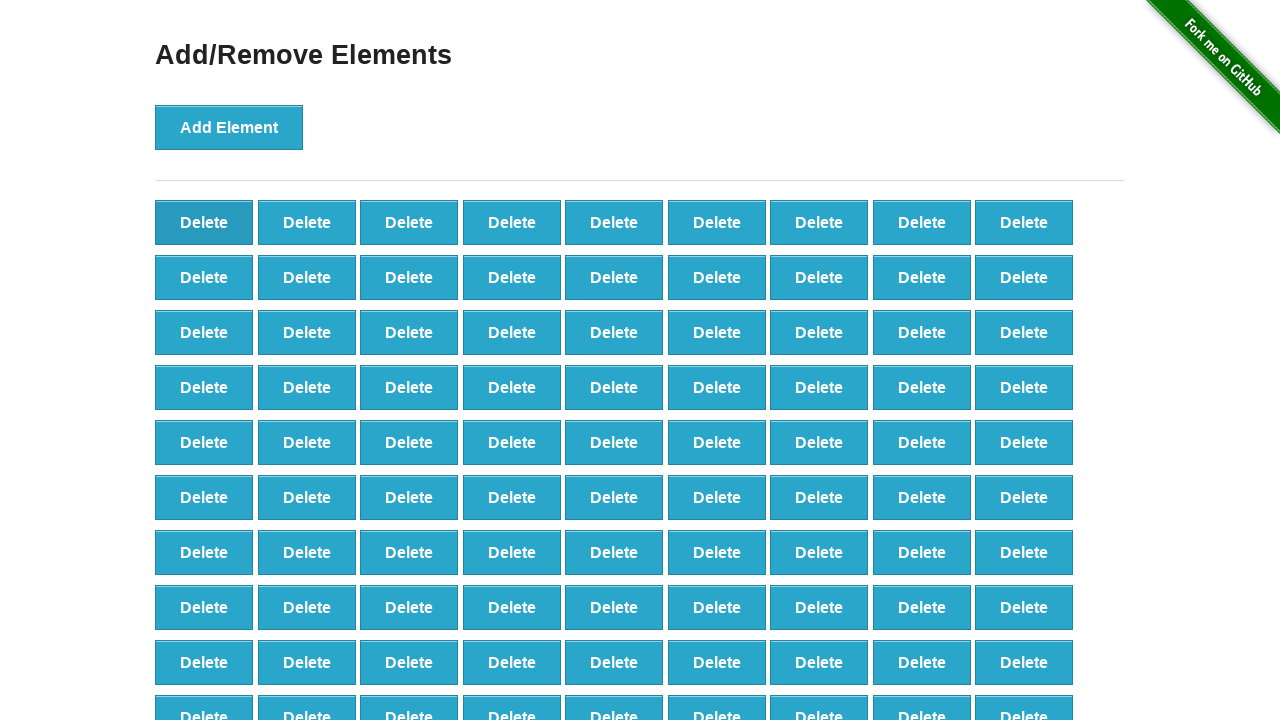

Clicked delete button (iteration 6/20) at (204, 222) on .added-manually >> nth=0
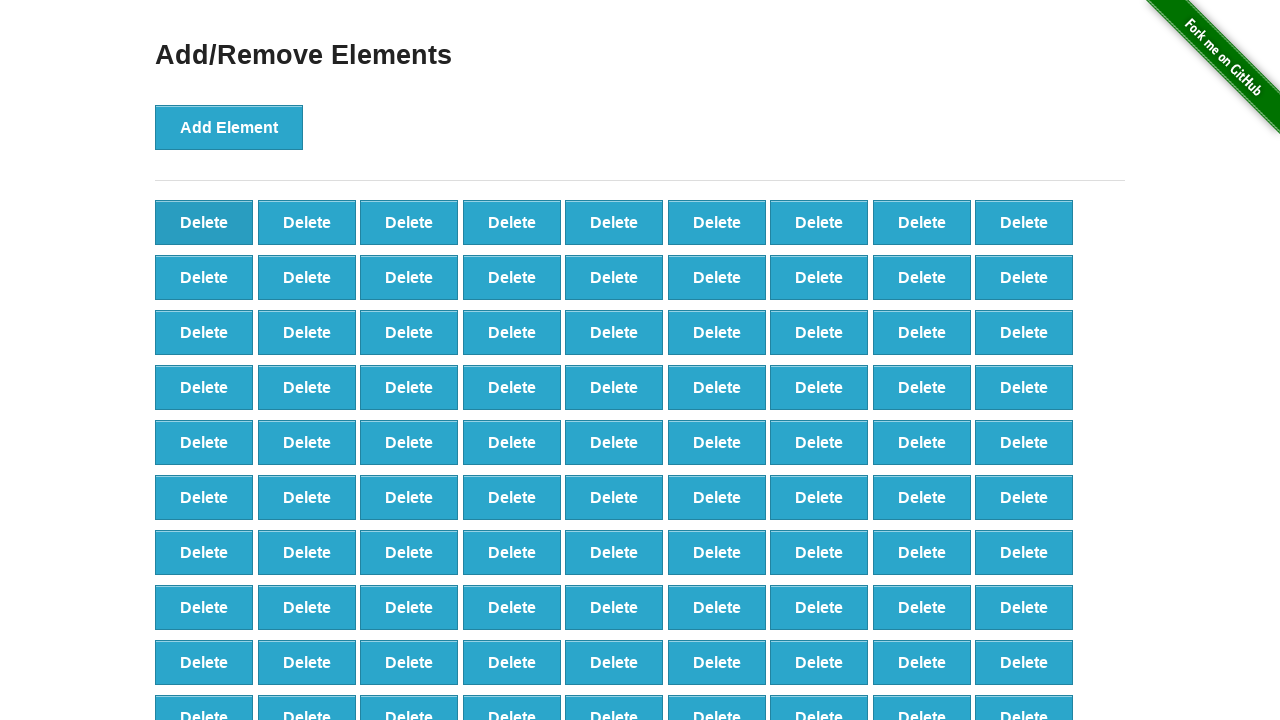

Clicked delete button (iteration 7/20) at (204, 222) on .added-manually >> nth=0
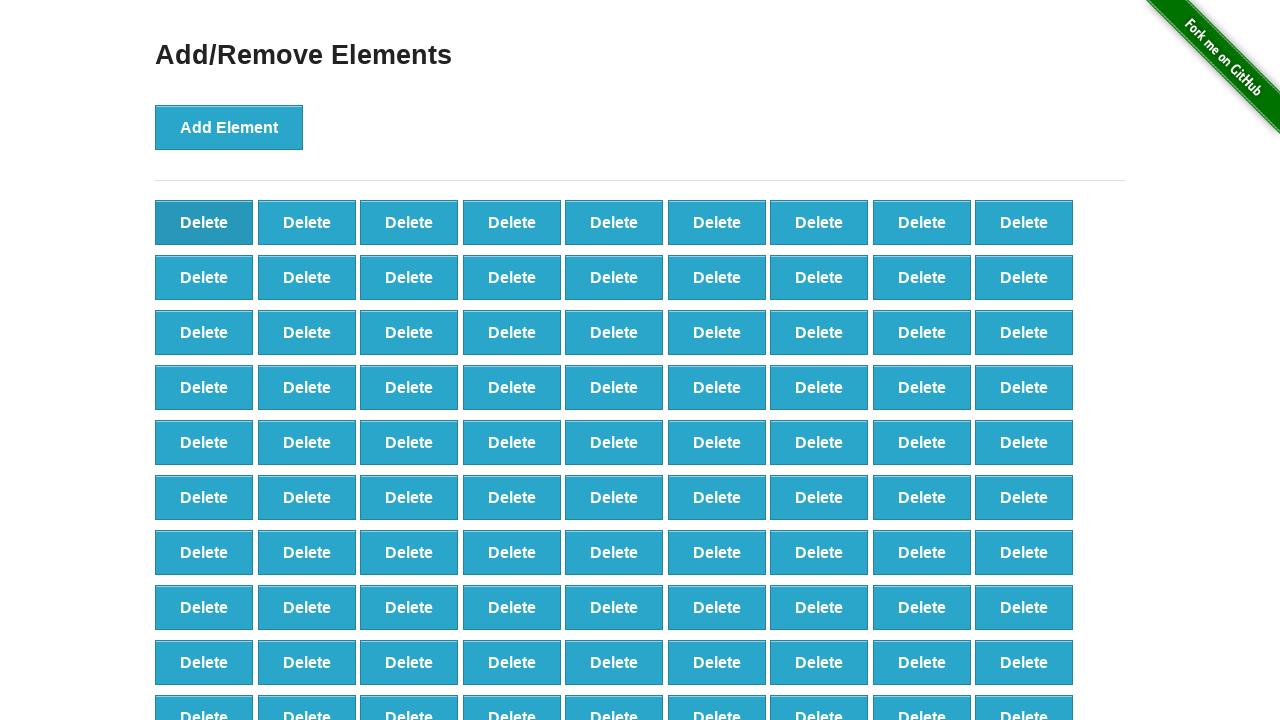

Clicked delete button (iteration 8/20) at (204, 222) on .added-manually >> nth=0
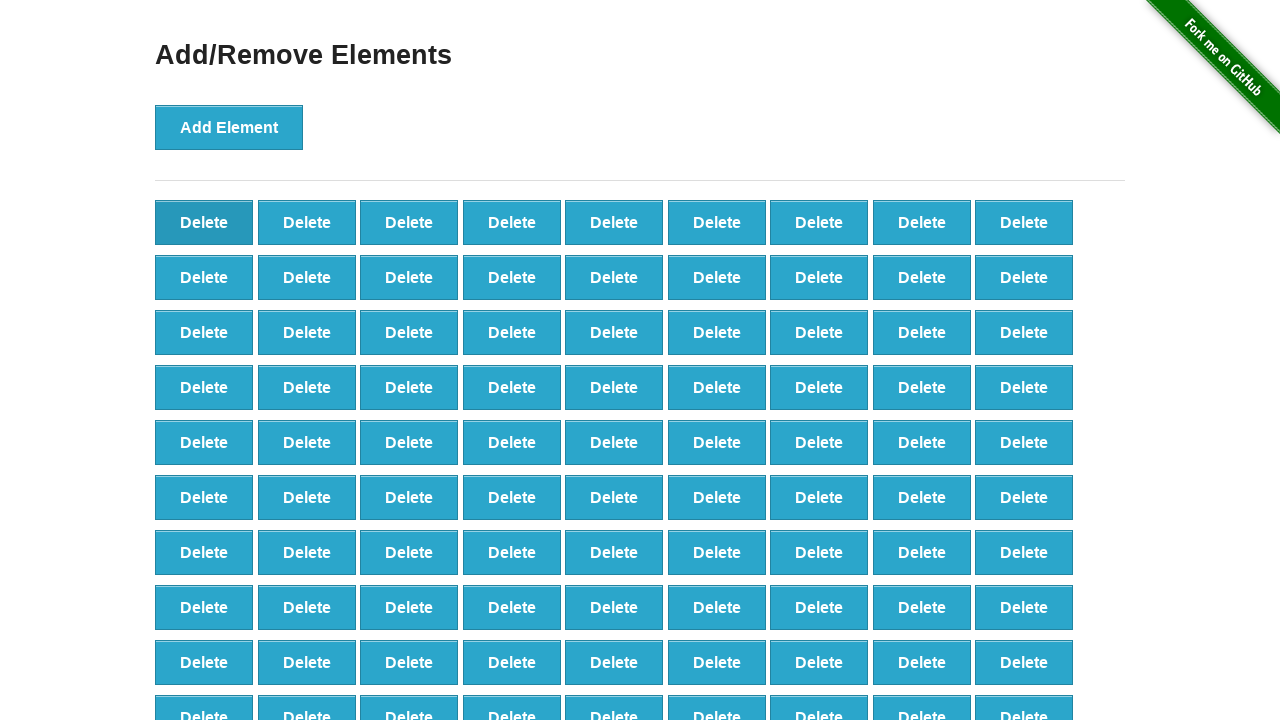

Clicked delete button (iteration 9/20) at (204, 222) on .added-manually >> nth=0
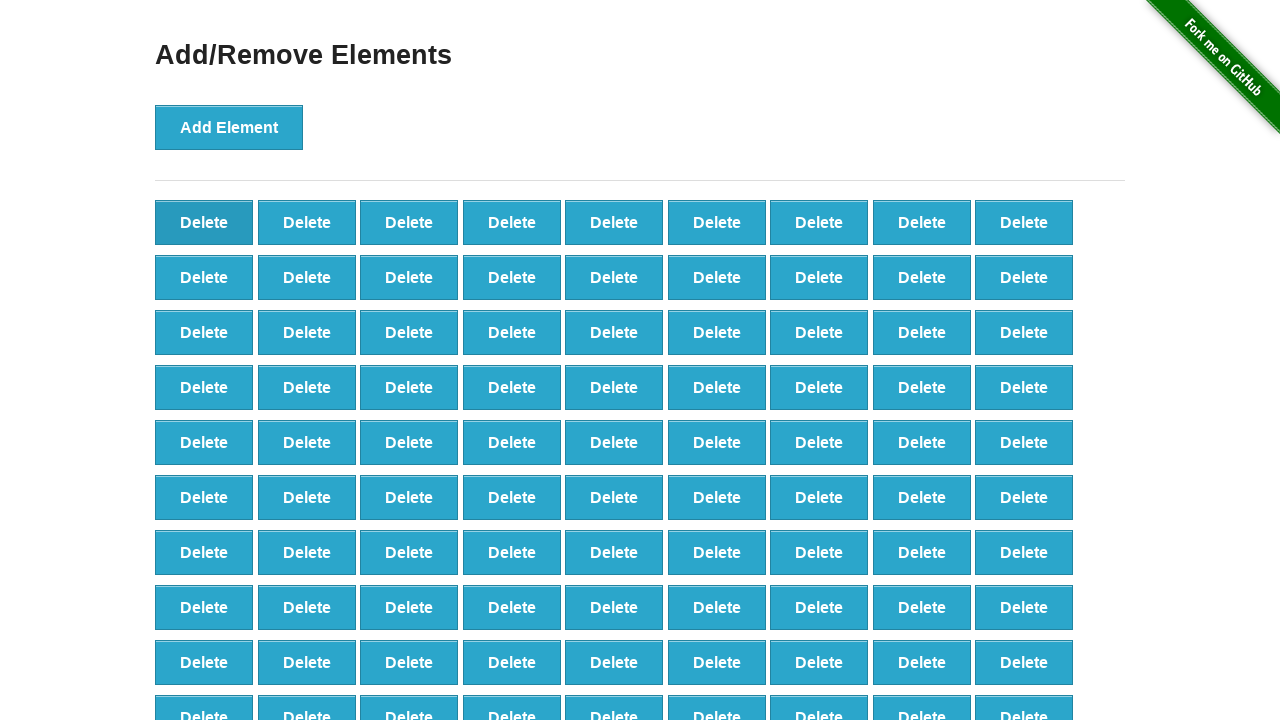

Clicked delete button (iteration 10/20) at (204, 222) on .added-manually >> nth=0
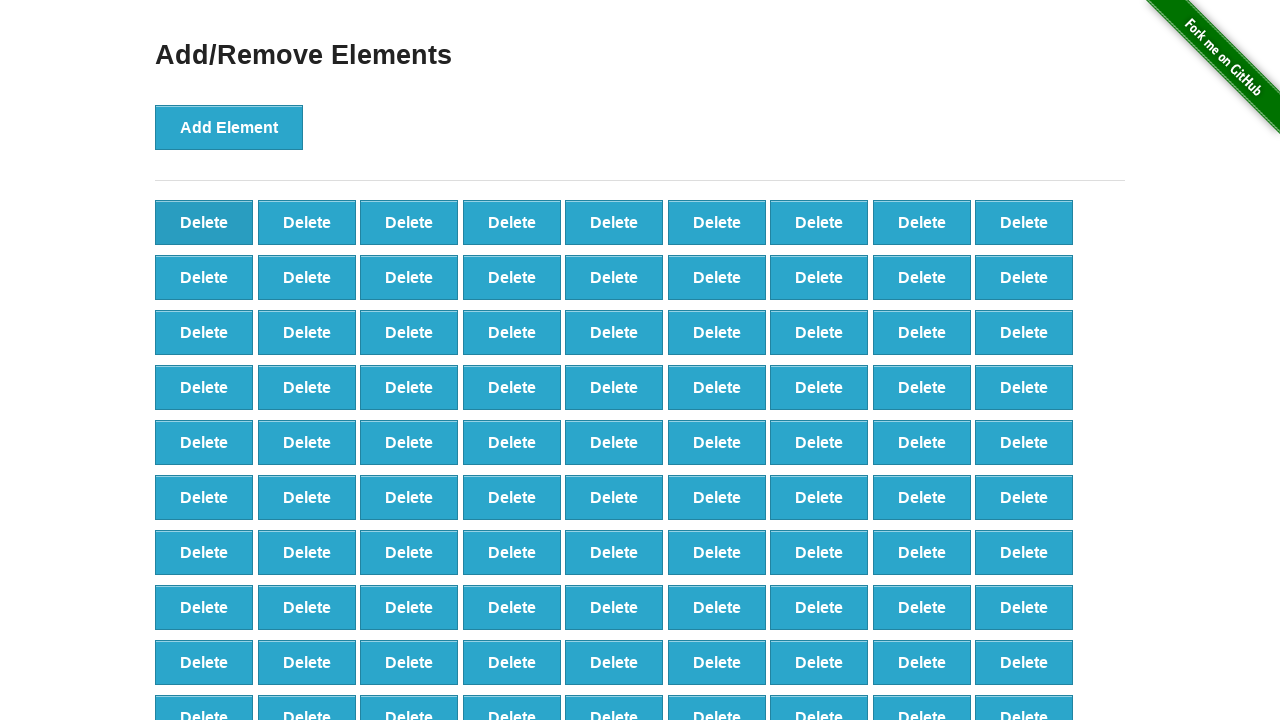

Clicked delete button (iteration 11/20) at (204, 222) on .added-manually >> nth=0
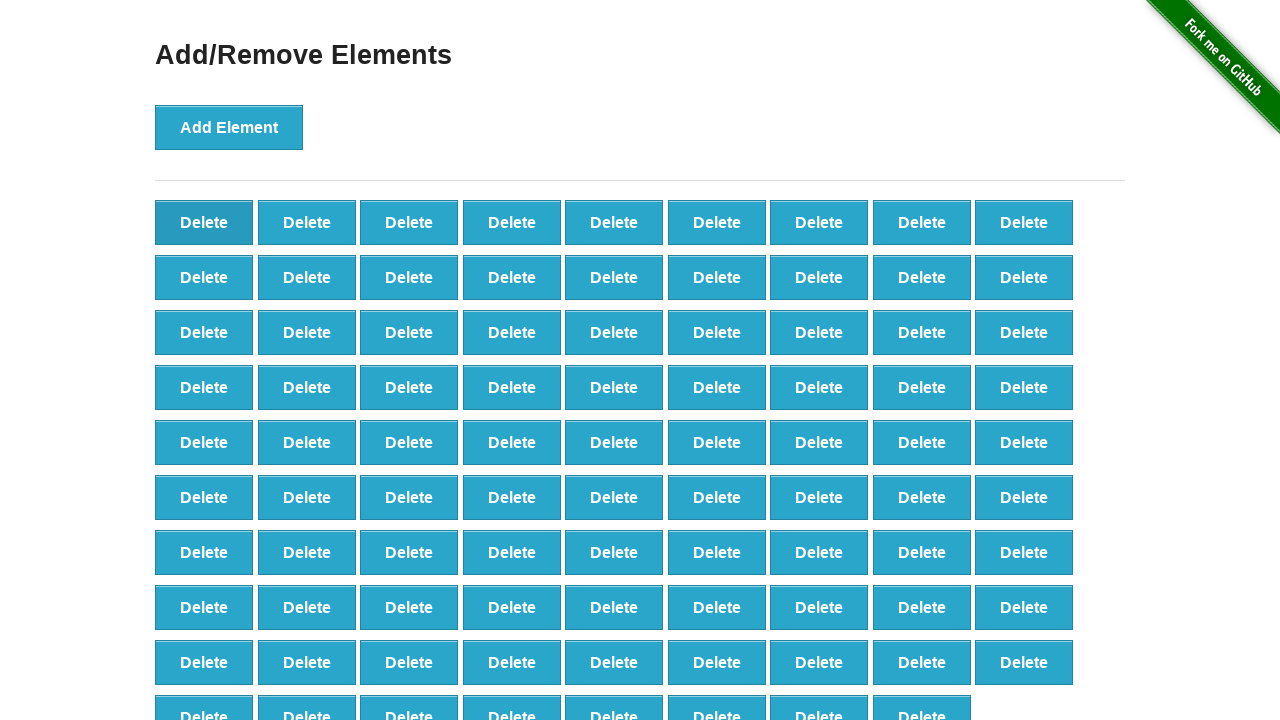

Clicked delete button (iteration 12/20) at (204, 222) on .added-manually >> nth=0
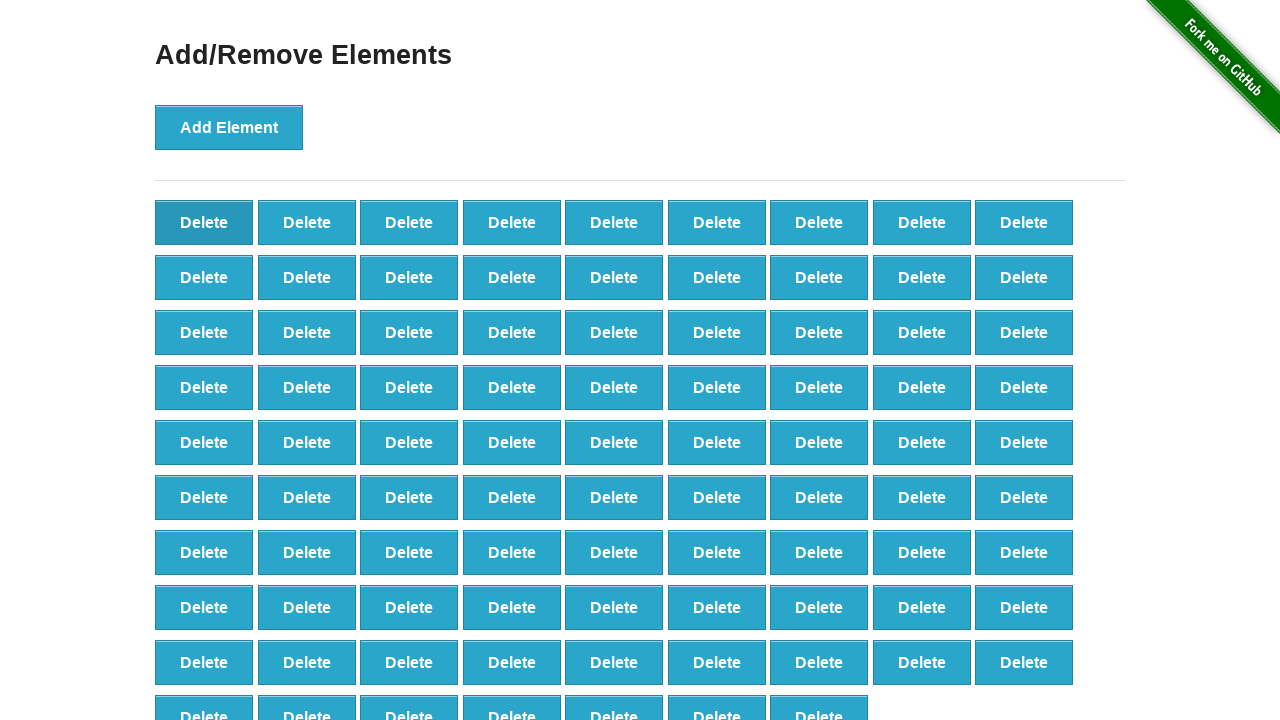

Clicked delete button (iteration 13/20) at (204, 222) on .added-manually >> nth=0
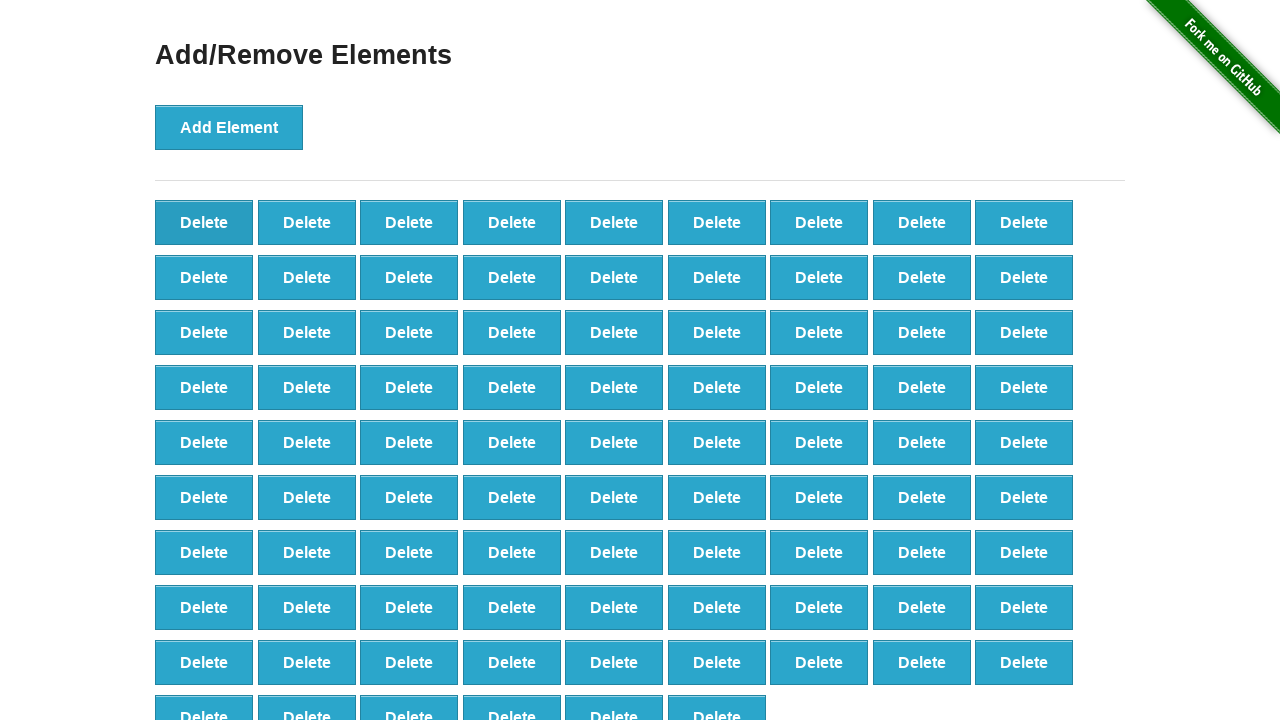

Clicked delete button (iteration 14/20) at (204, 222) on .added-manually >> nth=0
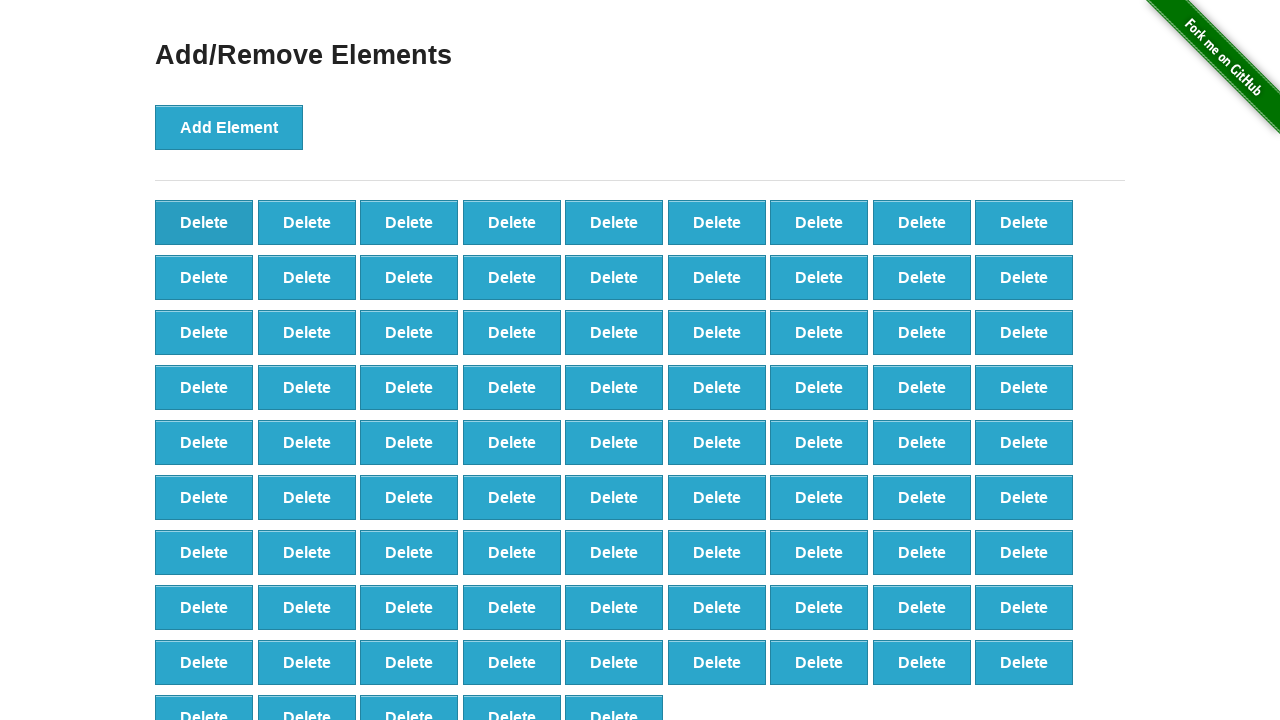

Clicked delete button (iteration 15/20) at (204, 222) on .added-manually >> nth=0
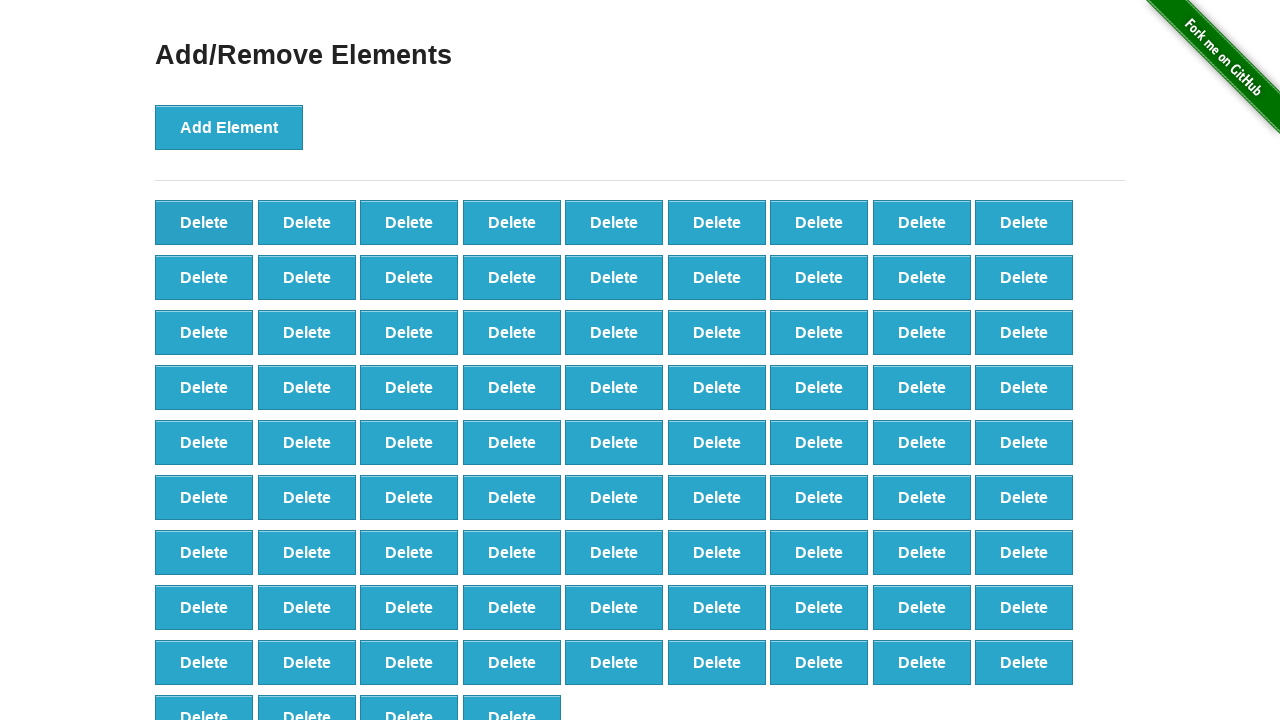

Clicked delete button (iteration 16/20) at (204, 222) on .added-manually >> nth=0
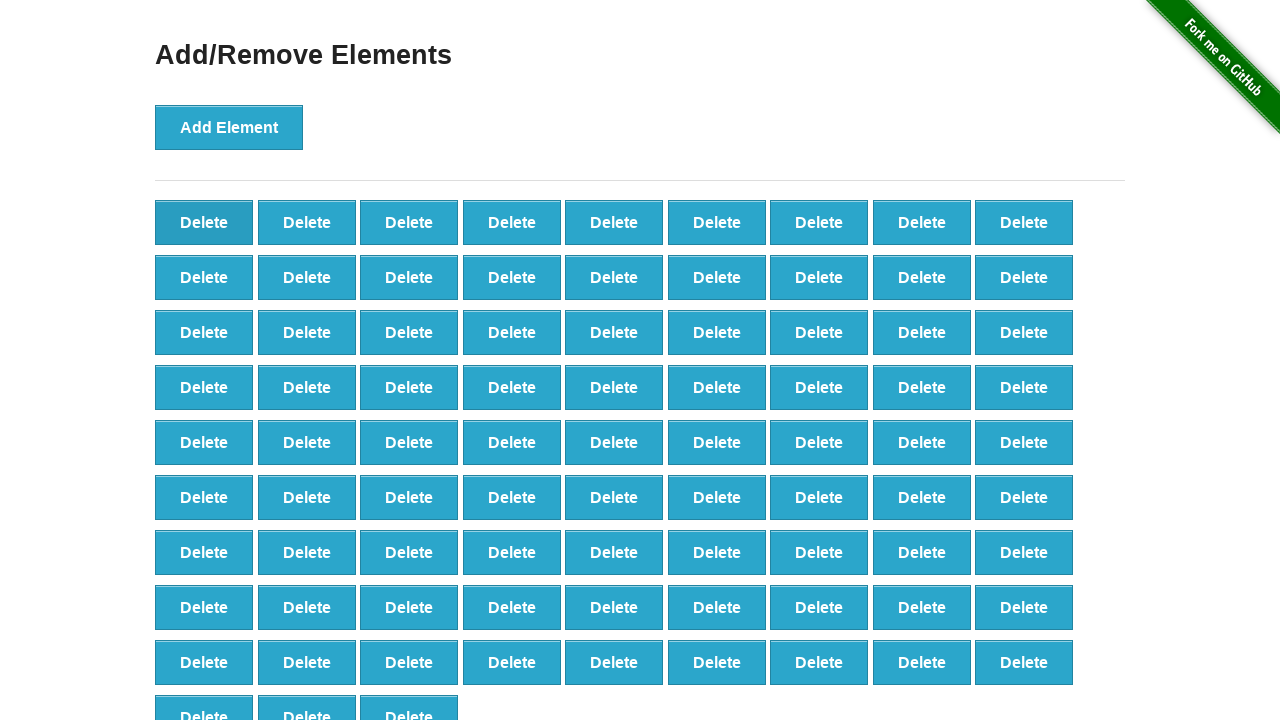

Clicked delete button (iteration 17/20) at (204, 222) on .added-manually >> nth=0
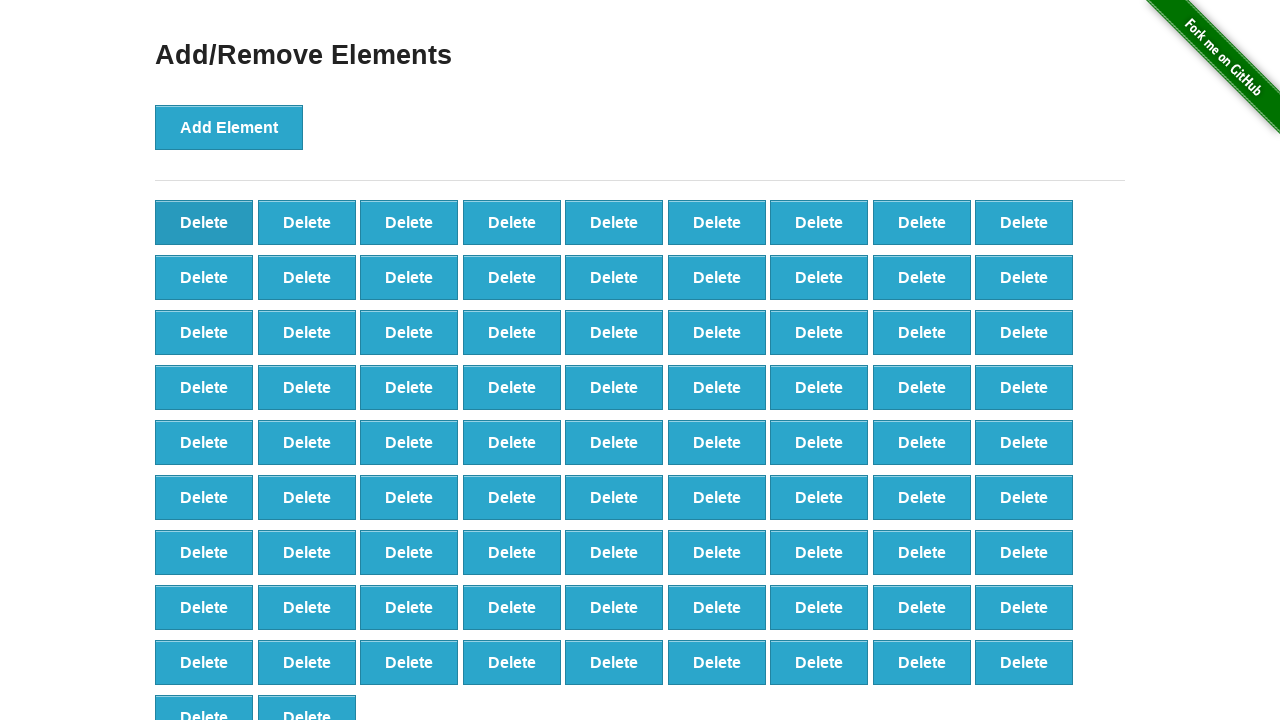

Clicked delete button (iteration 18/20) at (204, 222) on .added-manually >> nth=0
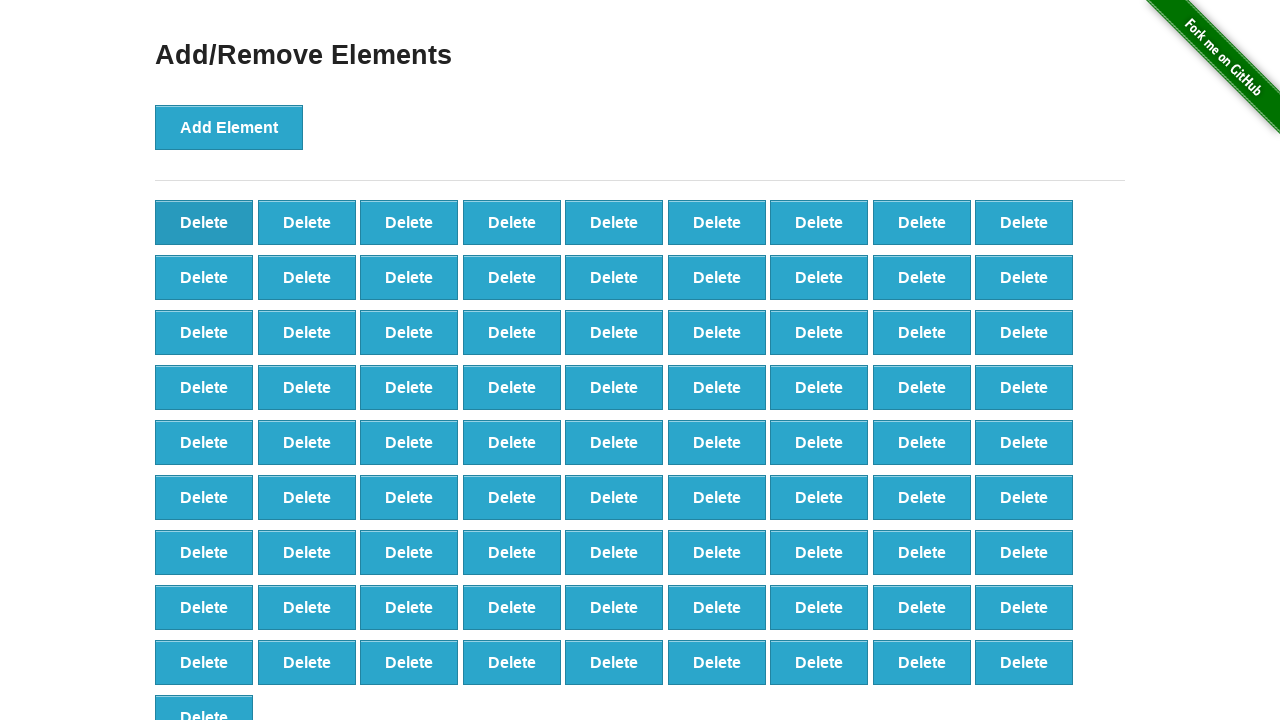

Clicked delete button (iteration 19/20) at (204, 222) on .added-manually >> nth=0
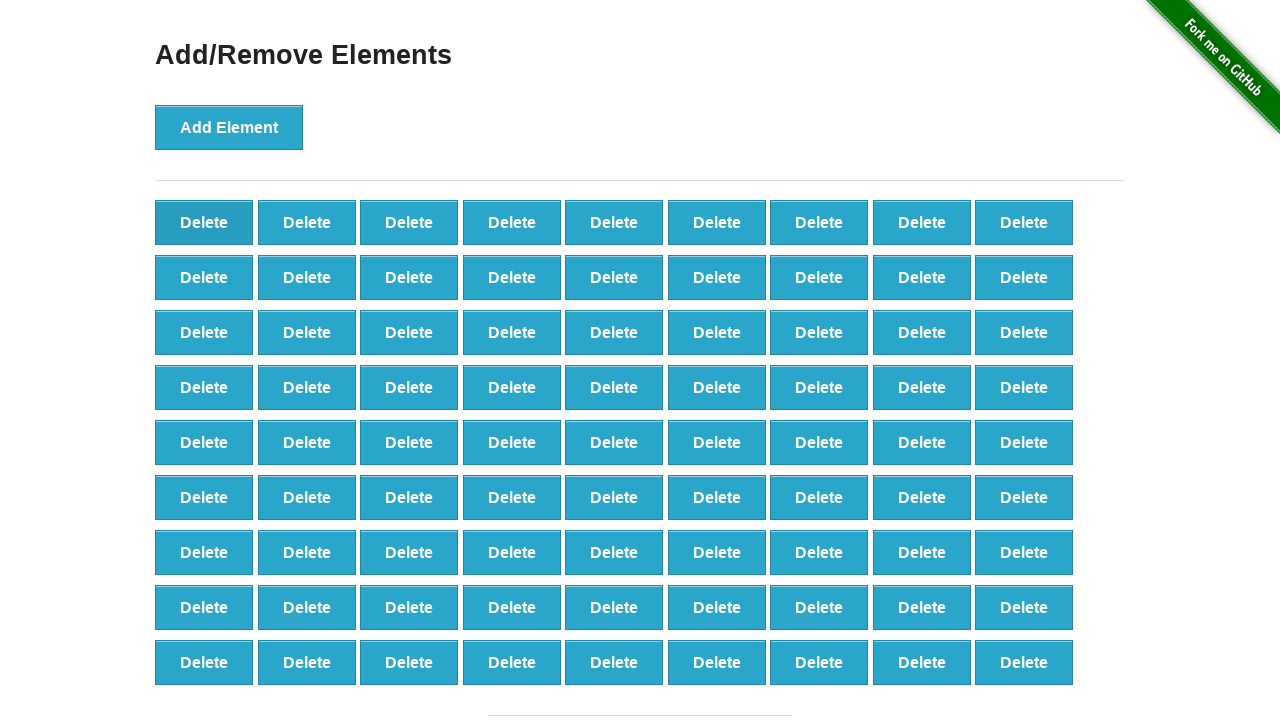

Clicked delete button (iteration 20/20) at (204, 222) on .added-manually >> nth=0
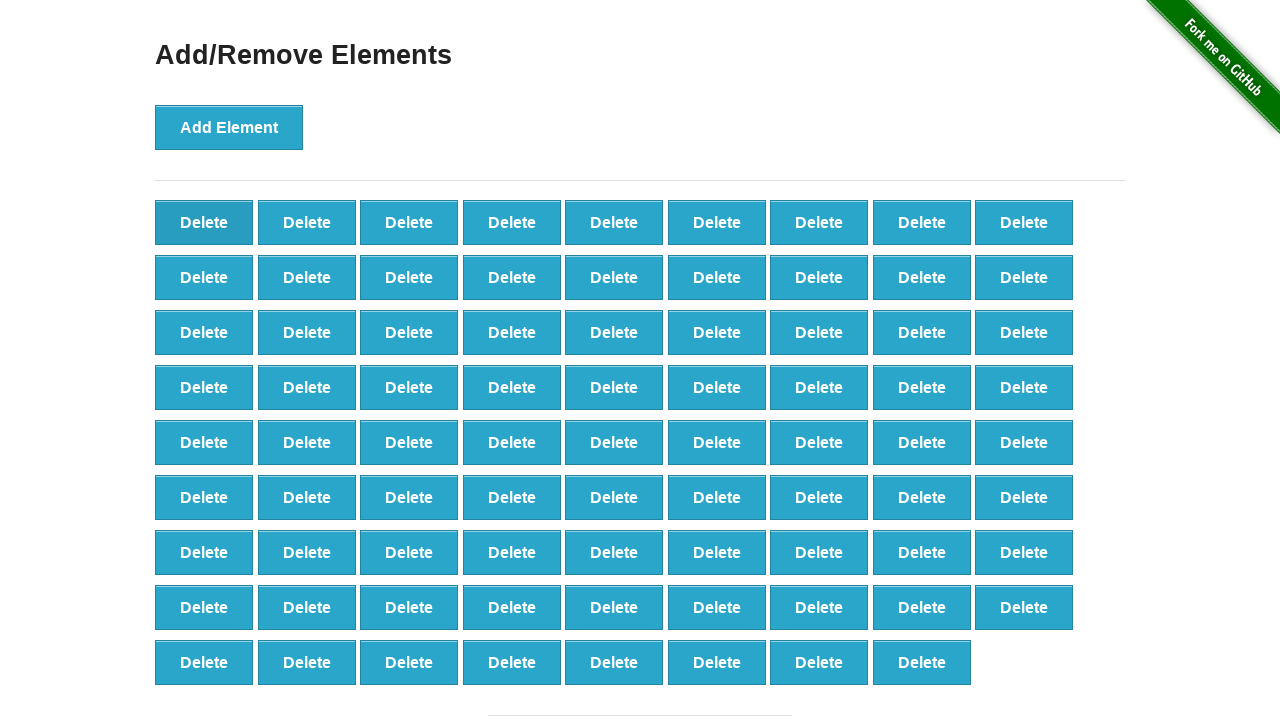

Retrieved final count of delete buttons: 80
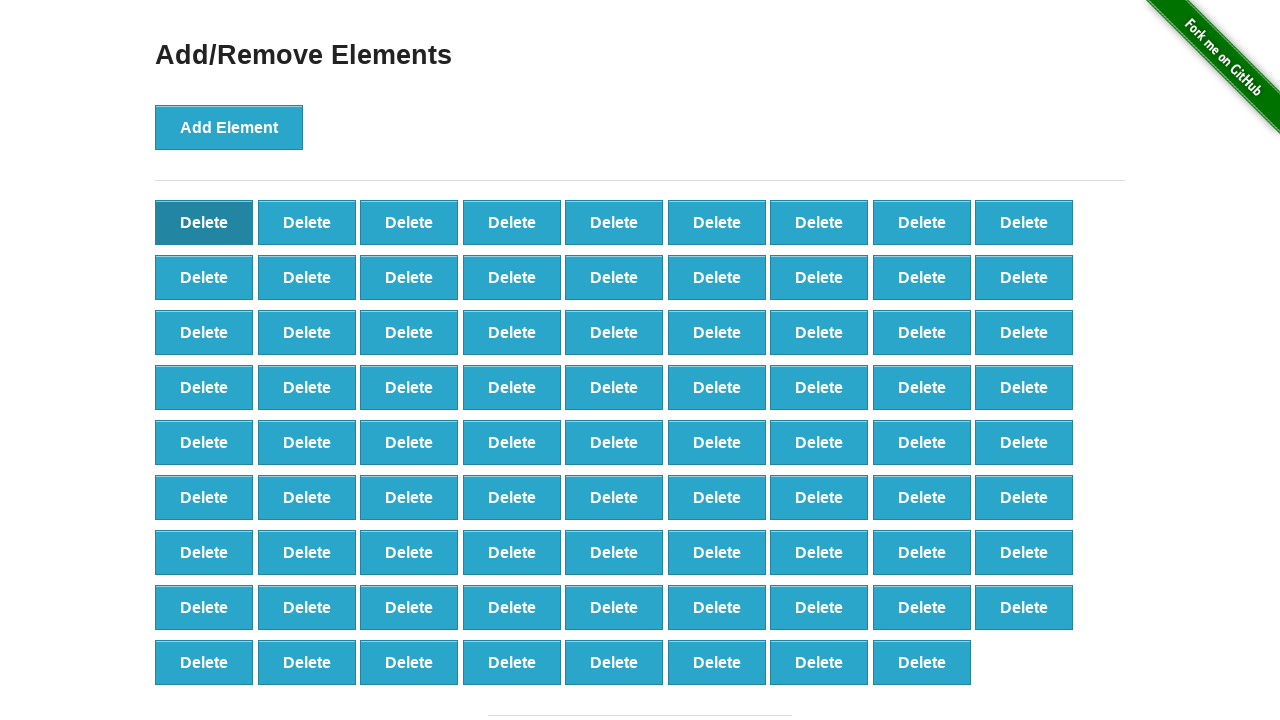

Verified that 20 buttons were deleted: 100 - 80 = 20
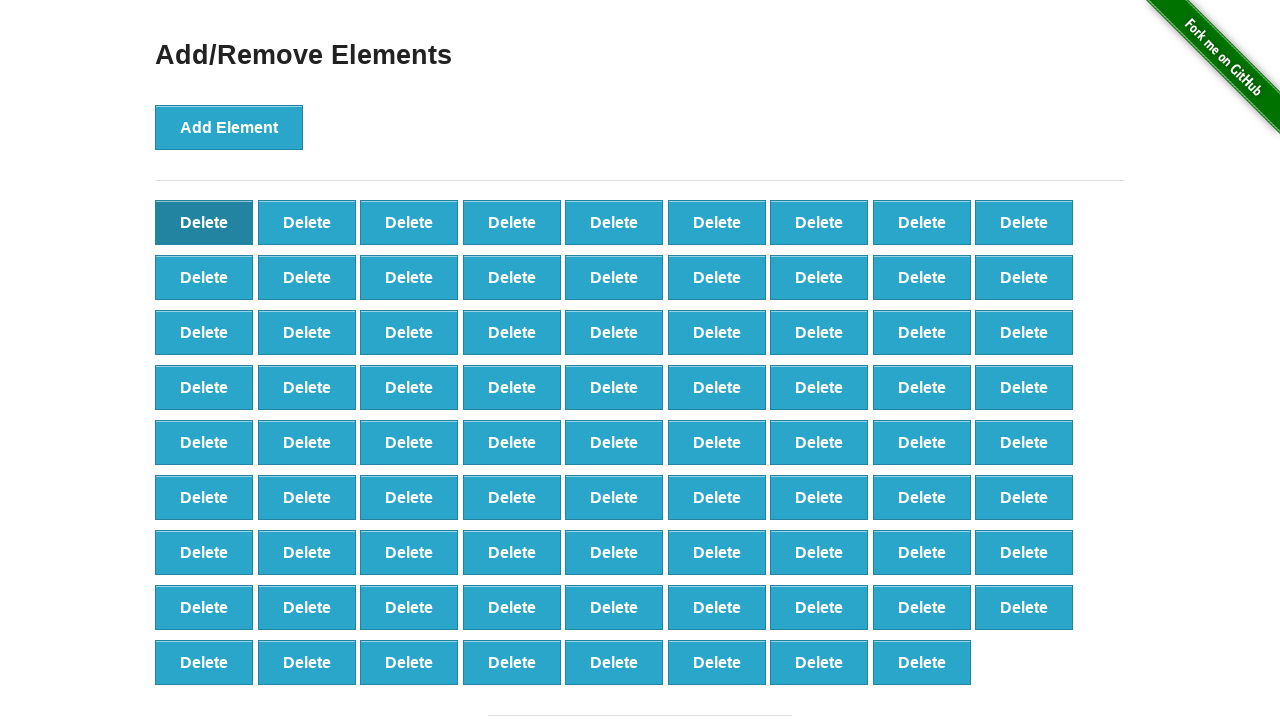

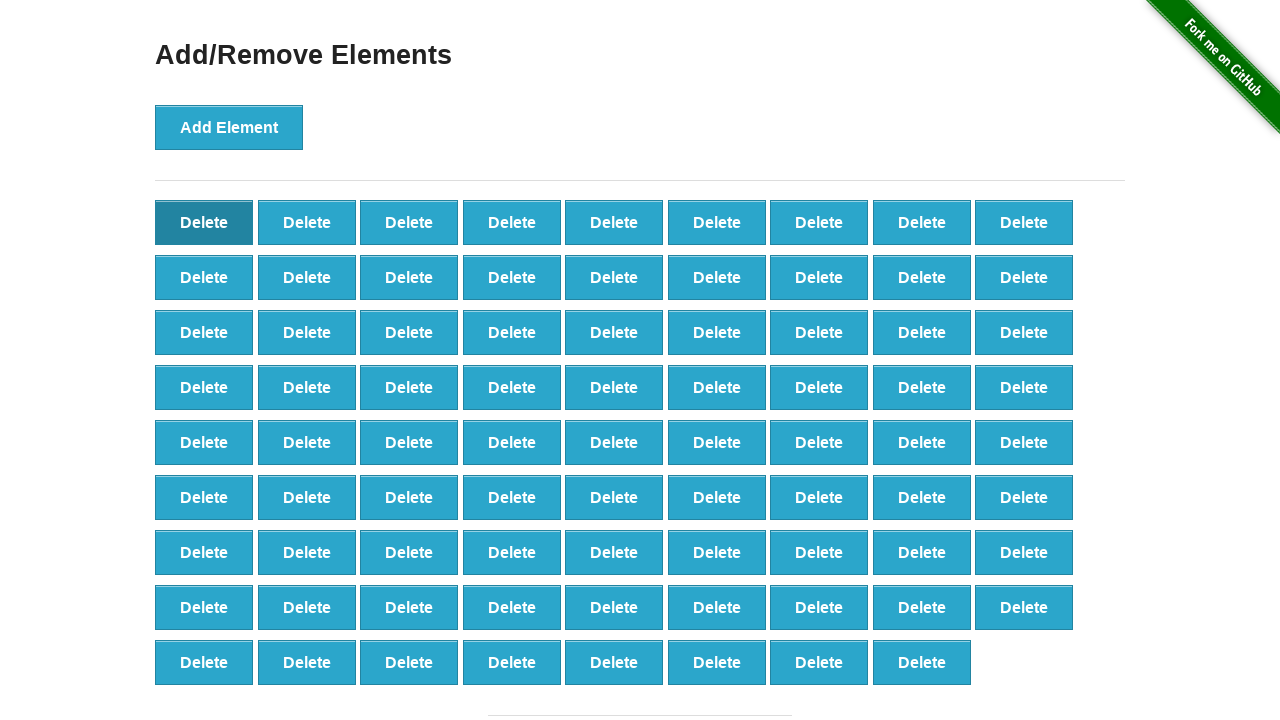